Tests a large form by filling all input fields with the same value and submitting the form

Starting URL: http://suninjuly.github.io/huge_form.html

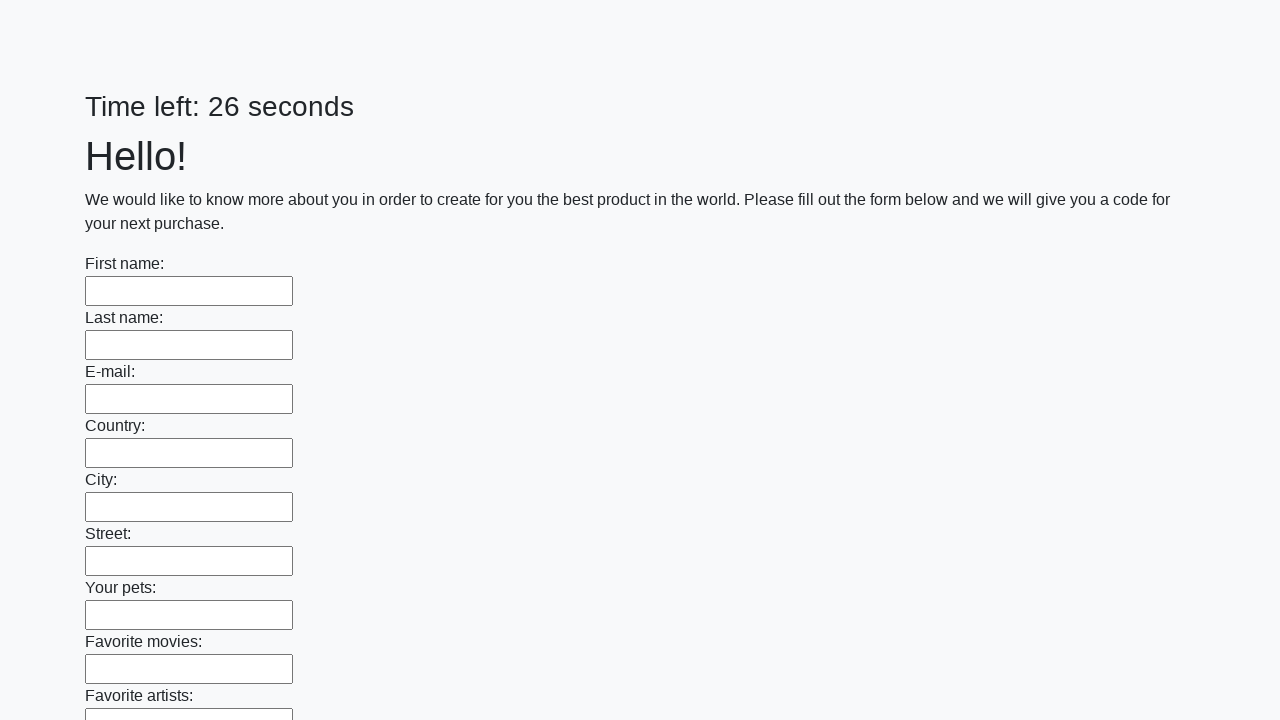

Navigated to huge form page
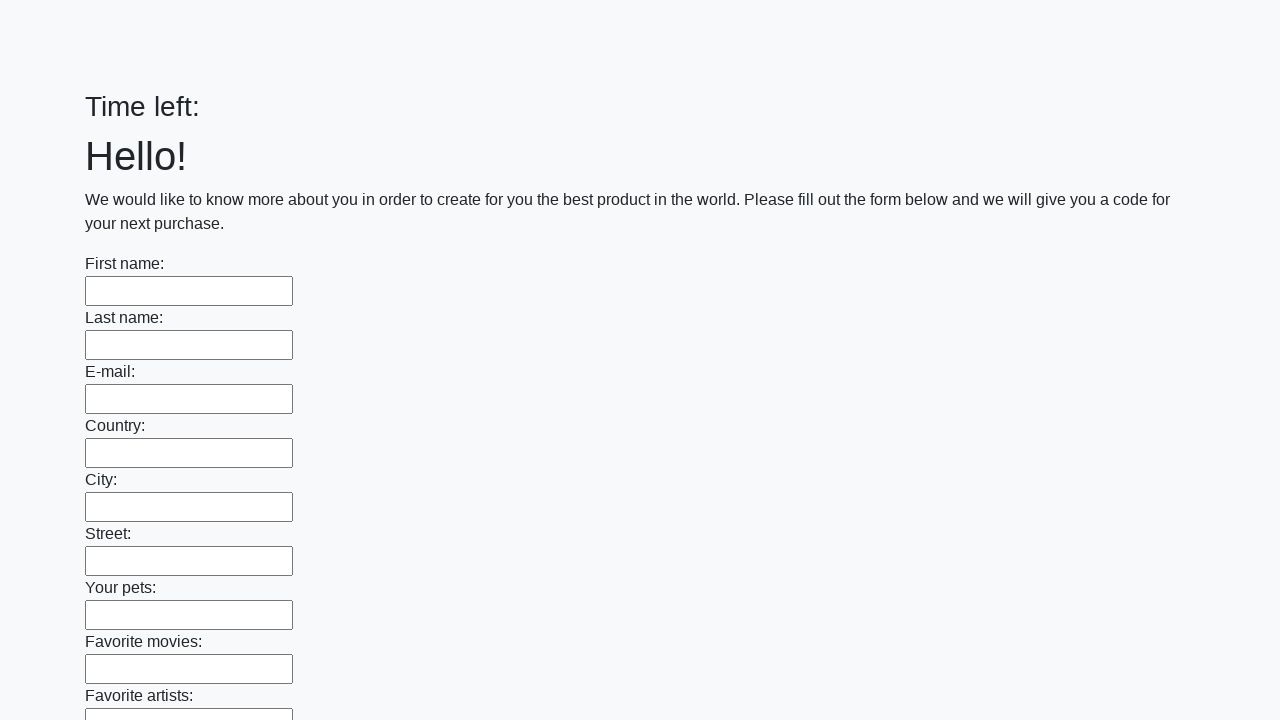

Filled input field with value '456' on input >> nth=0
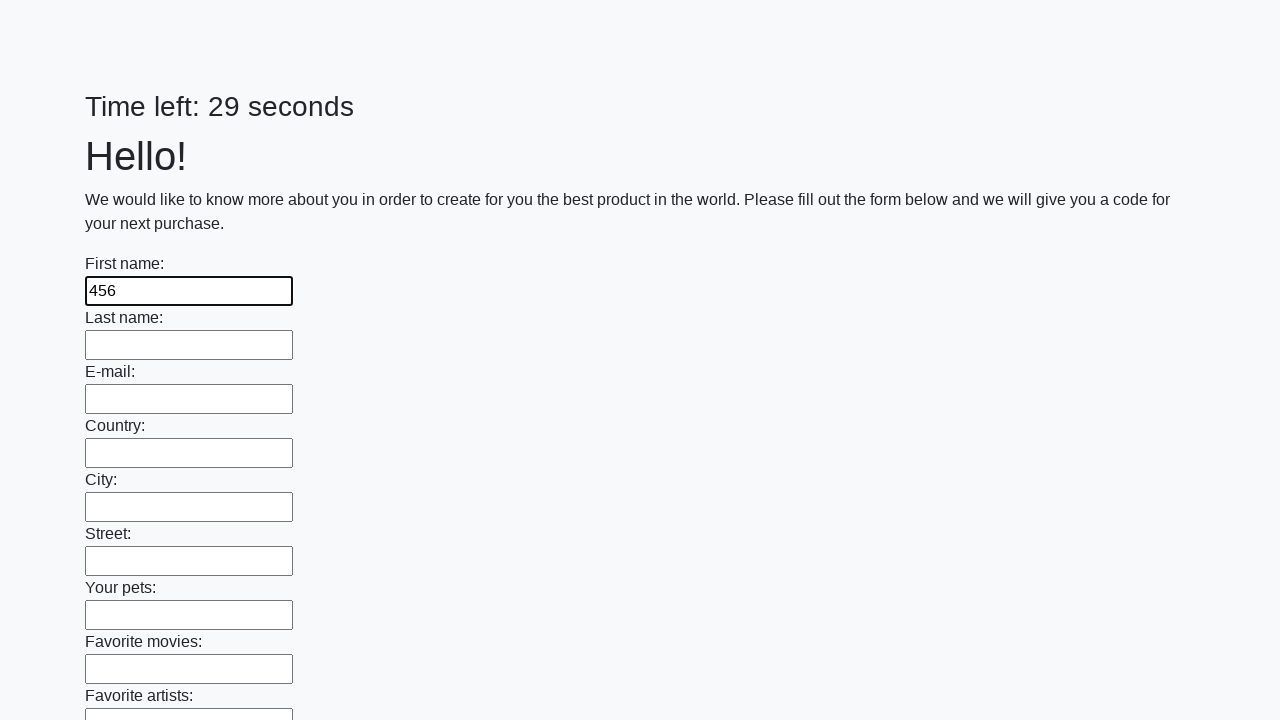

Filled input field with value '456' on input >> nth=1
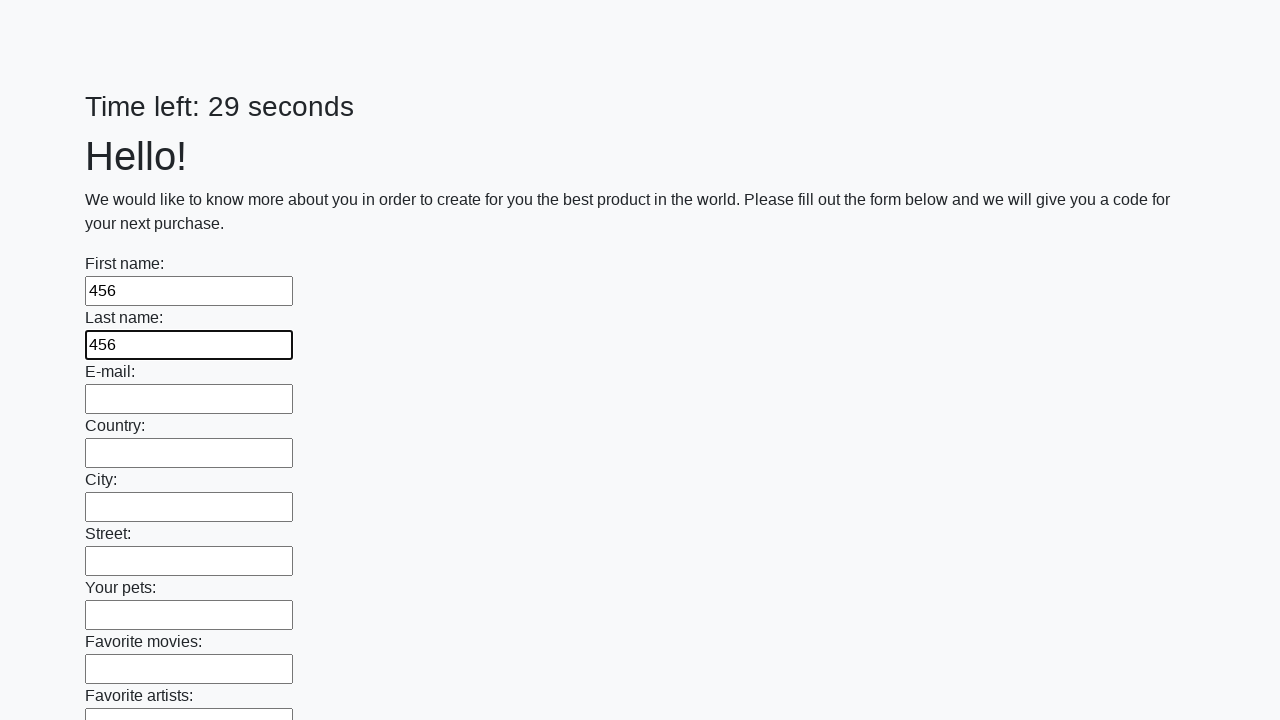

Filled input field with value '456' on input >> nth=2
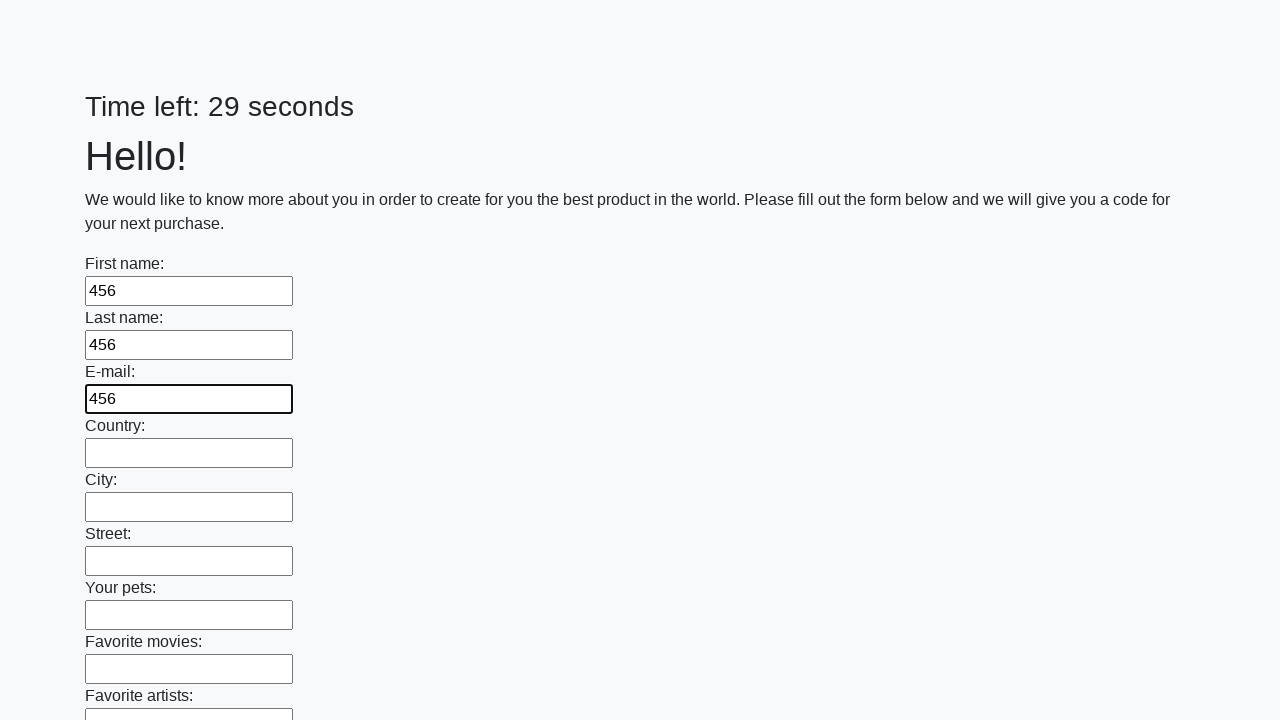

Filled input field with value '456' on input >> nth=3
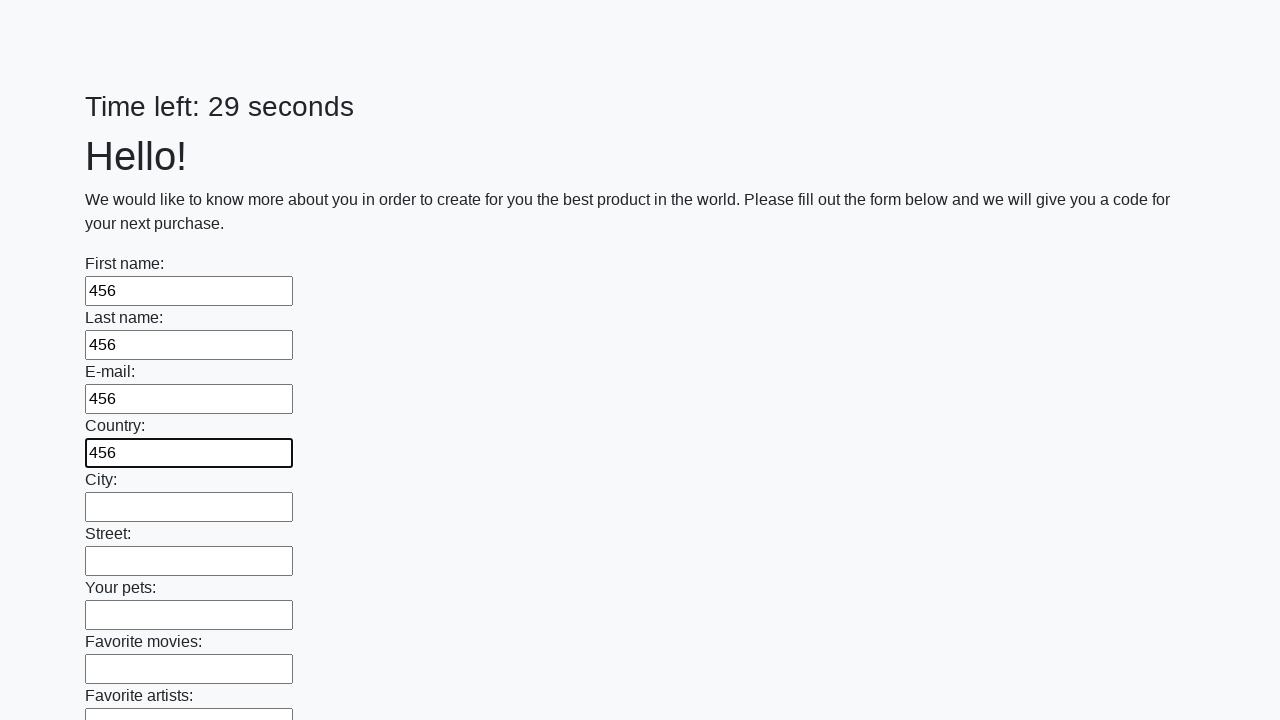

Filled input field with value '456' on input >> nth=4
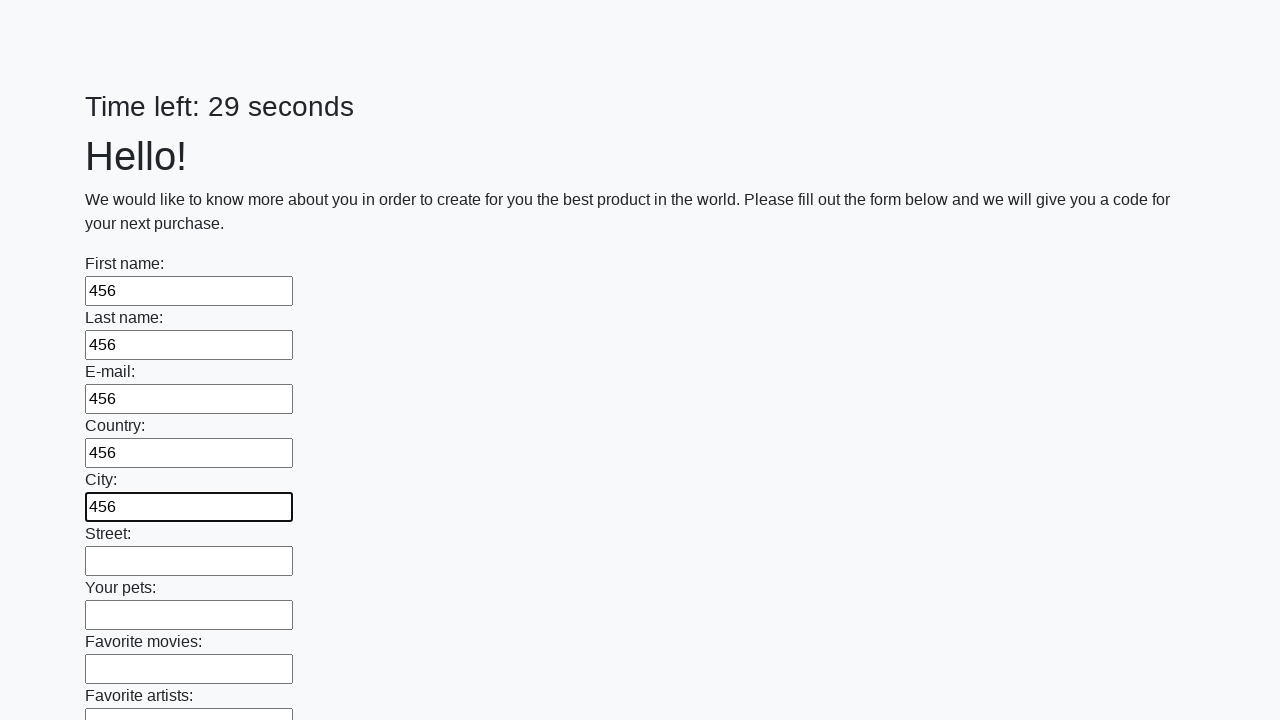

Filled input field with value '456' on input >> nth=5
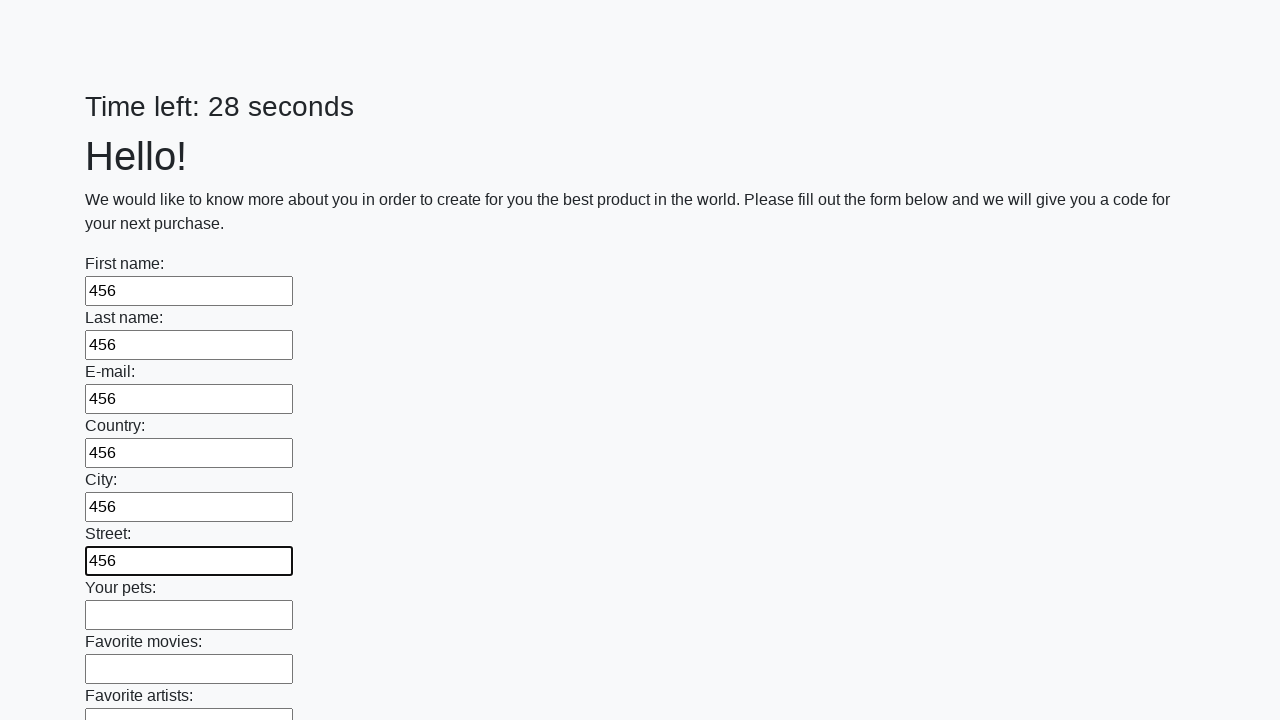

Filled input field with value '456' on input >> nth=6
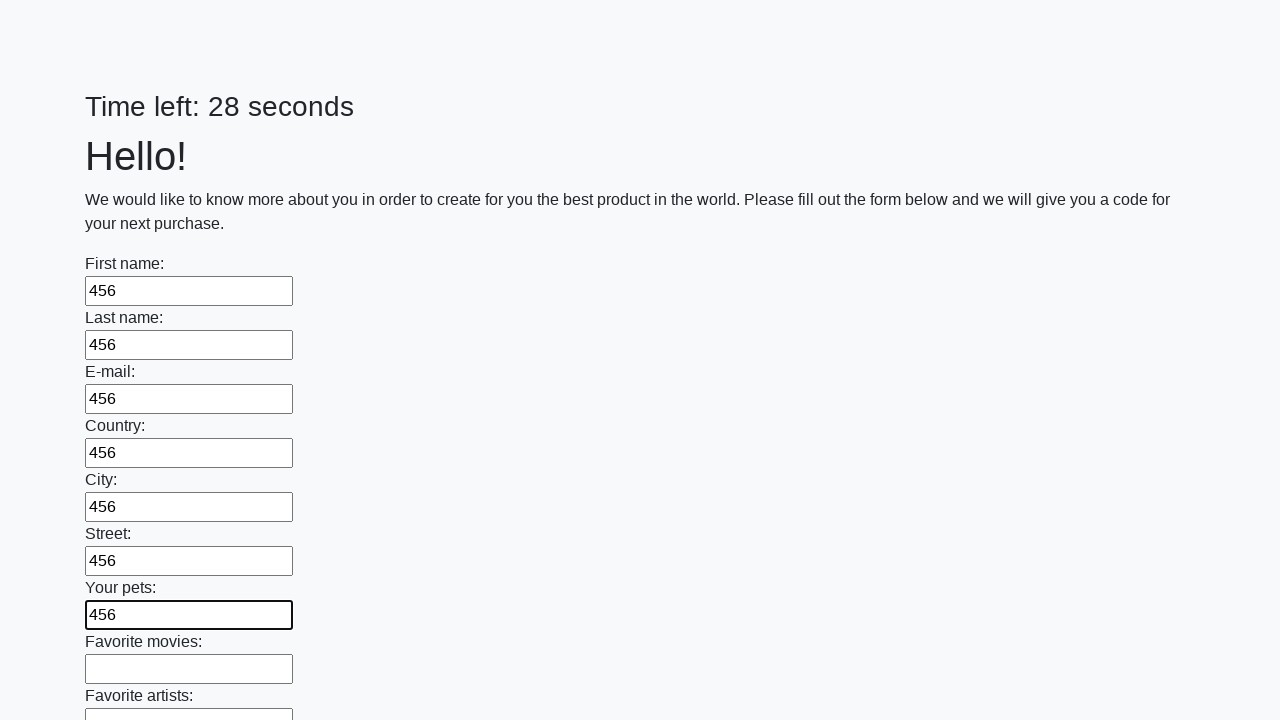

Filled input field with value '456' on input >> nth=7
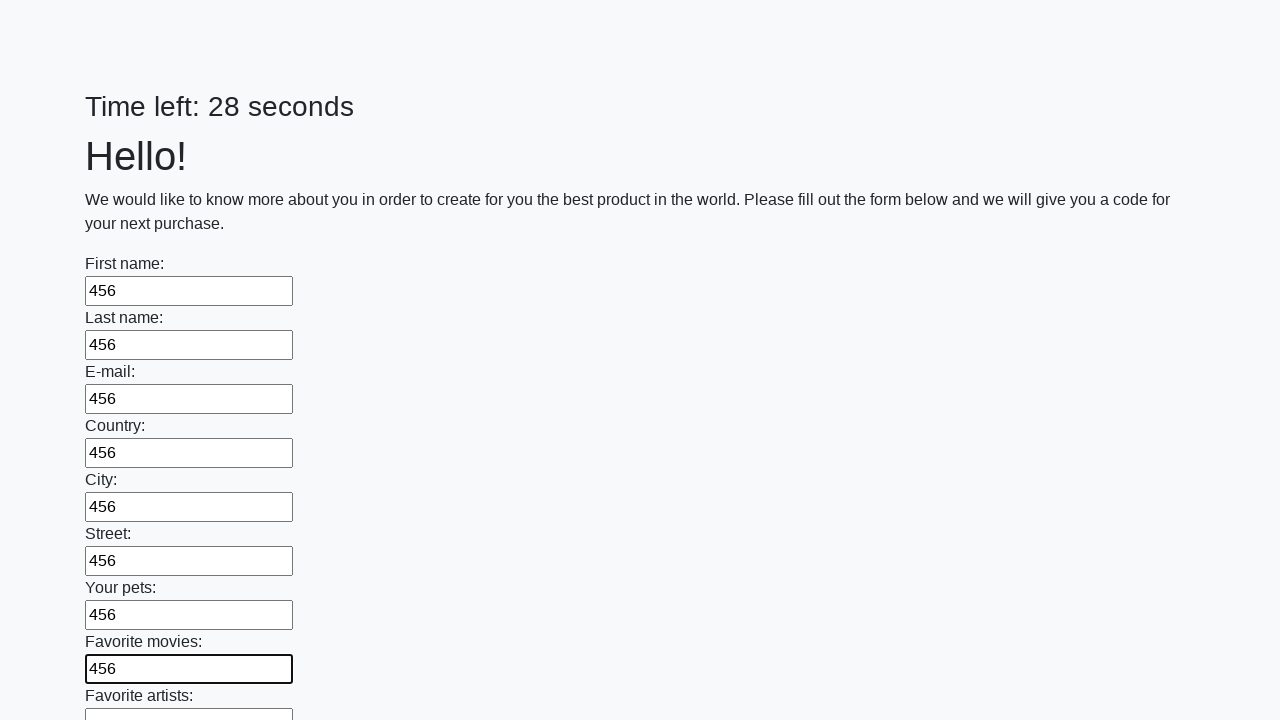

Filled input field with value '456' on input >> nth=8
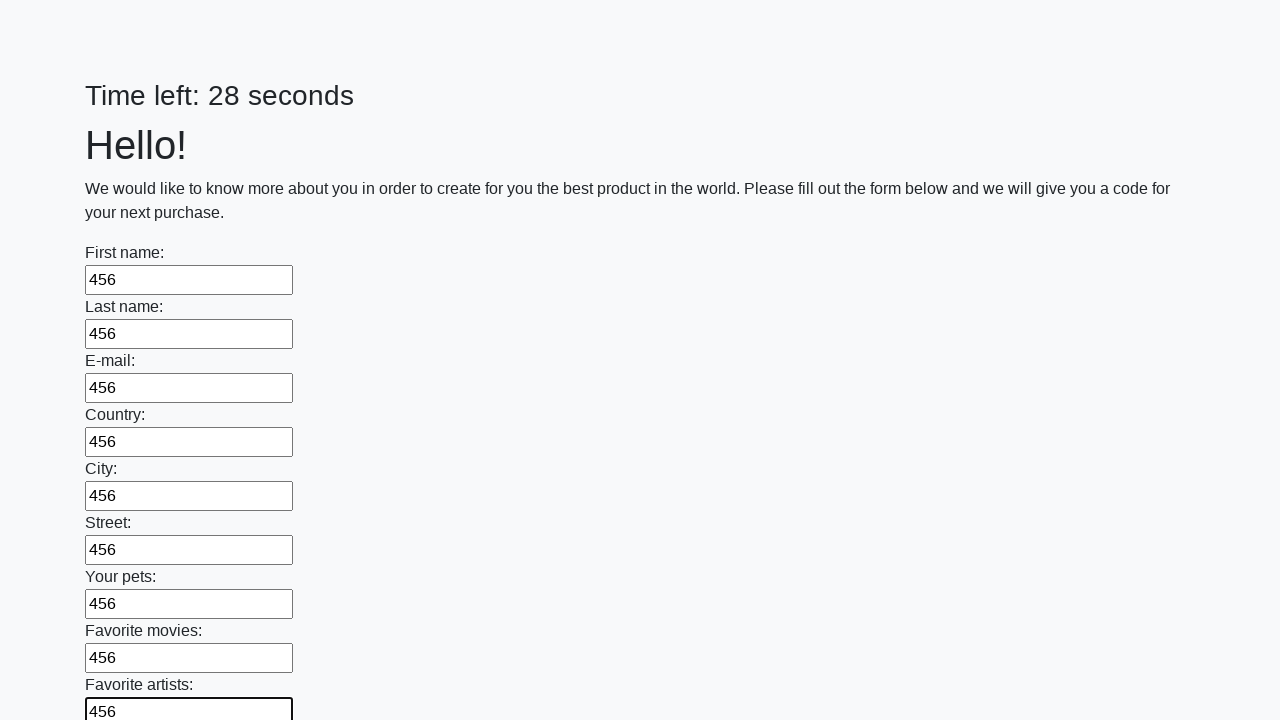

Filled input field with value '456' on input >> nth=9
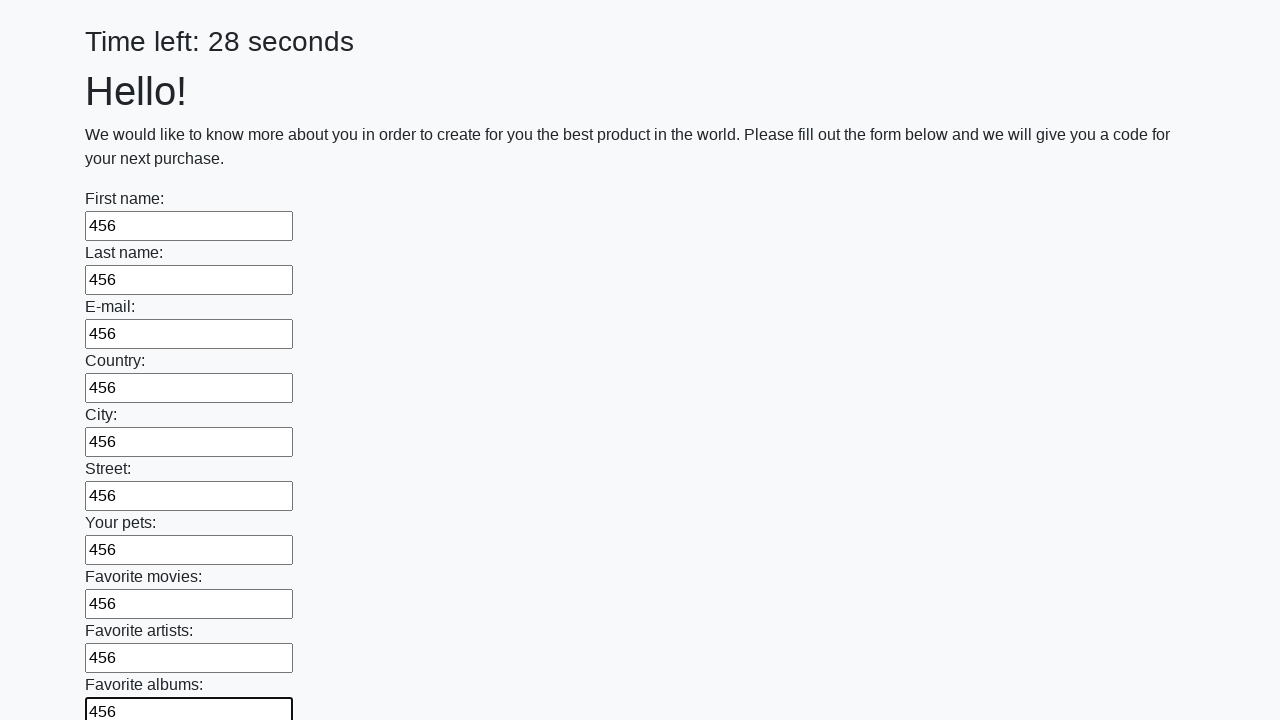

Filled input field with value '456' on input >> nth=10
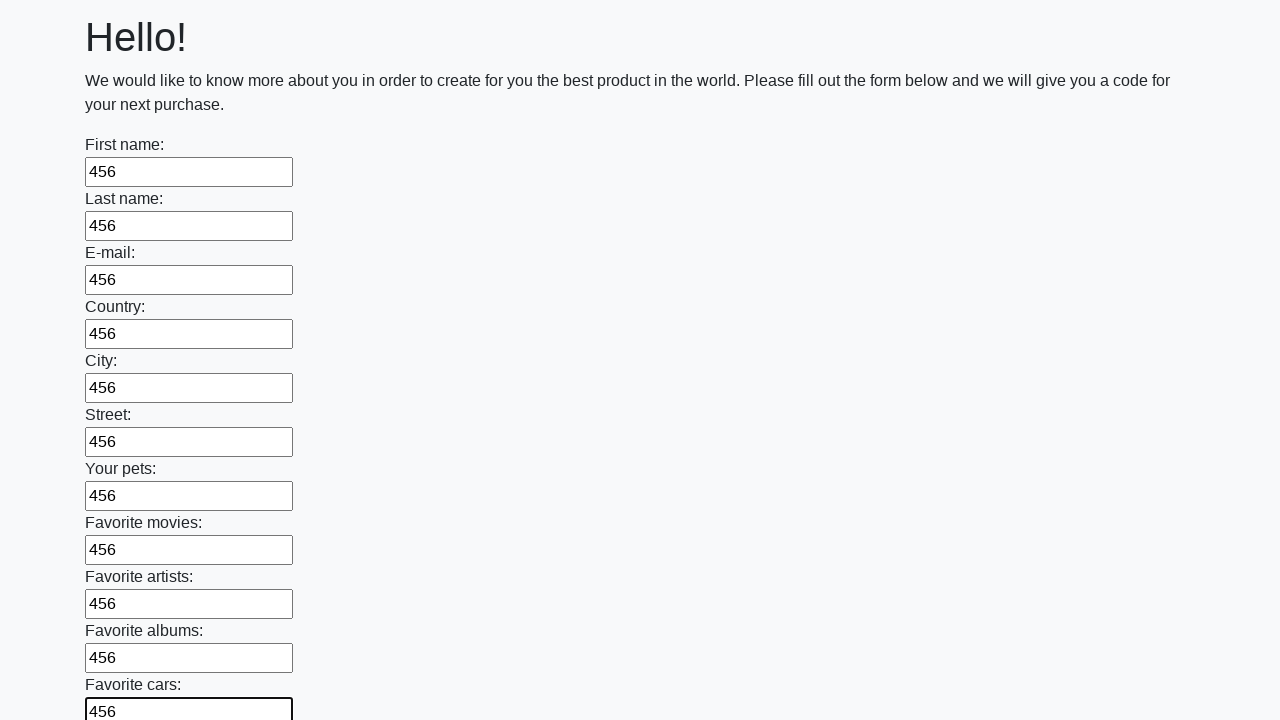

Filled input field with value '456' on input >> nth=11
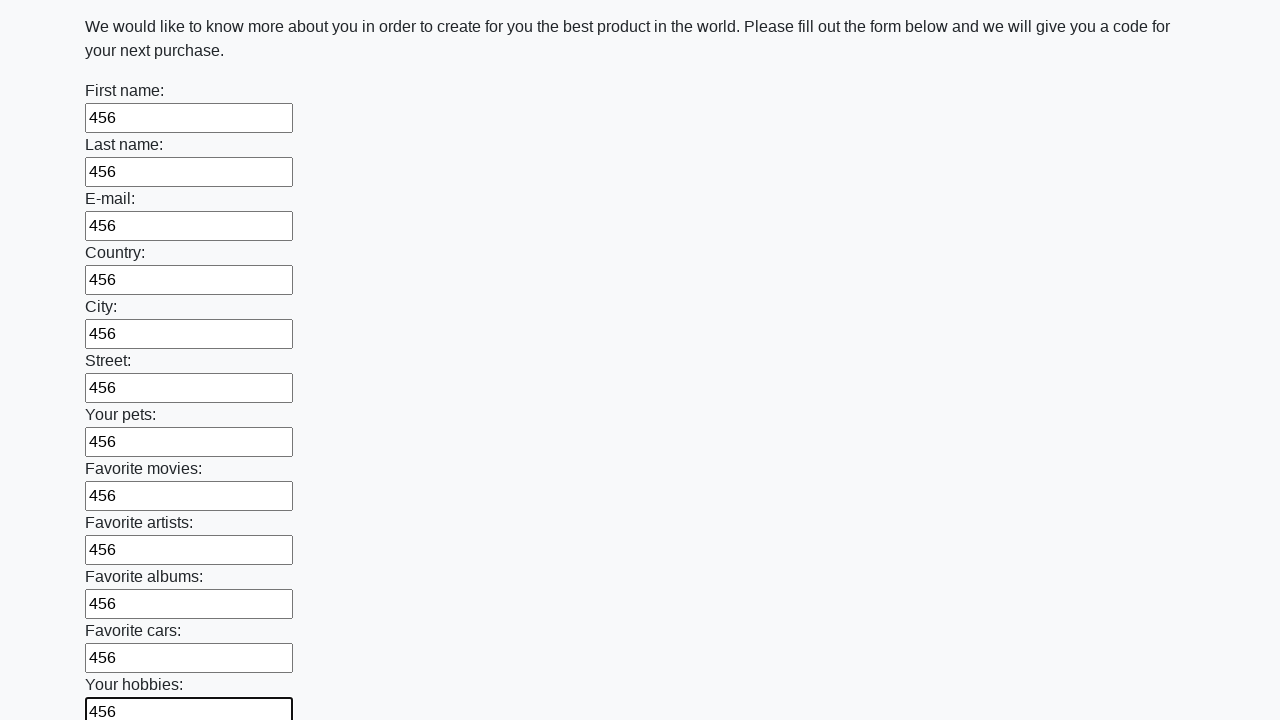

Filled input field with value '456' on input >> nth=12
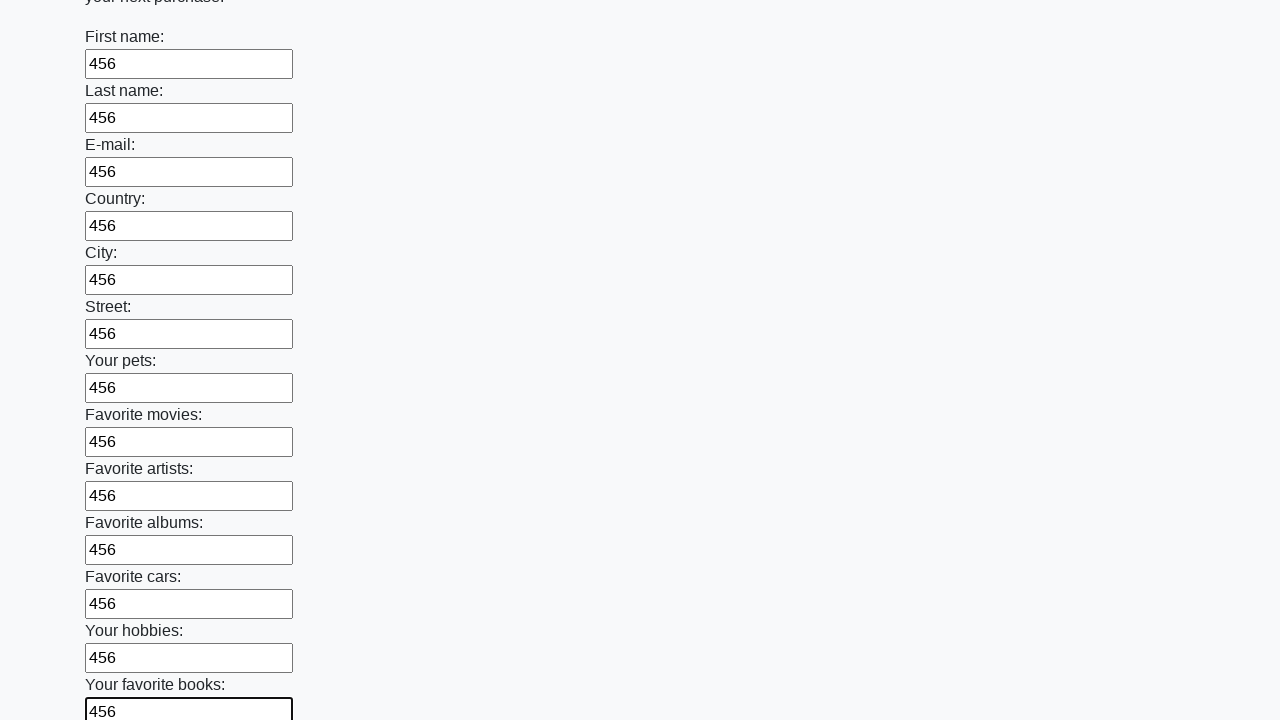

Filled input field with value '456' on input >> nth=13
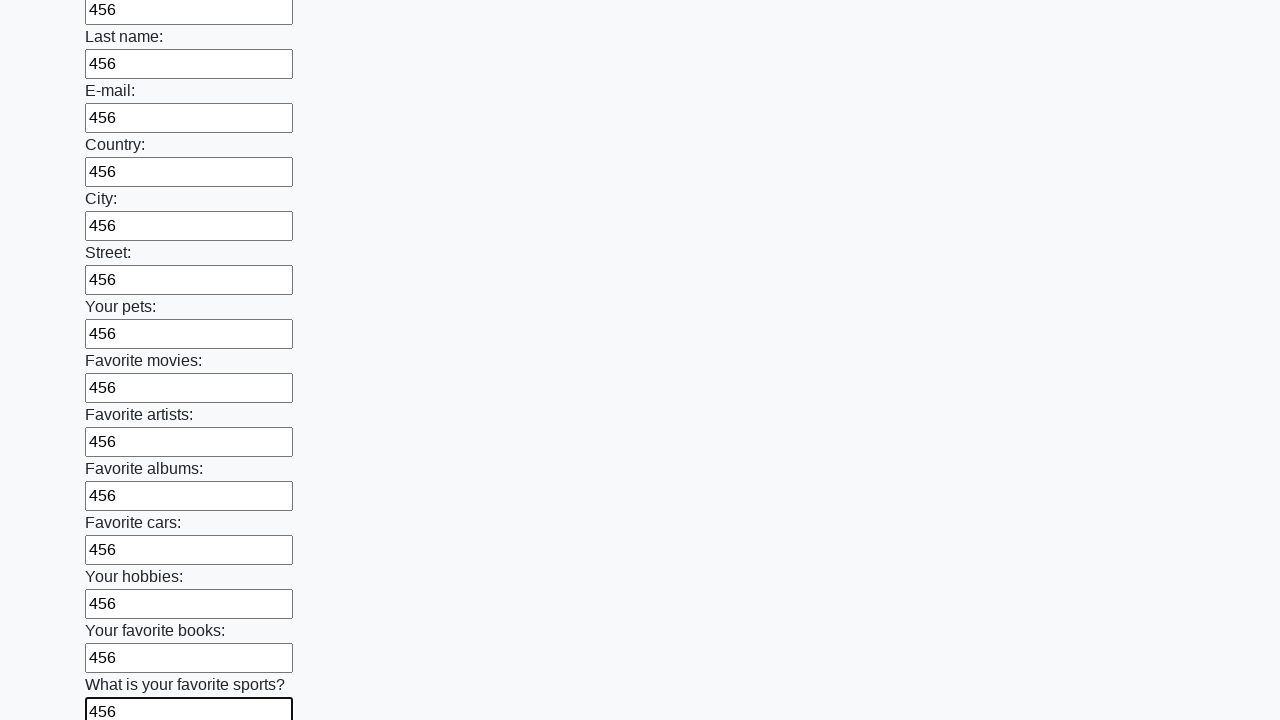

Filled input field with value '456' on input >> nth=14
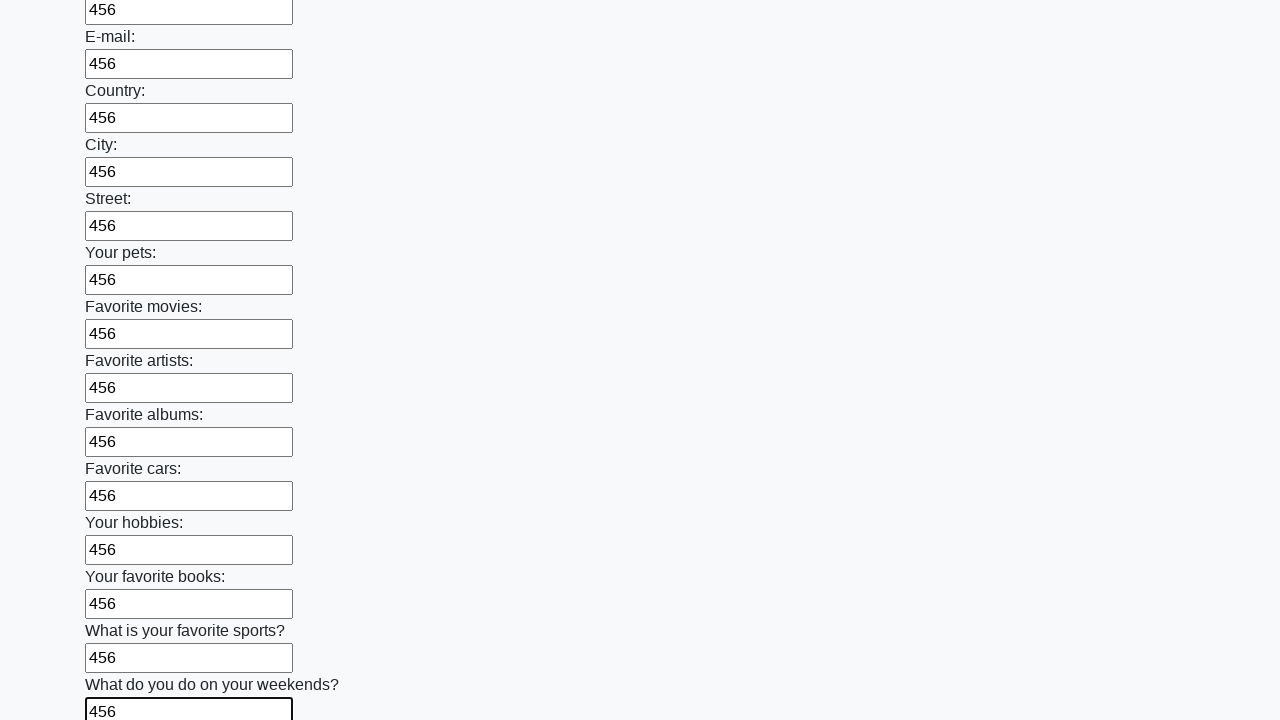

Filled input field with value '456' on input >> nth=15
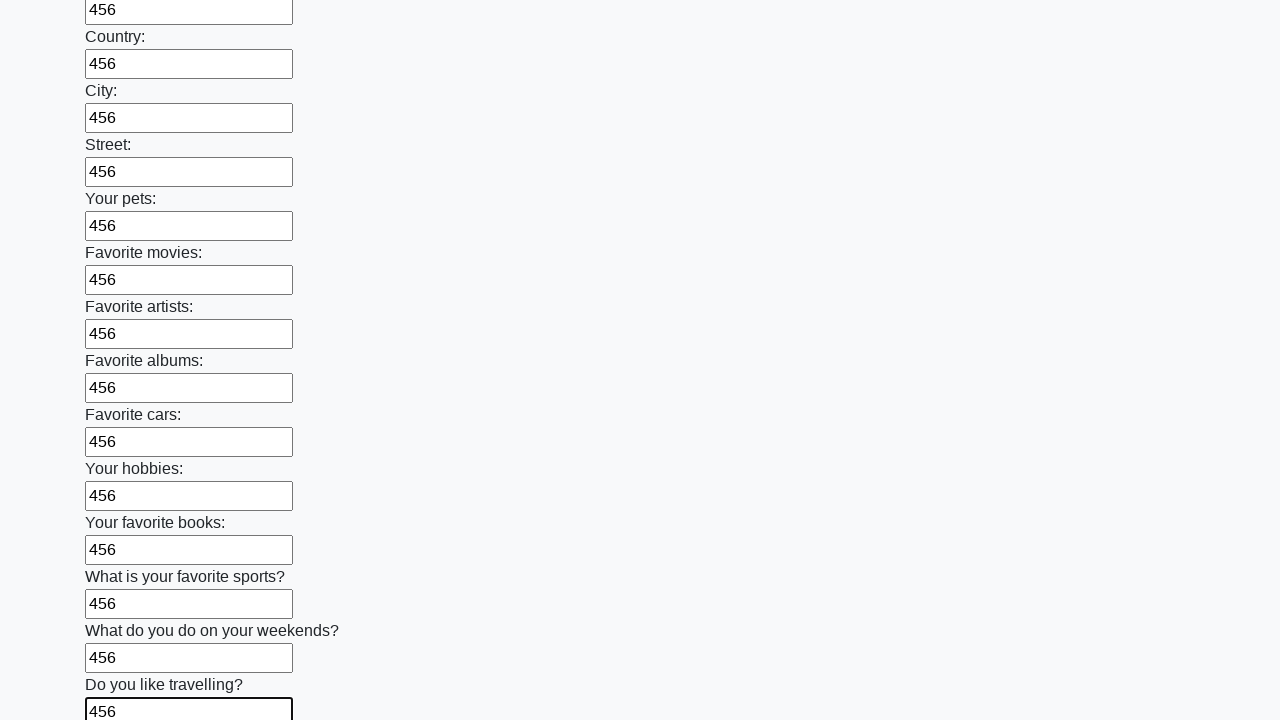

Filled input field with value '456' on input >> nth=16
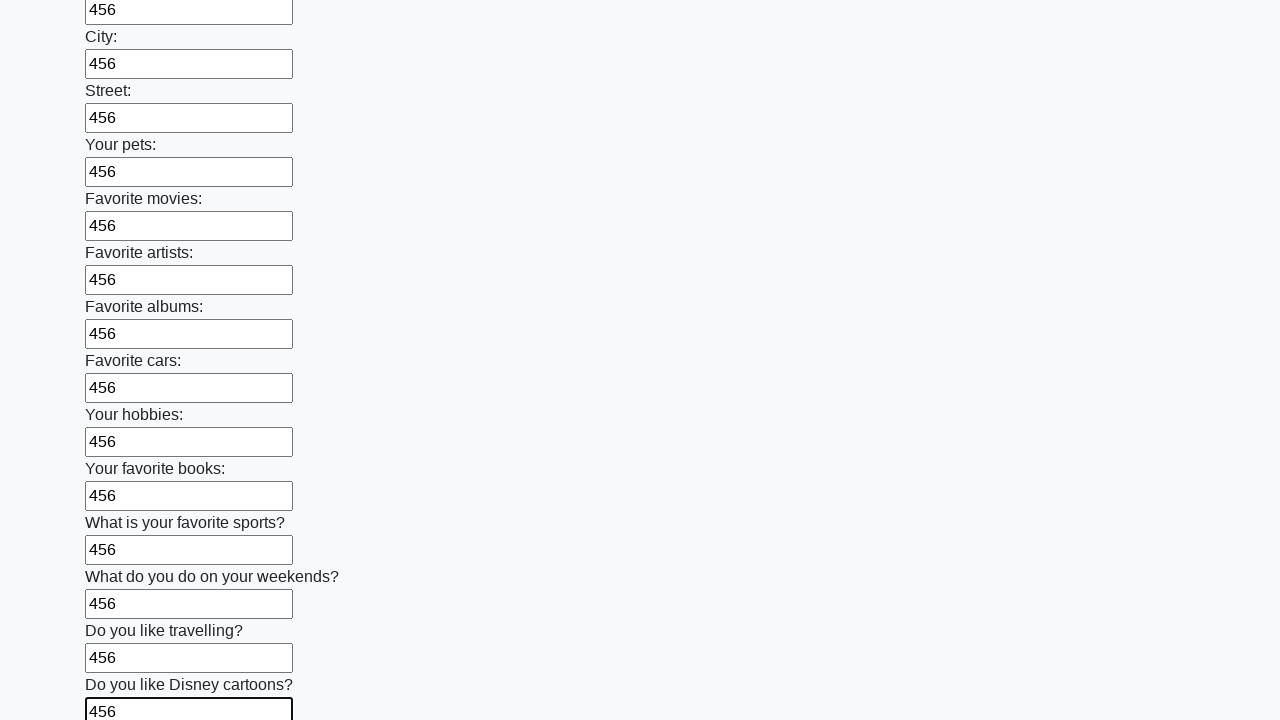

Filled input field with value '456' on input >> nth=17
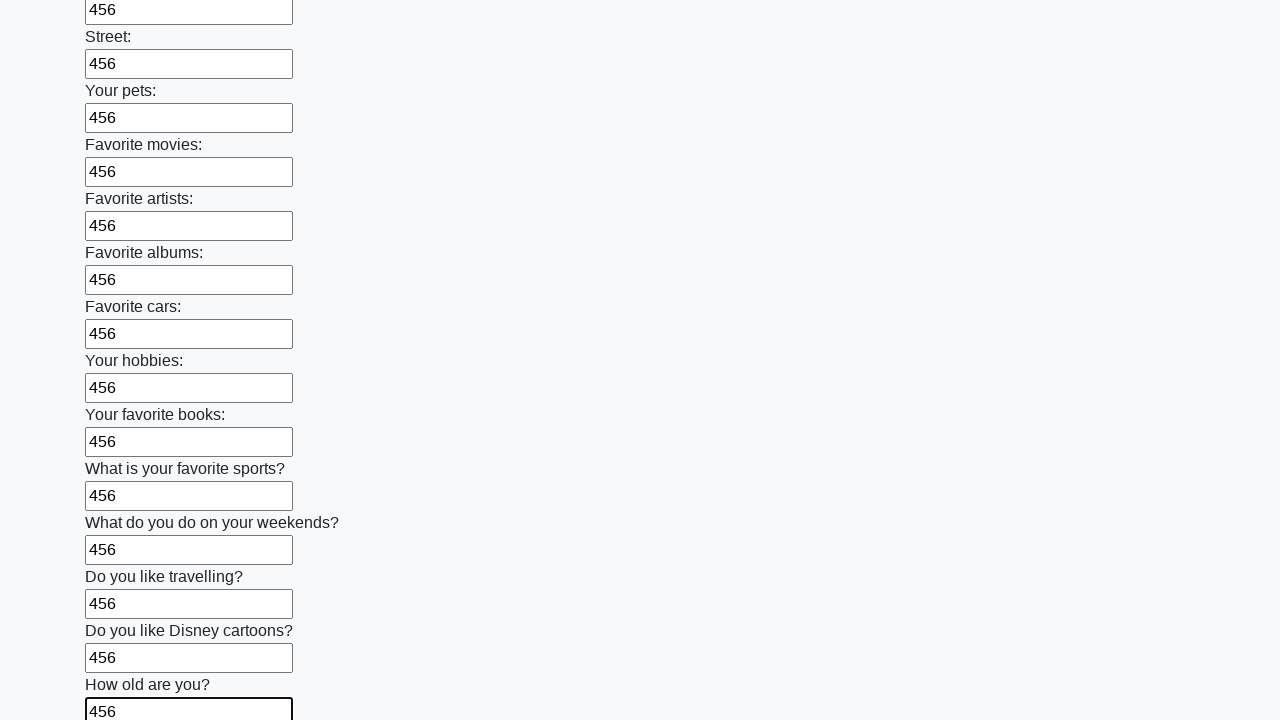

Filled input field with value '456' on input >> nth=18
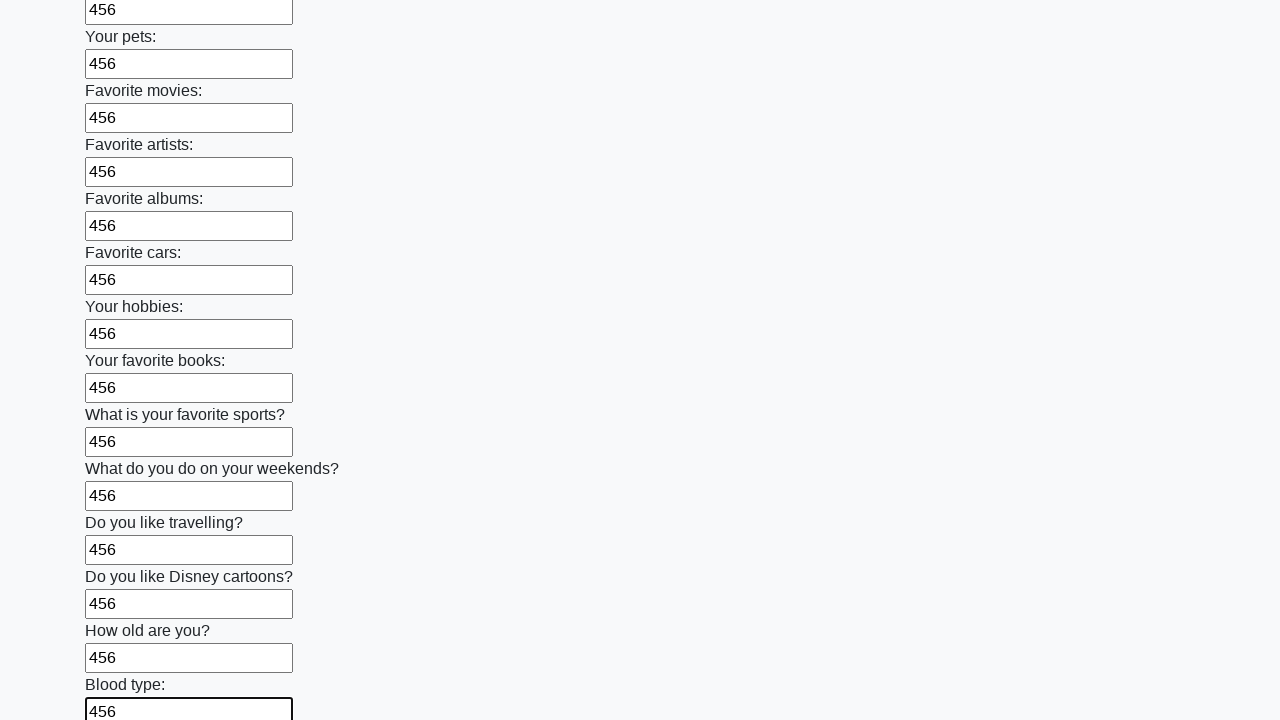

Filled input field with value '456' on input >> nth=19
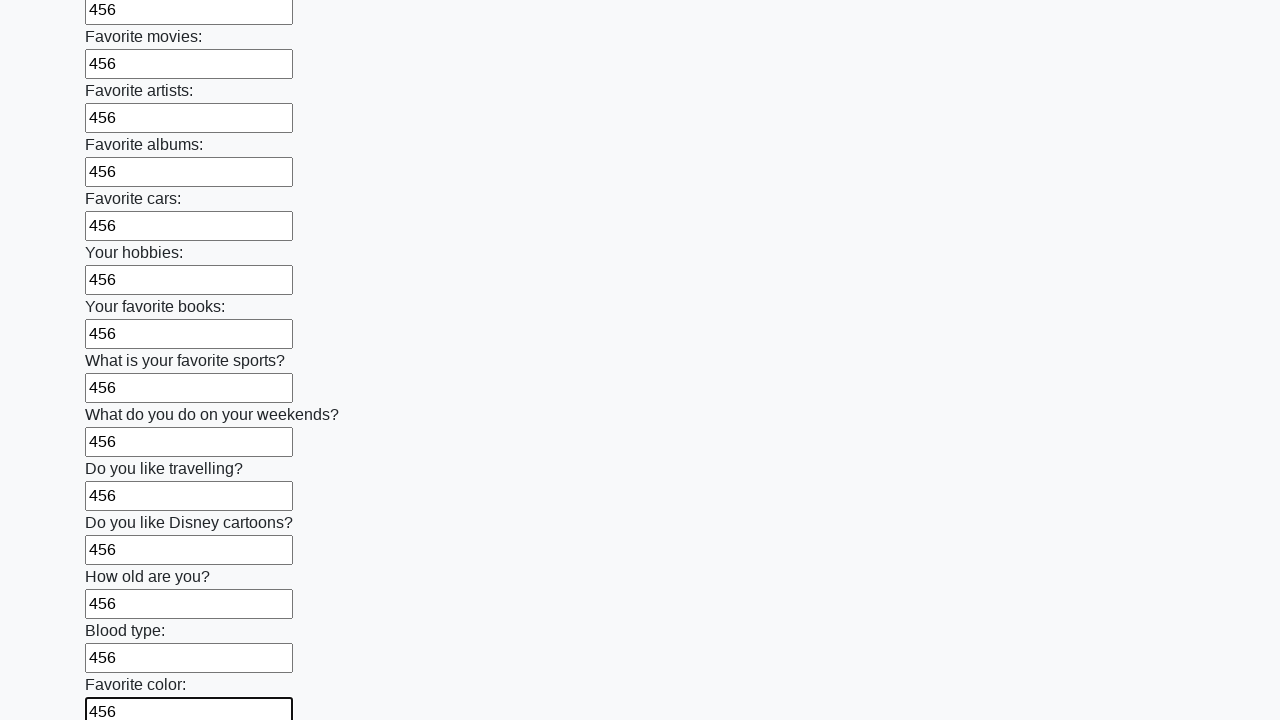

Filled input field with value '456' on input >> nth=20
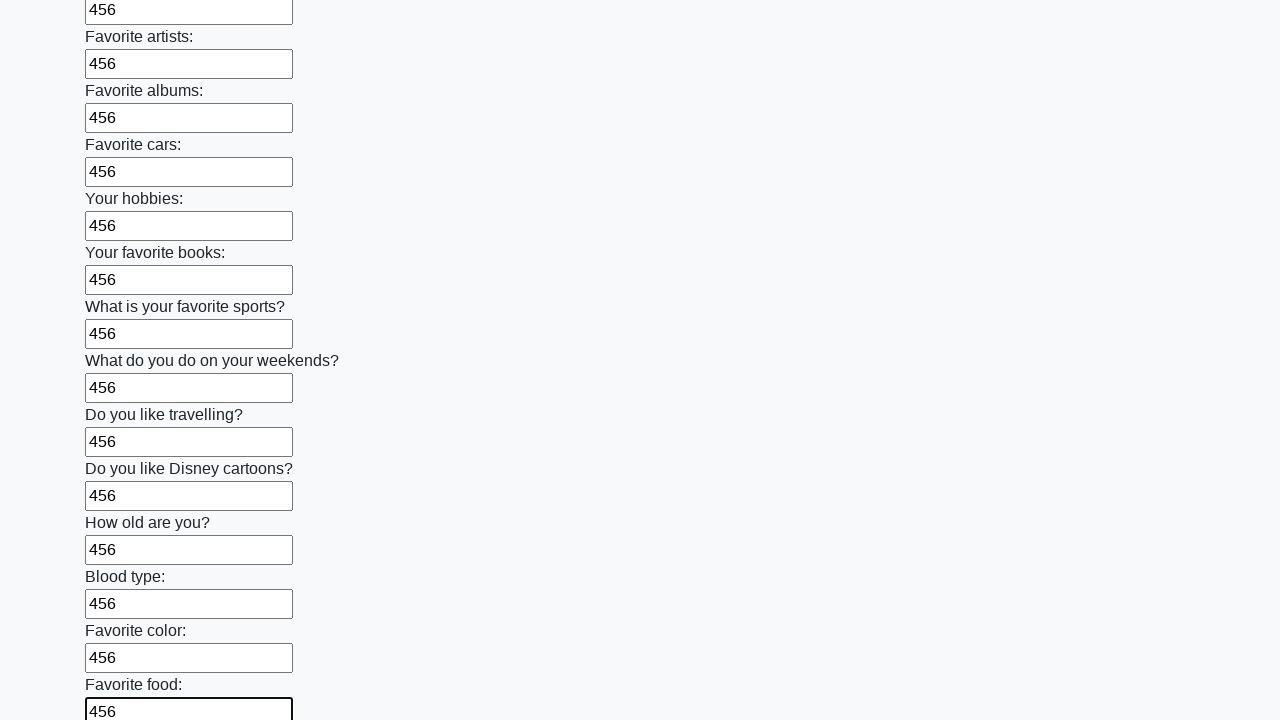

Filled input field with value '456' on input >> nth=21
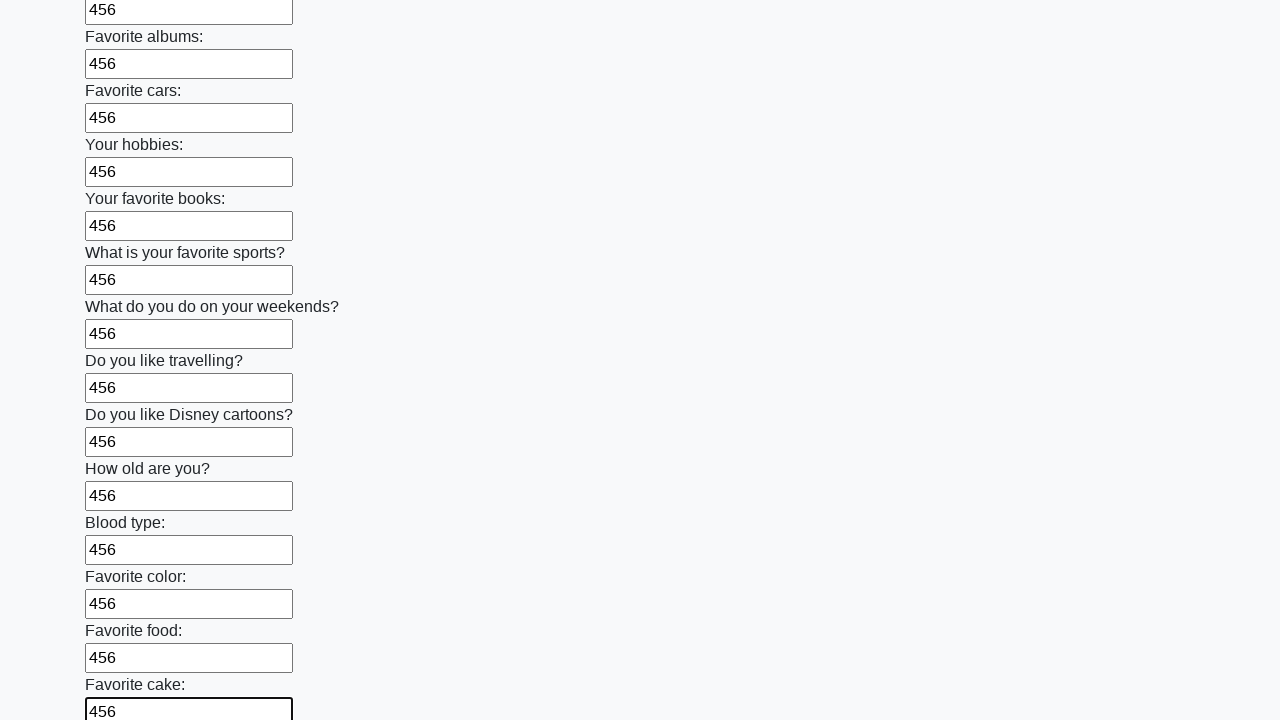

Filled input field with value '456' on input >> nth=22
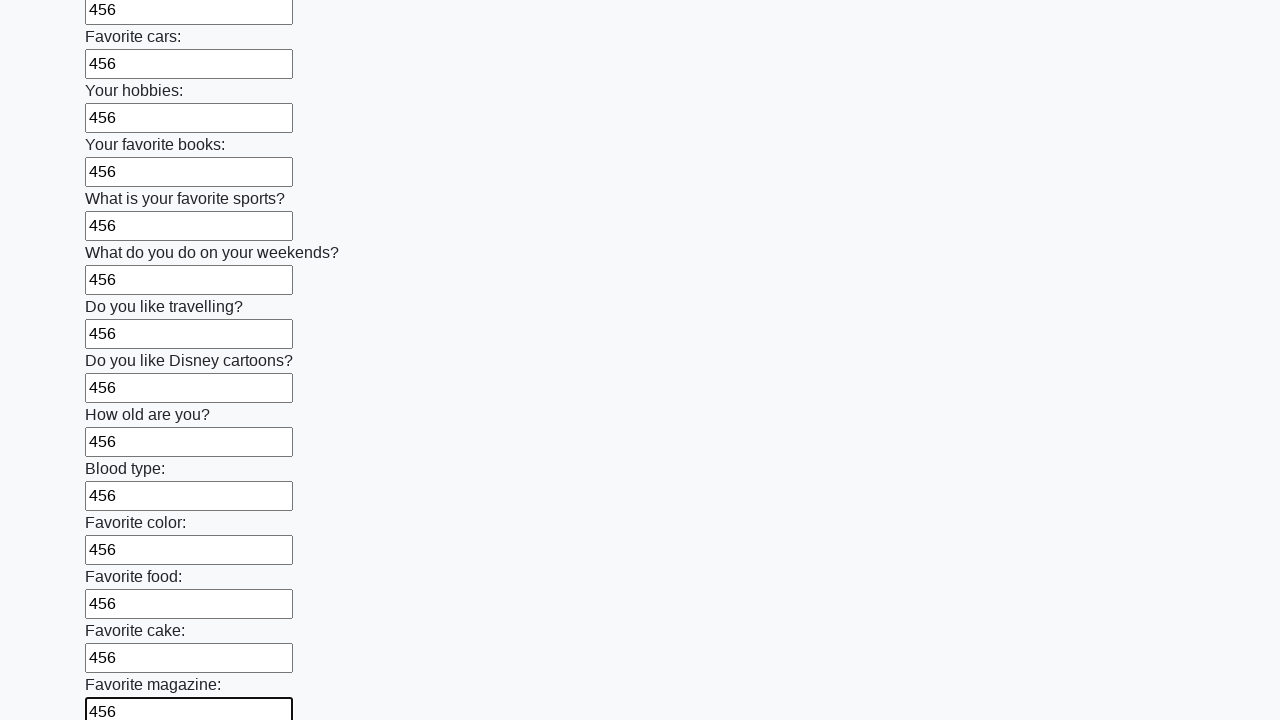

Filled input field with value '456' on input >> nth=23
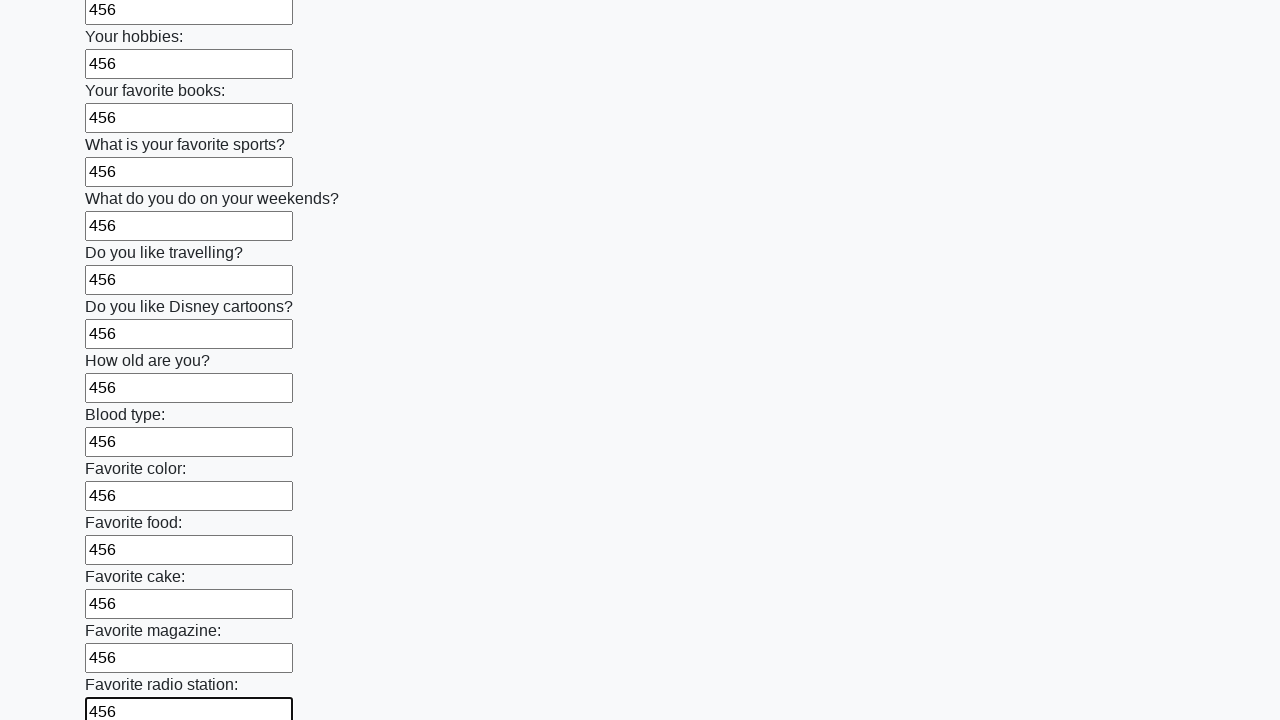

Filled input field with value '456' on input >> nth=24
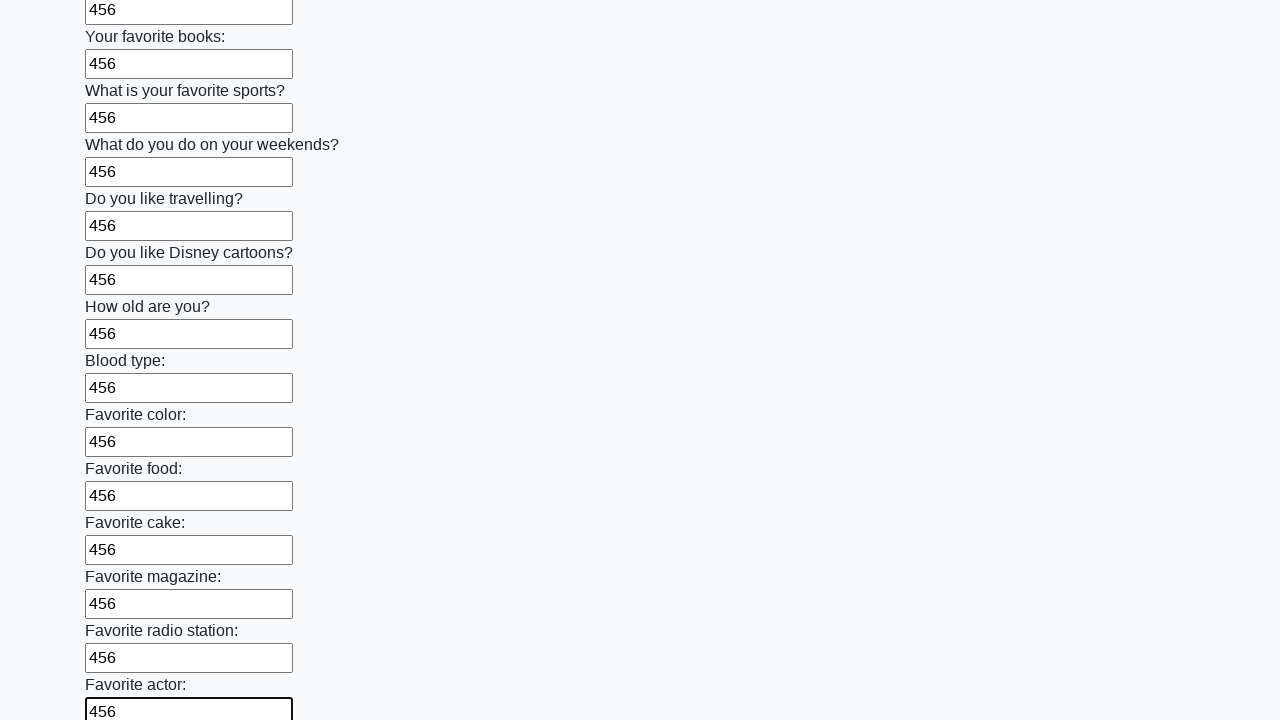

Filled input field with value '456' on input >> nth=25
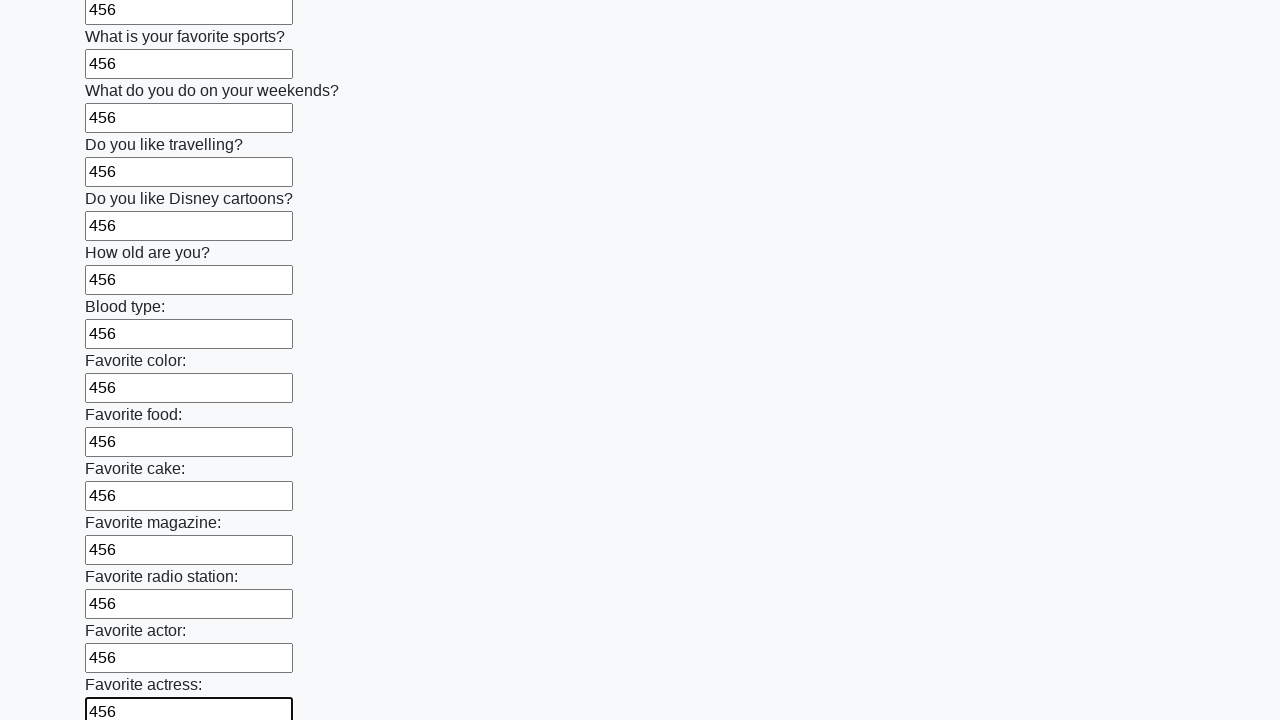

Filled input field with value '456' on input >> nth=26
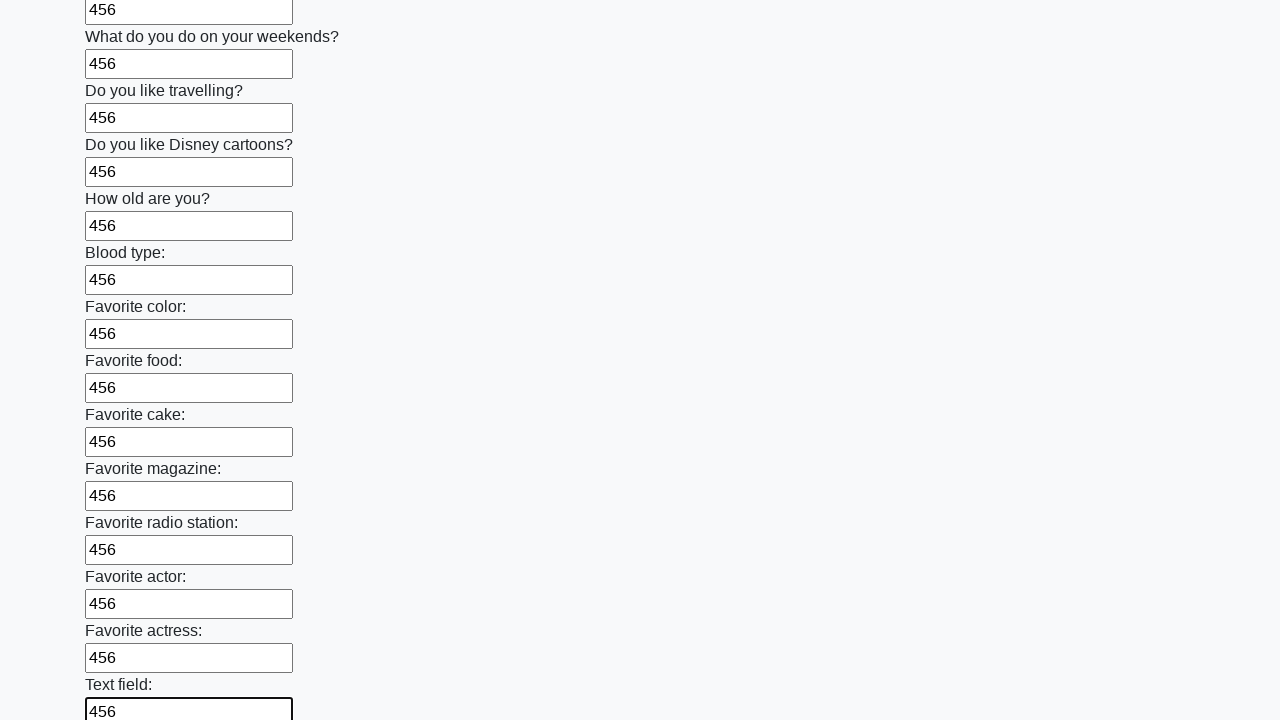

Filled input field with value '456' on input >> nth=27
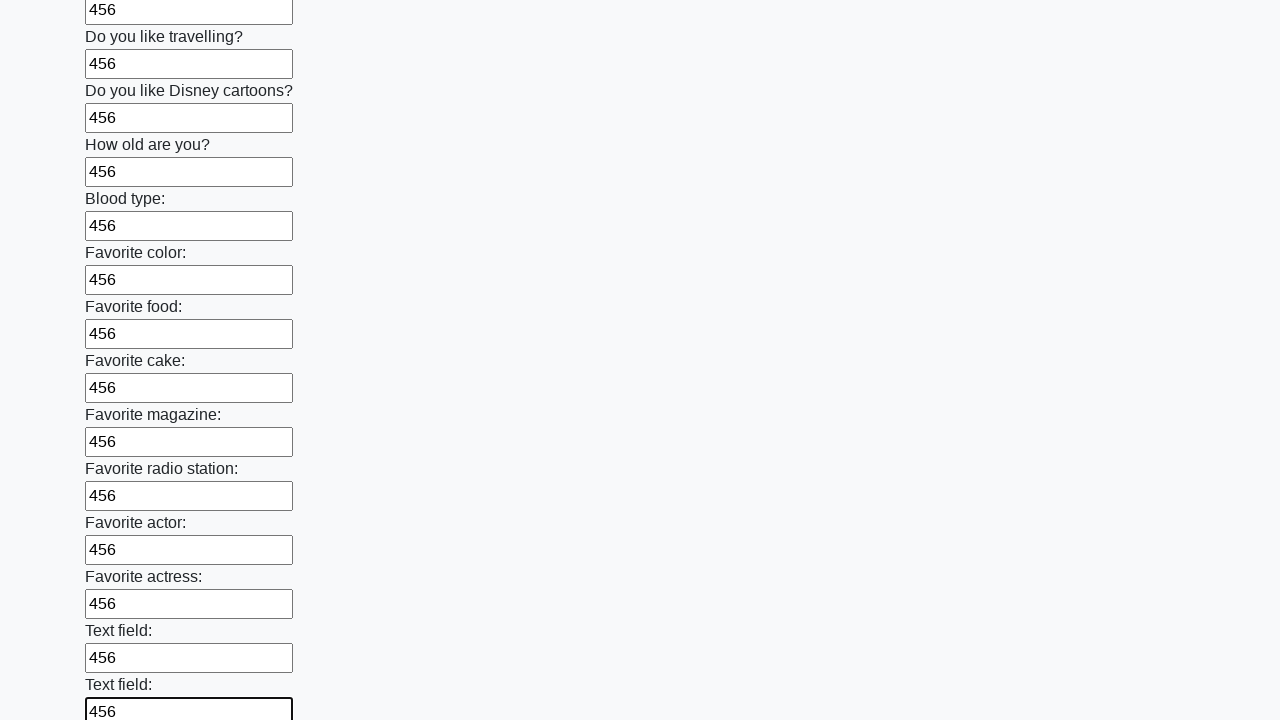

Filled input field with value '456' on input >> nth=28
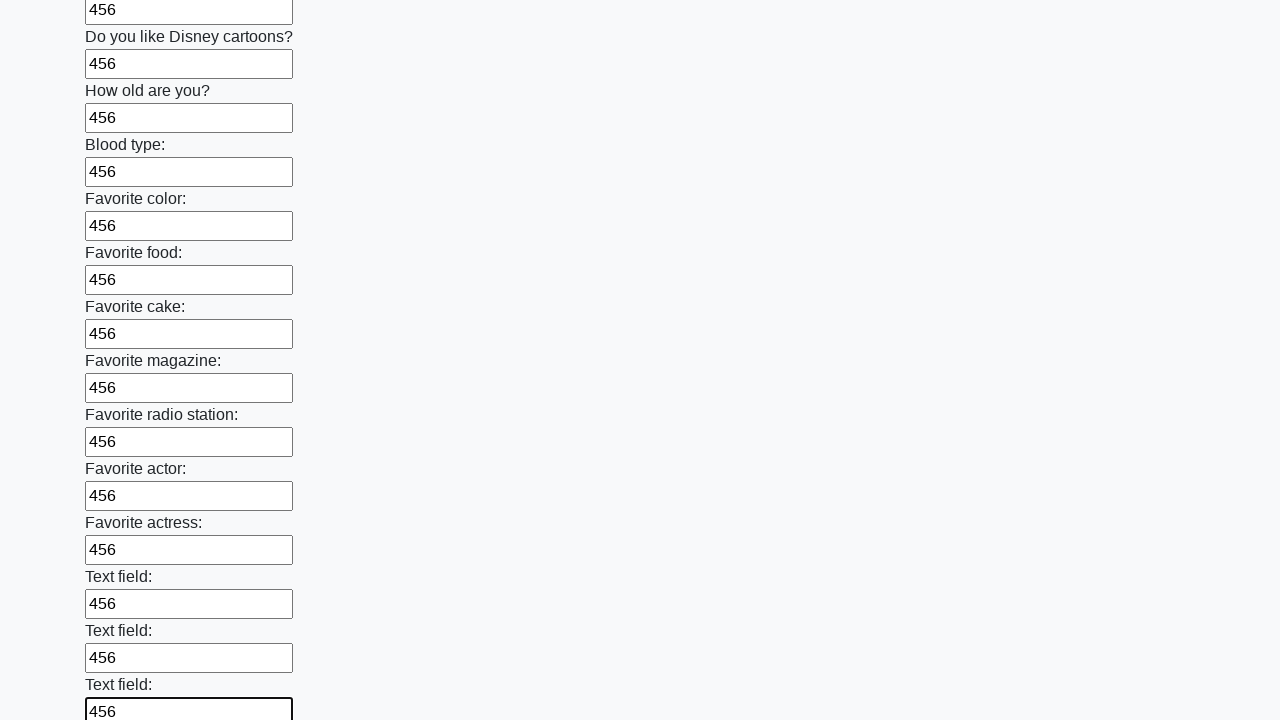

Filled input field with value '456' on input >> nth=29
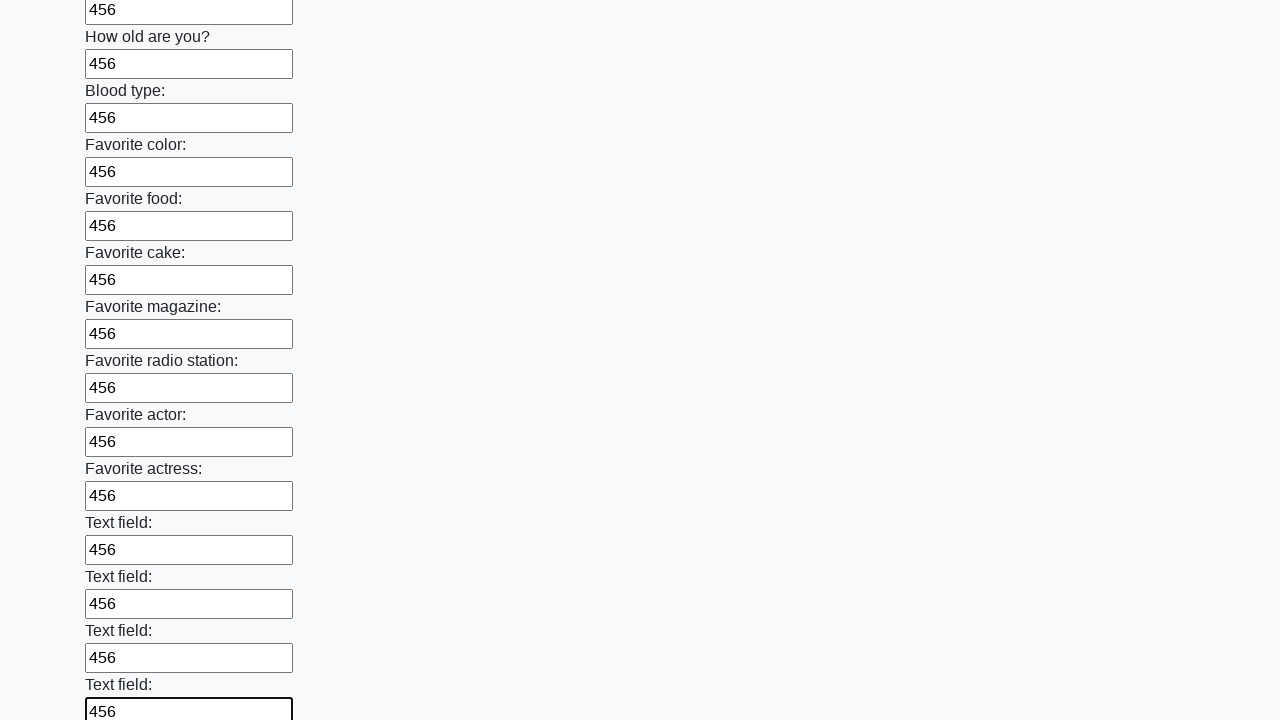

Filled input field with value '456' on input >> nth=30
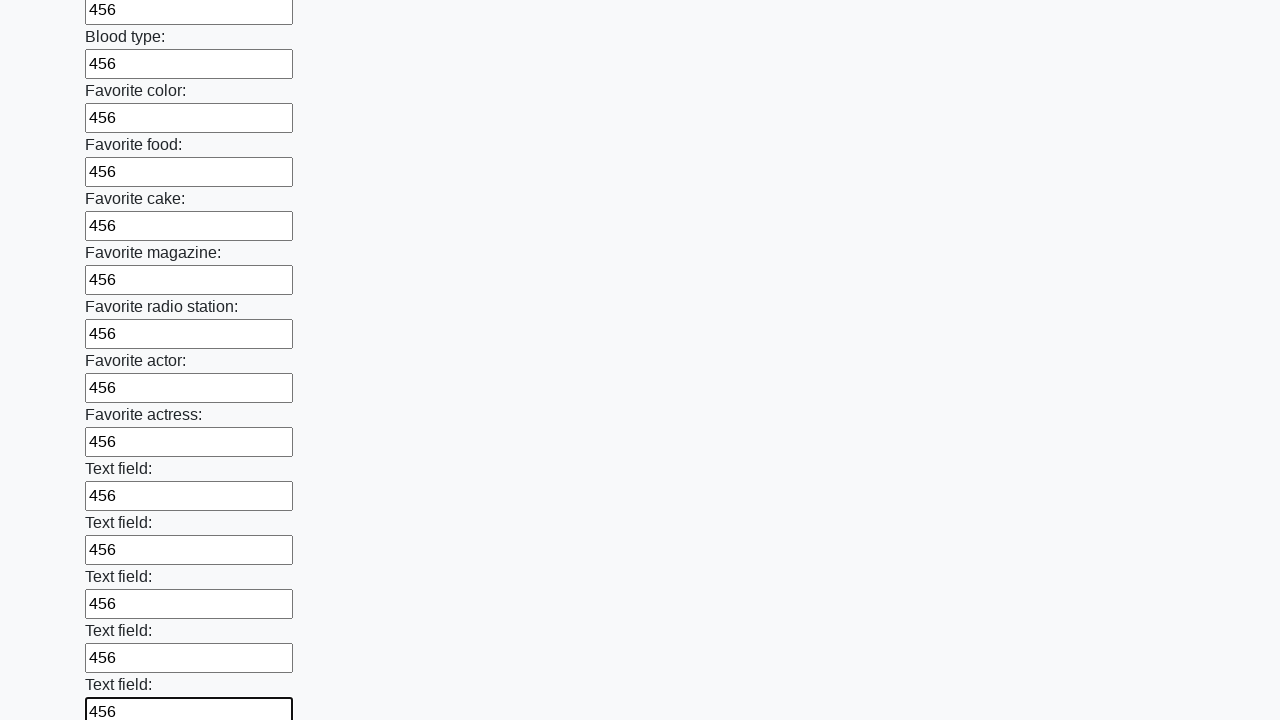

Filled input field with value '456' on input >> nth=31
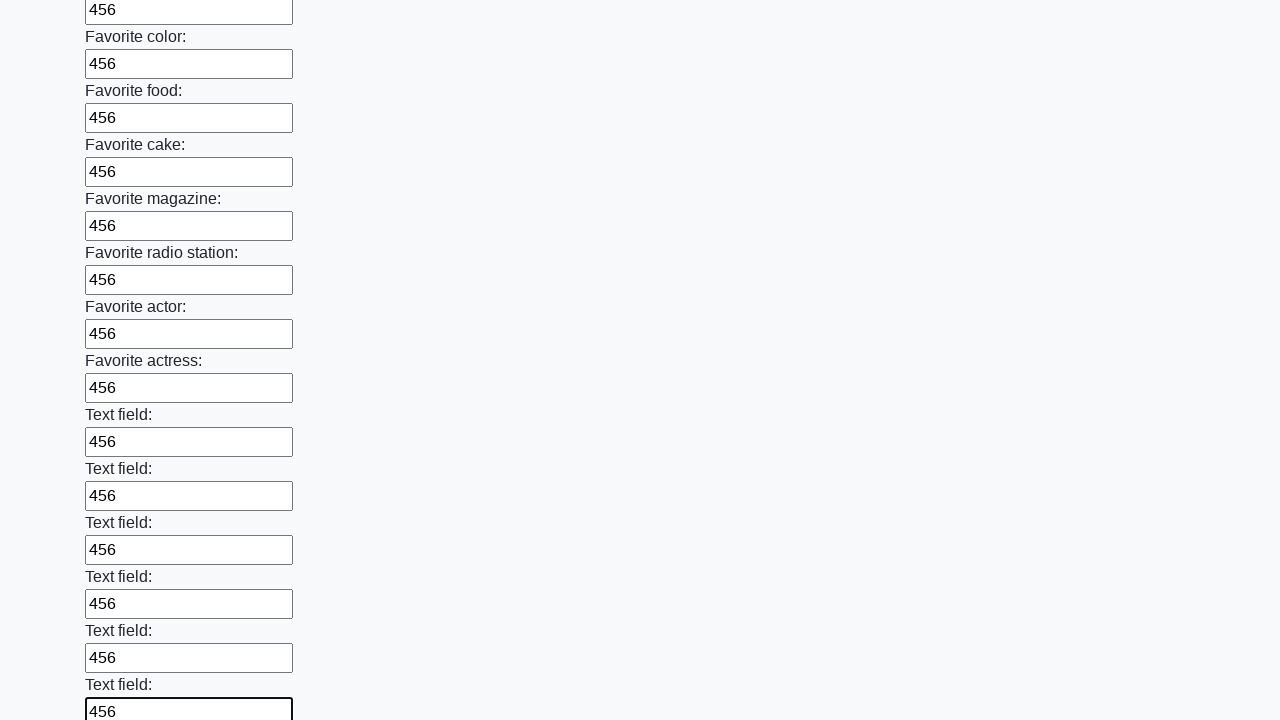

Filled input field with value '456' on input >> nth=32
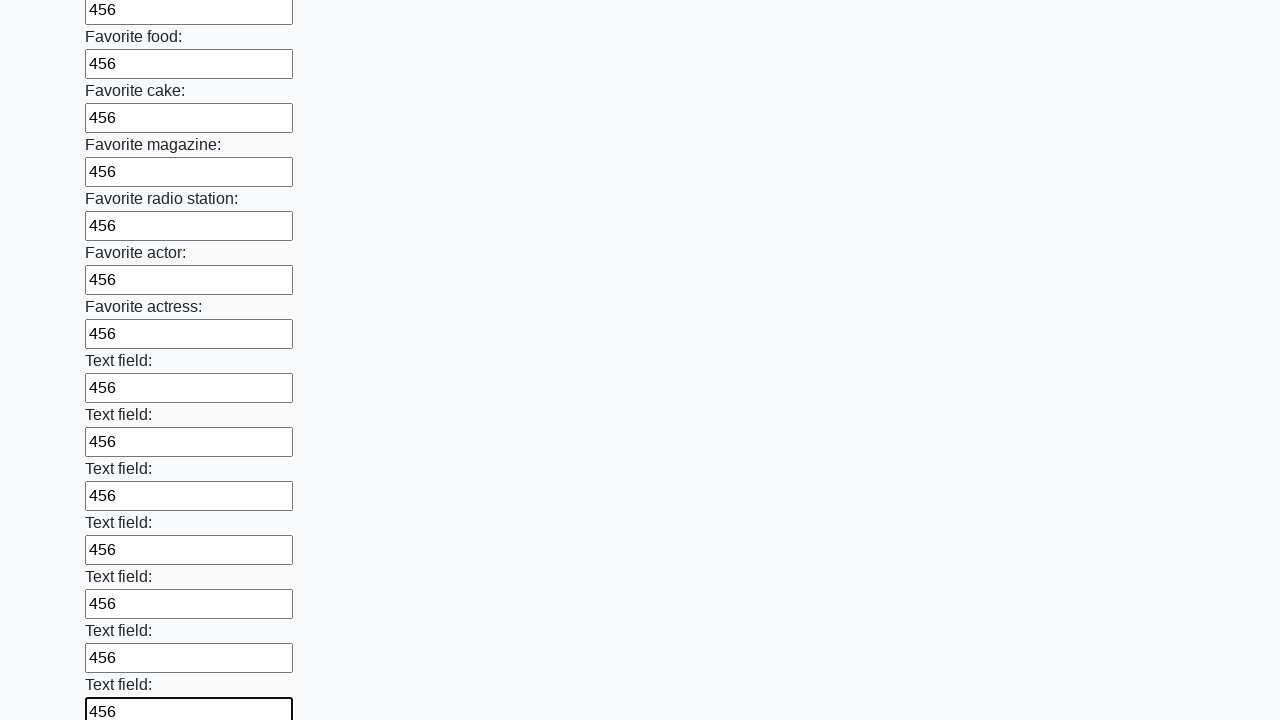

Filled input field with value '456' on input >> nth=33
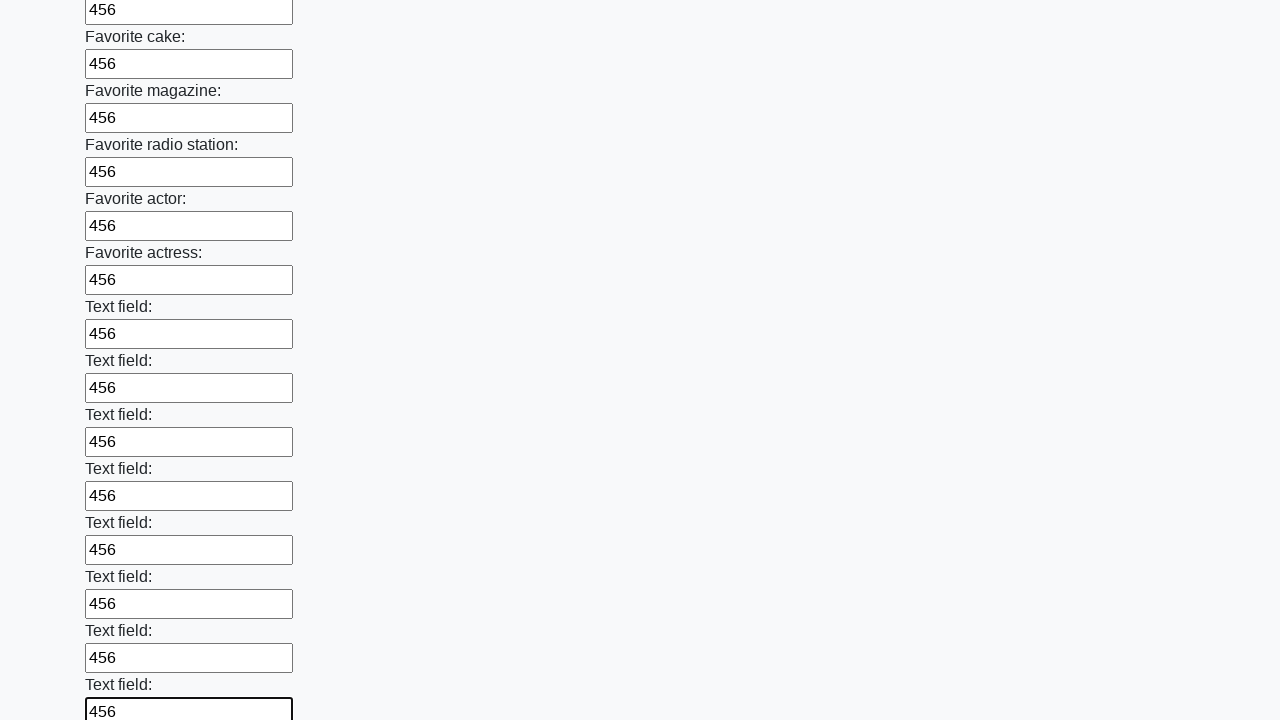

Filled input field with value '456' on input >> nth=34
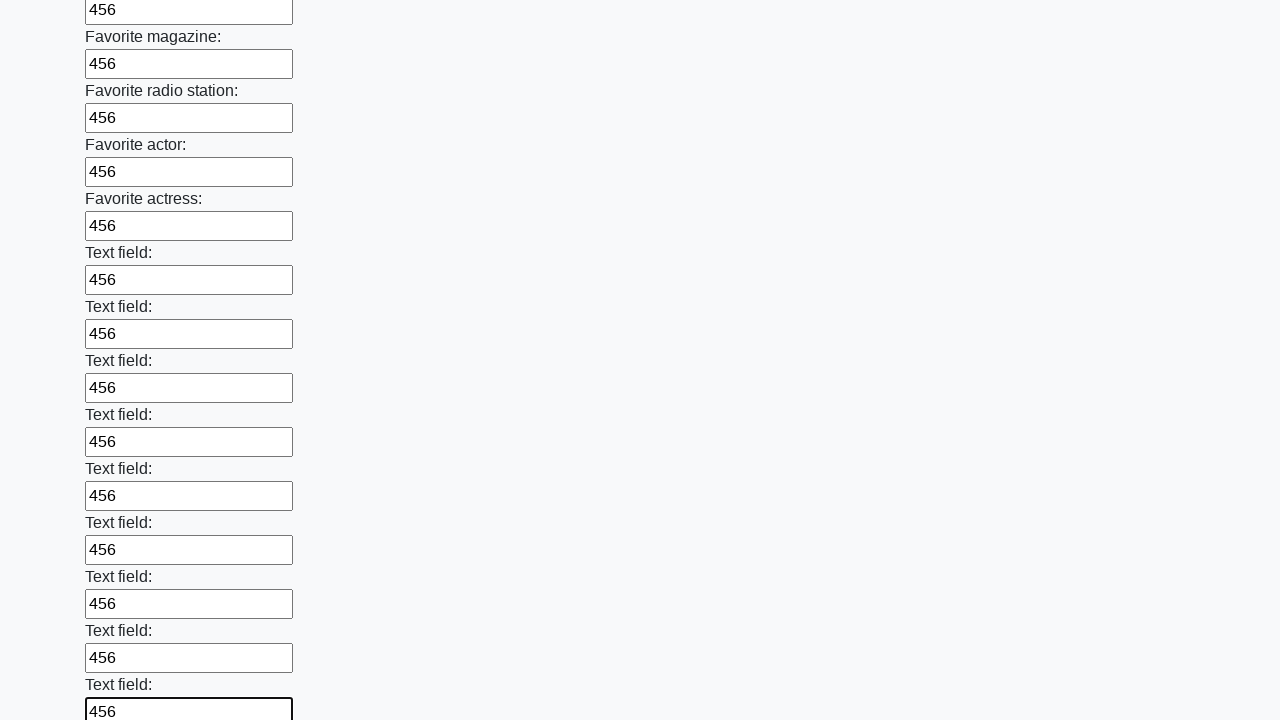

Filled input field with value '456' on input >> nth=35
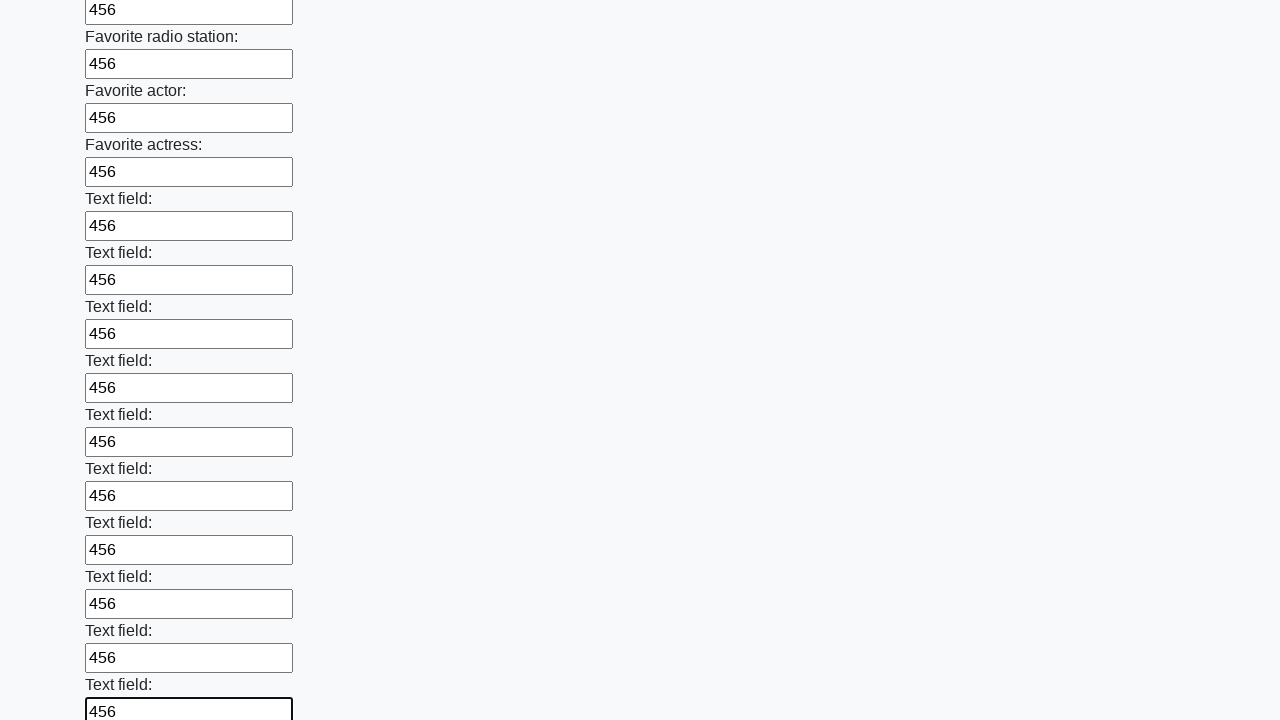

Filled input field with value '456' on input >> nth=36
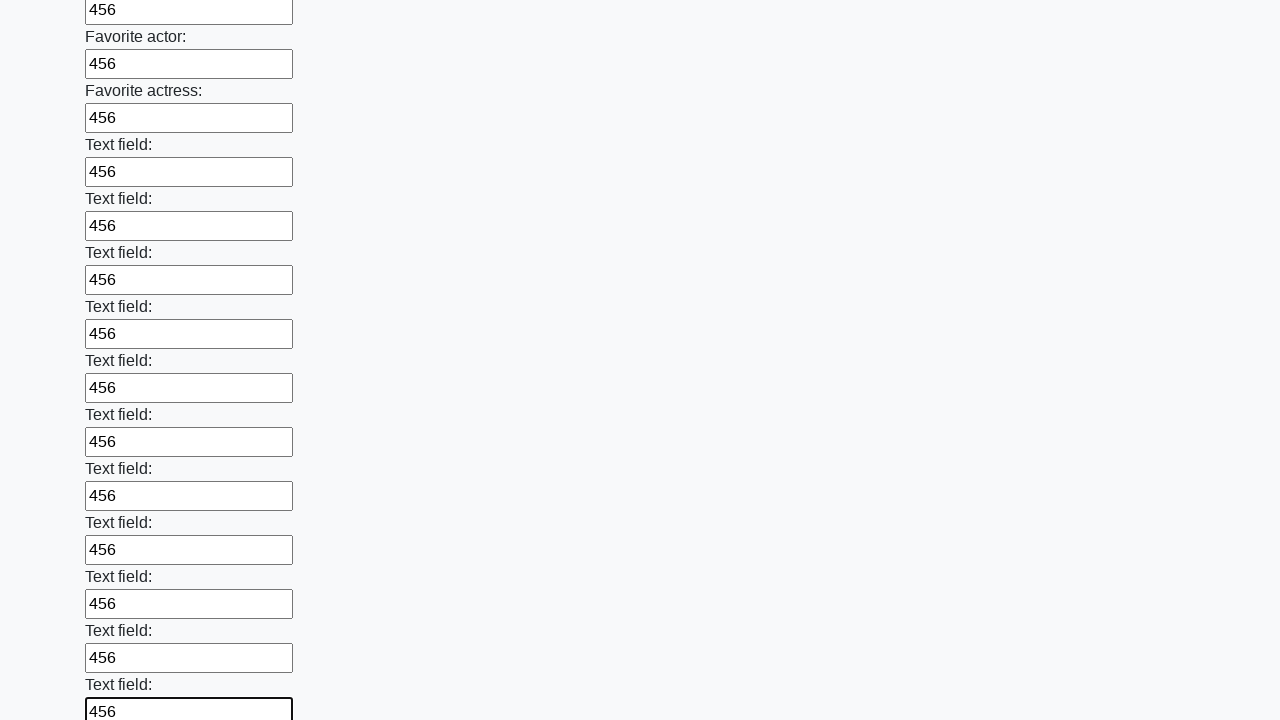

Filled input field with value '456' on input >> nth=37
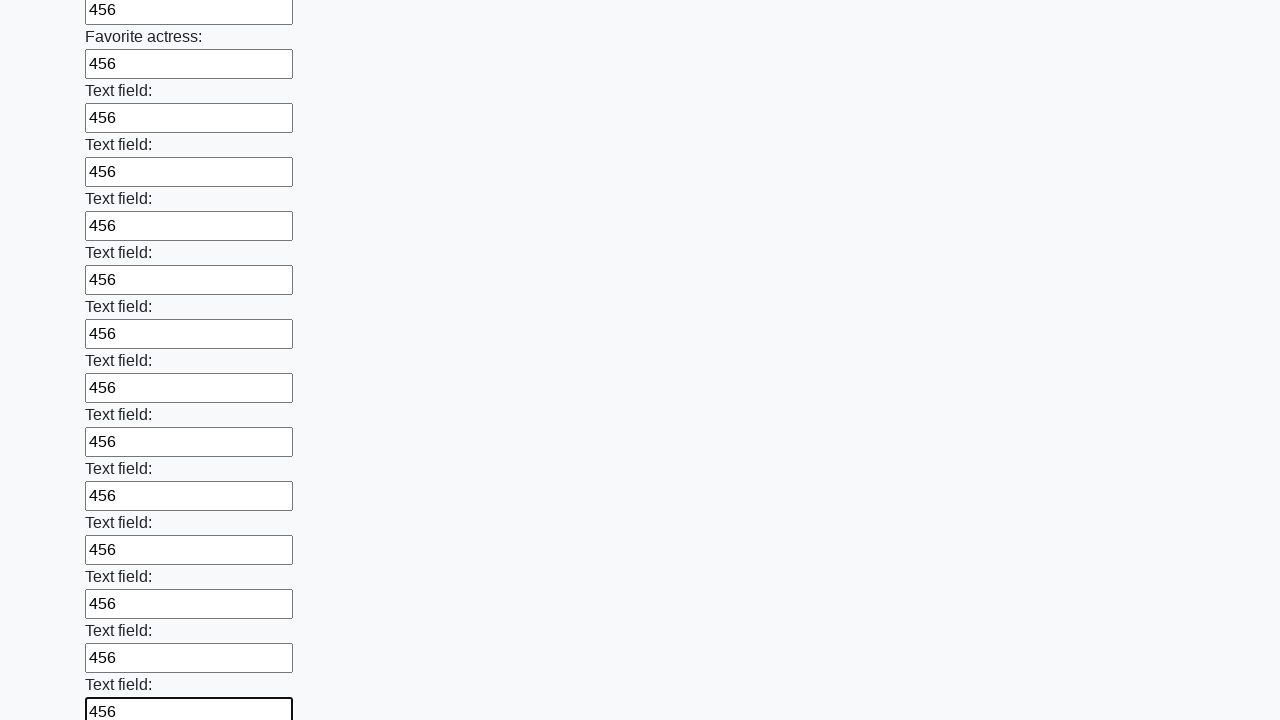

Filled input field with value '456' on input >> nth=38
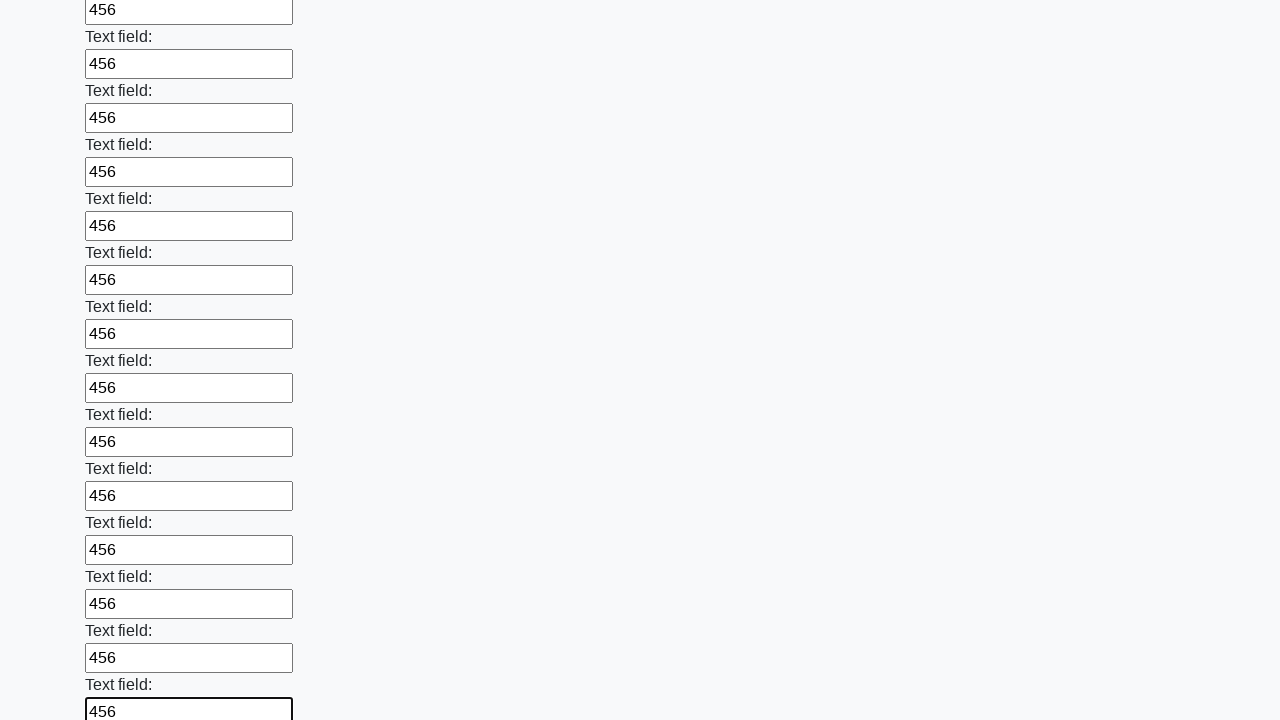

Filled input field with value '456' on input >> nth=39
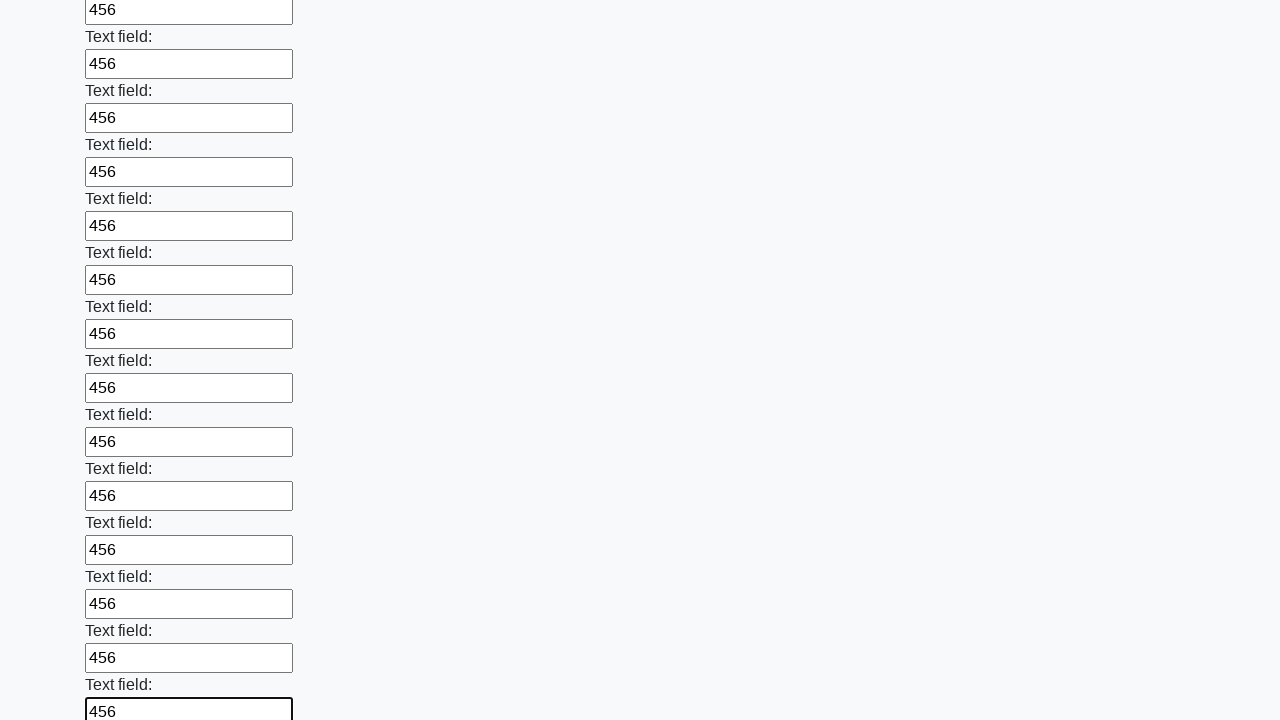

Filled input field with value '456' on input >> nth=40
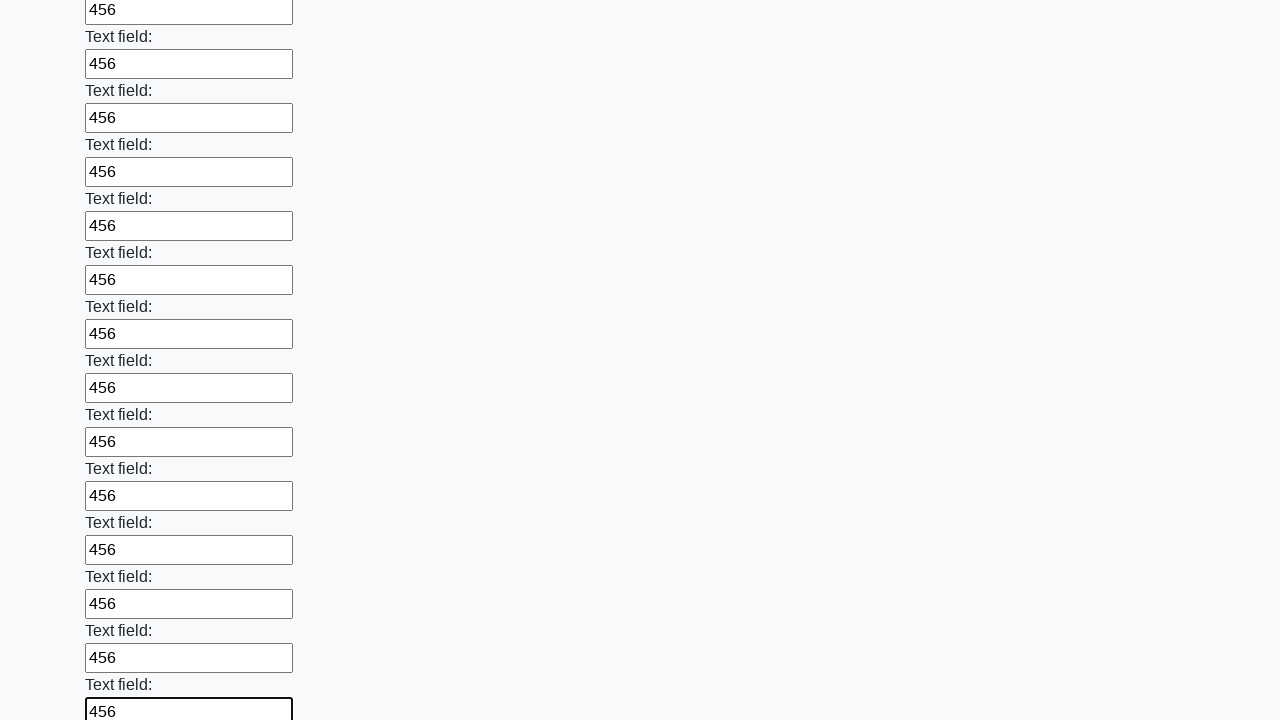

Filled input field with value '456' on input >> nth=41
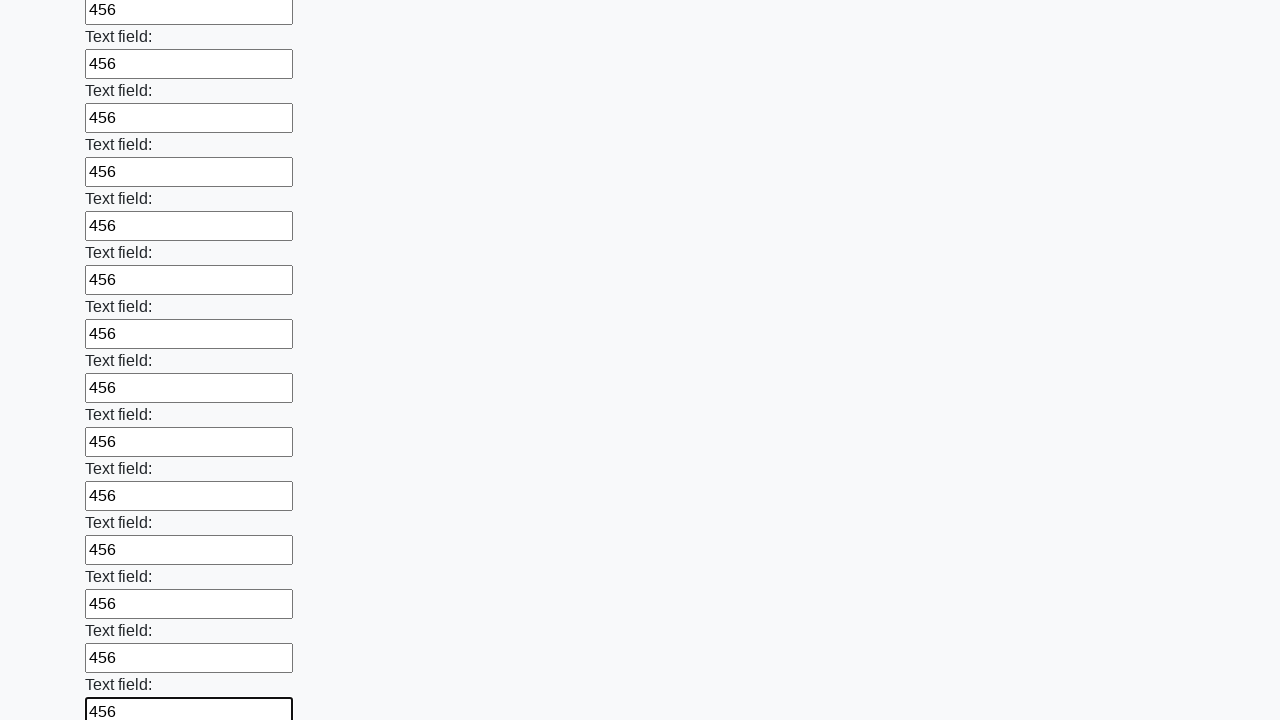

Filled input field with value '456' on input >> nth=42
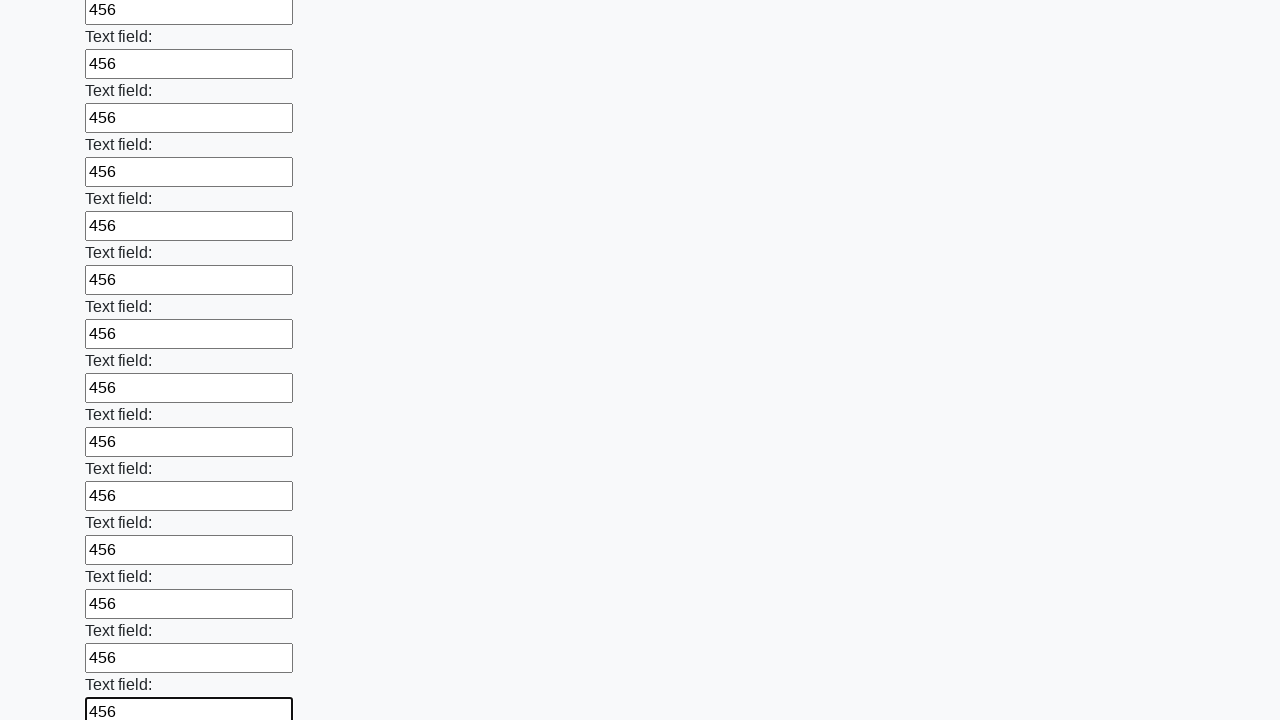

Filled input field with value '456' on input >> nth=43
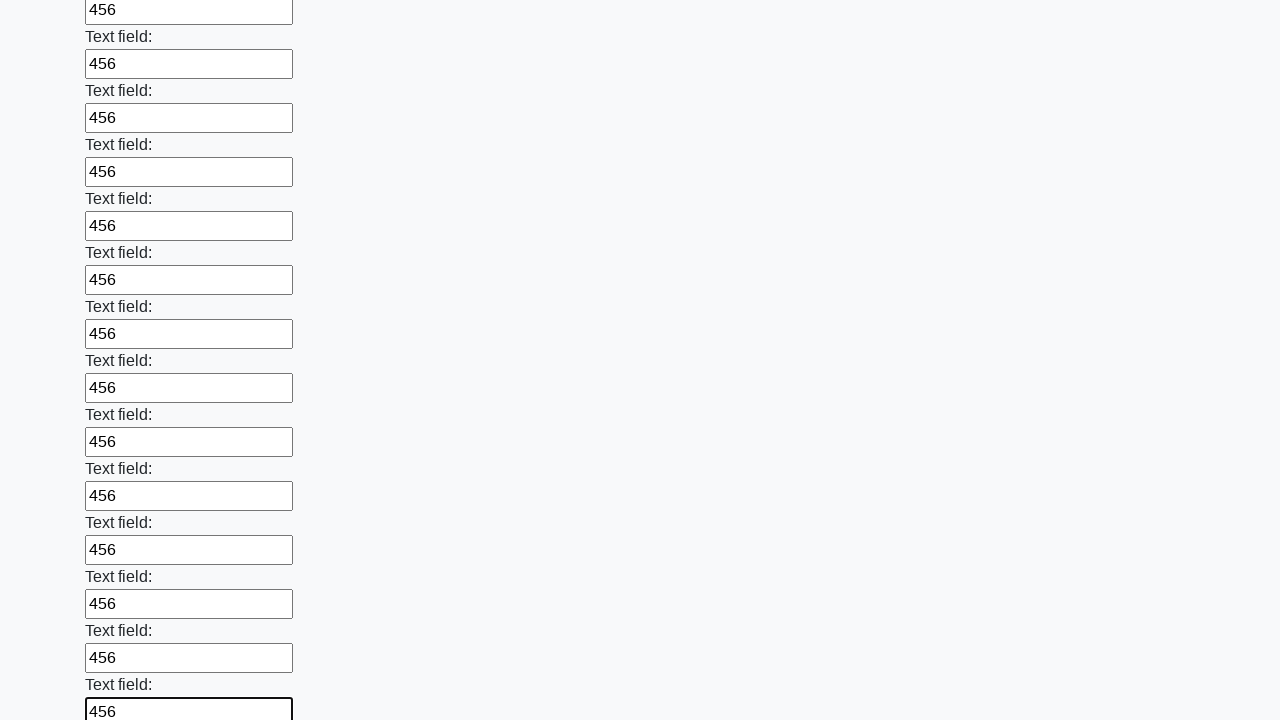

Filled input field with value '456' on input >> nth=44
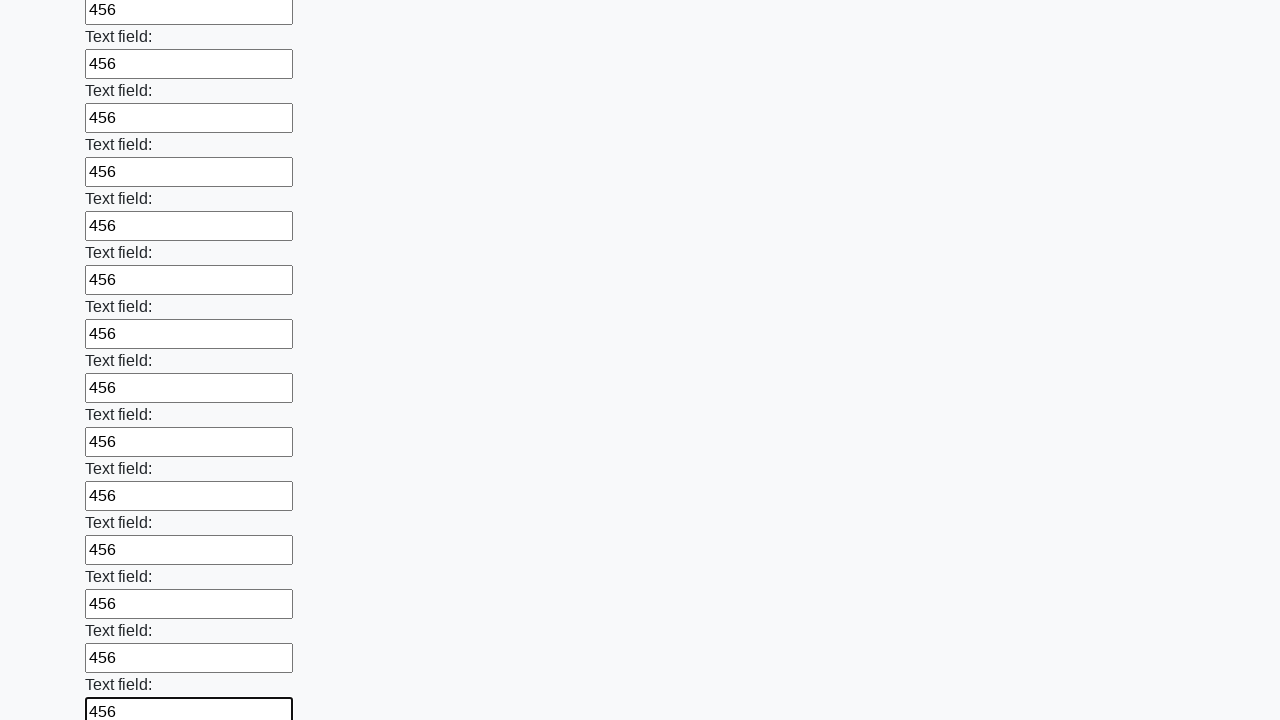

Filled input field with value '456' on input >> nth=45
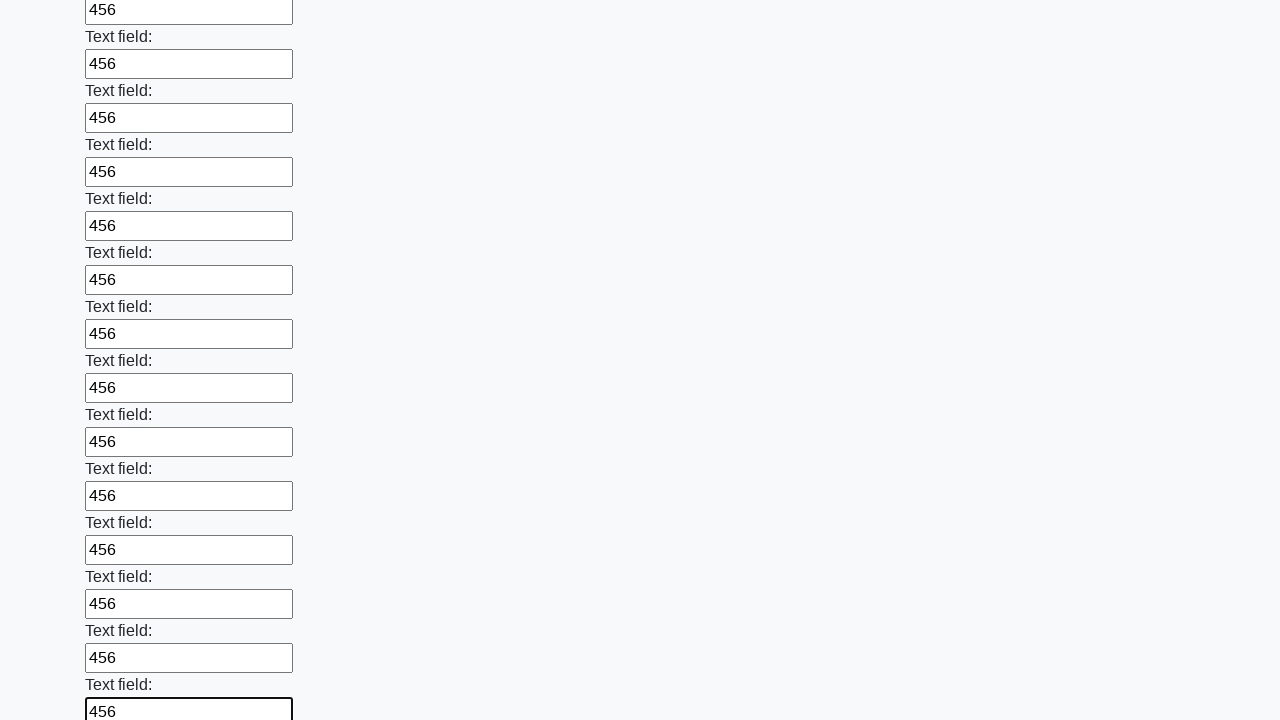

Filled input field with value '456' on input >> nth=46
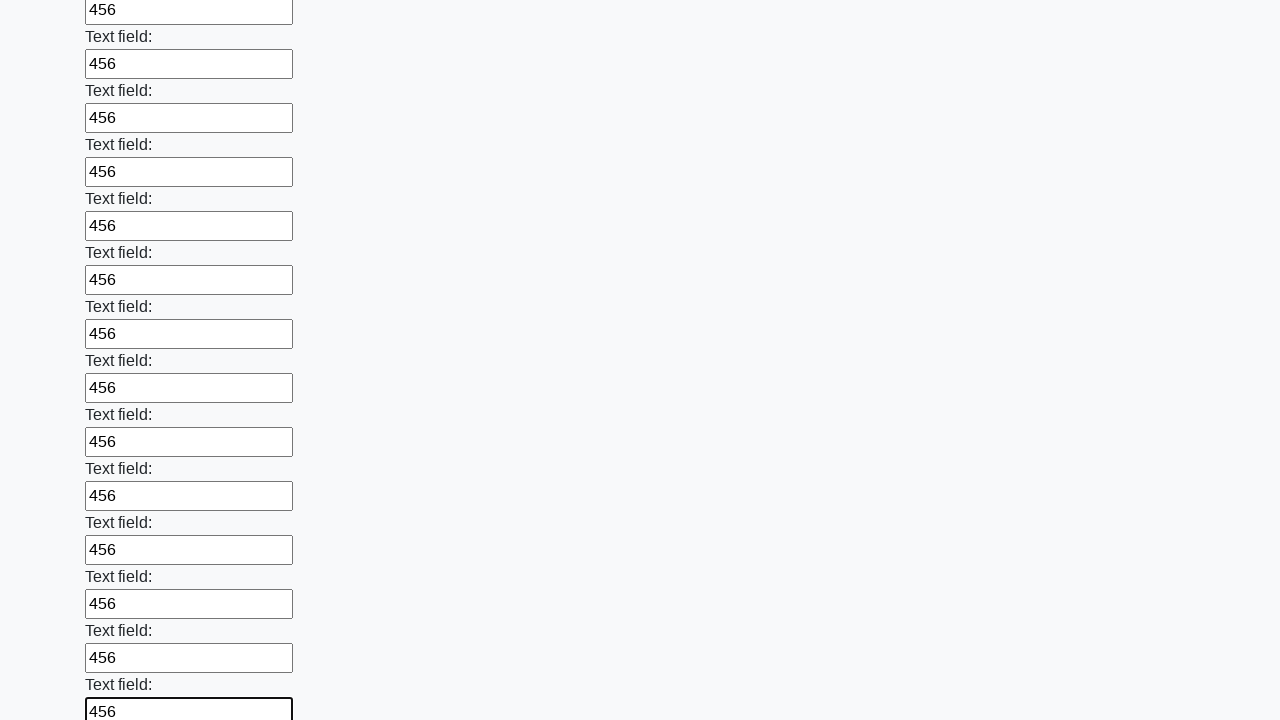

Filled input field with value '456' on input >> nth=47
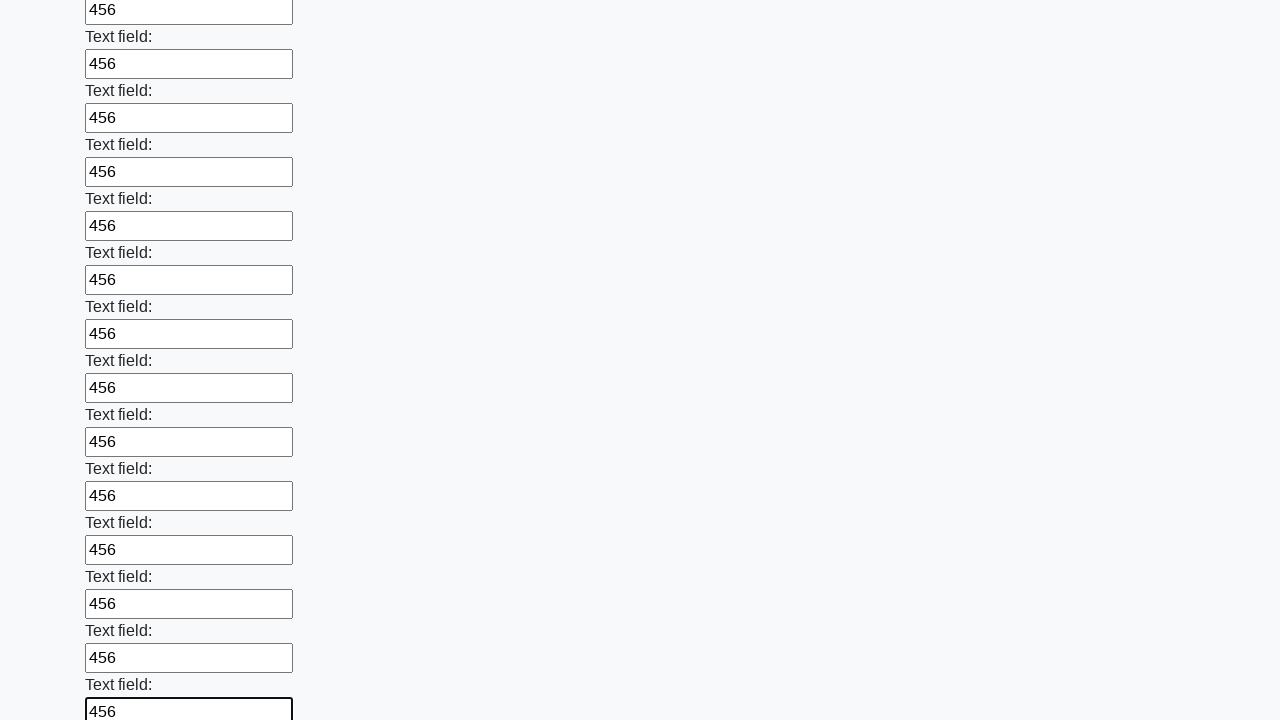

Filled input field with value '456' on input >> nth=48
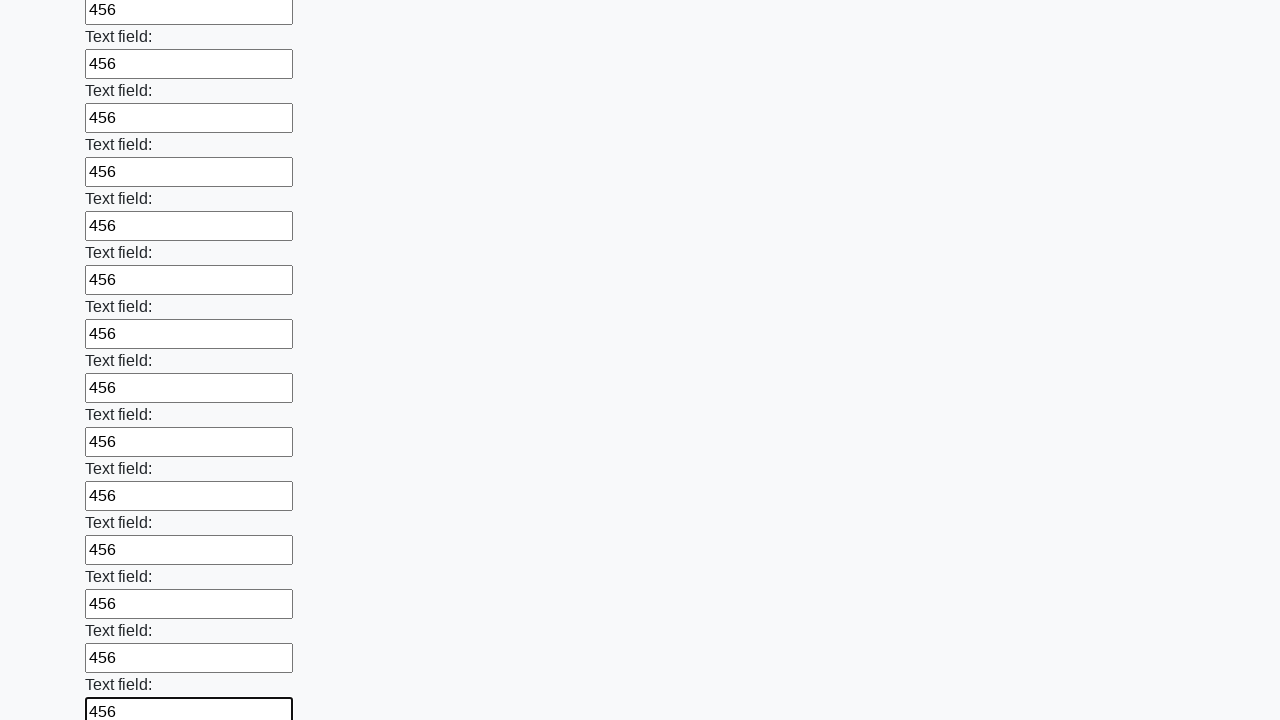

Filled input field with value '456' on input >> nth=49
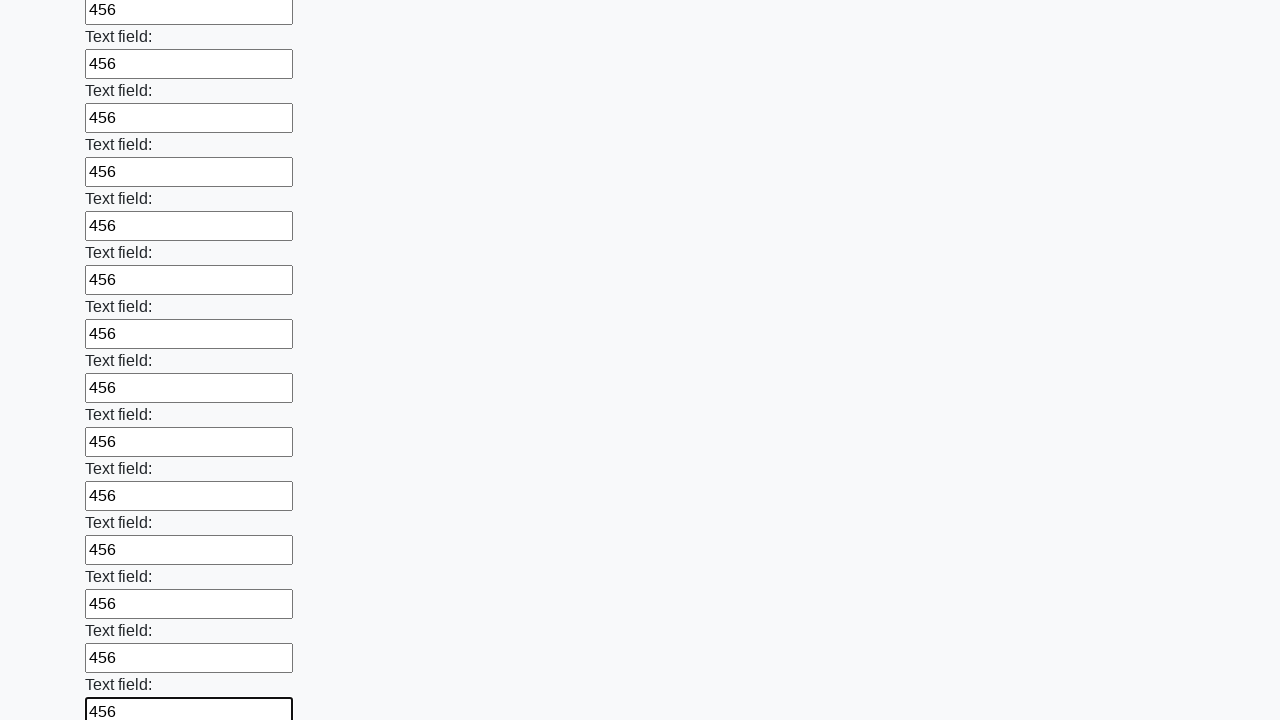

Filled input field with value '456' on input >> nth=50
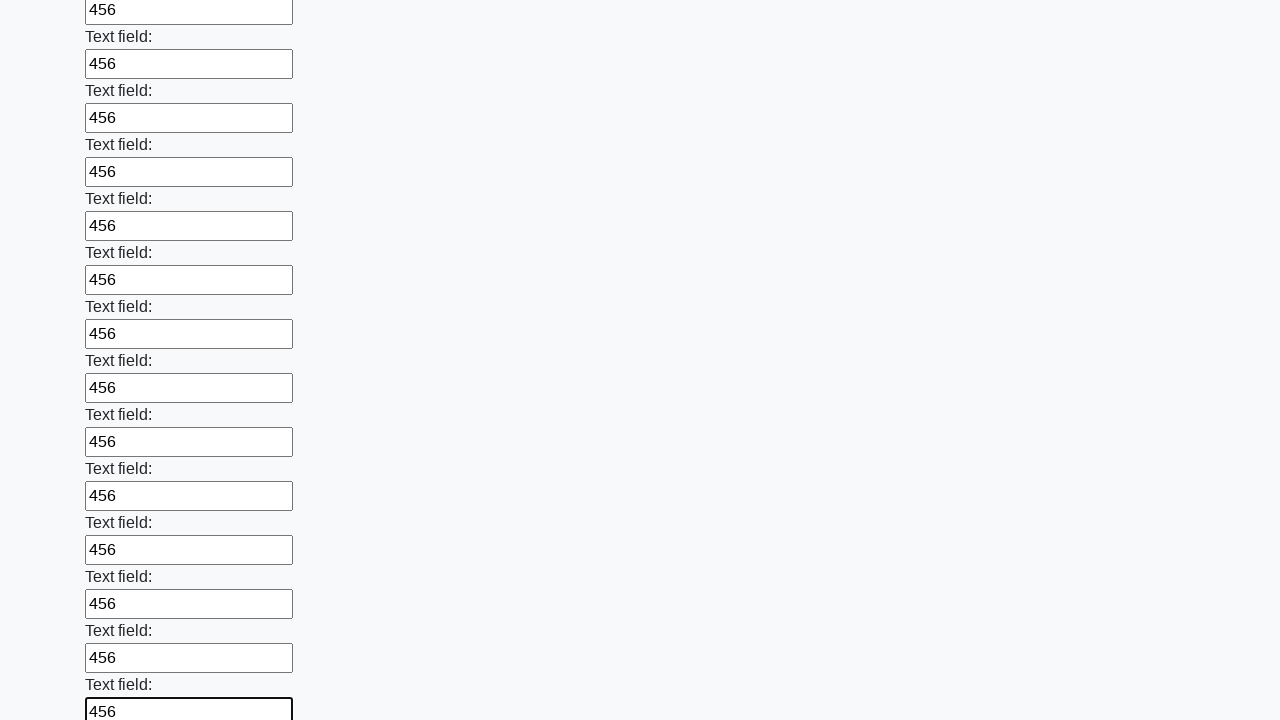

Filled input field with value '456' on input >> nth=51
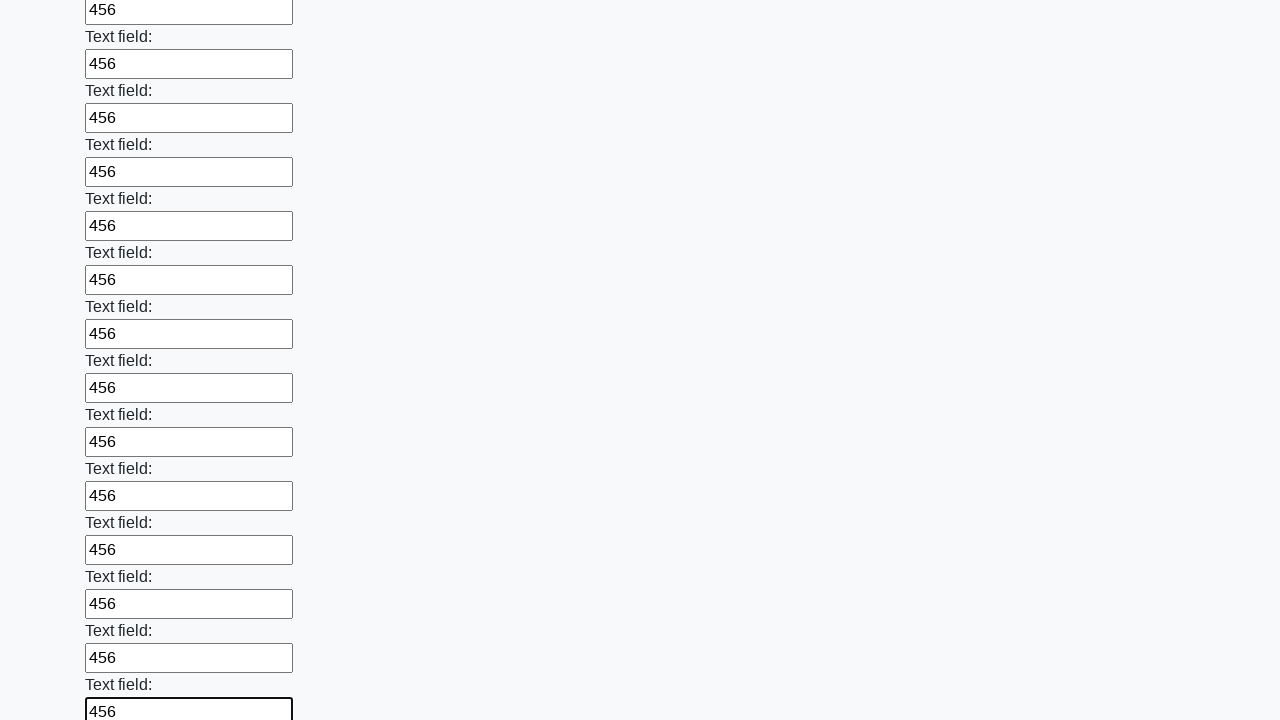

Filled input field with value '456' on input >> nth=52
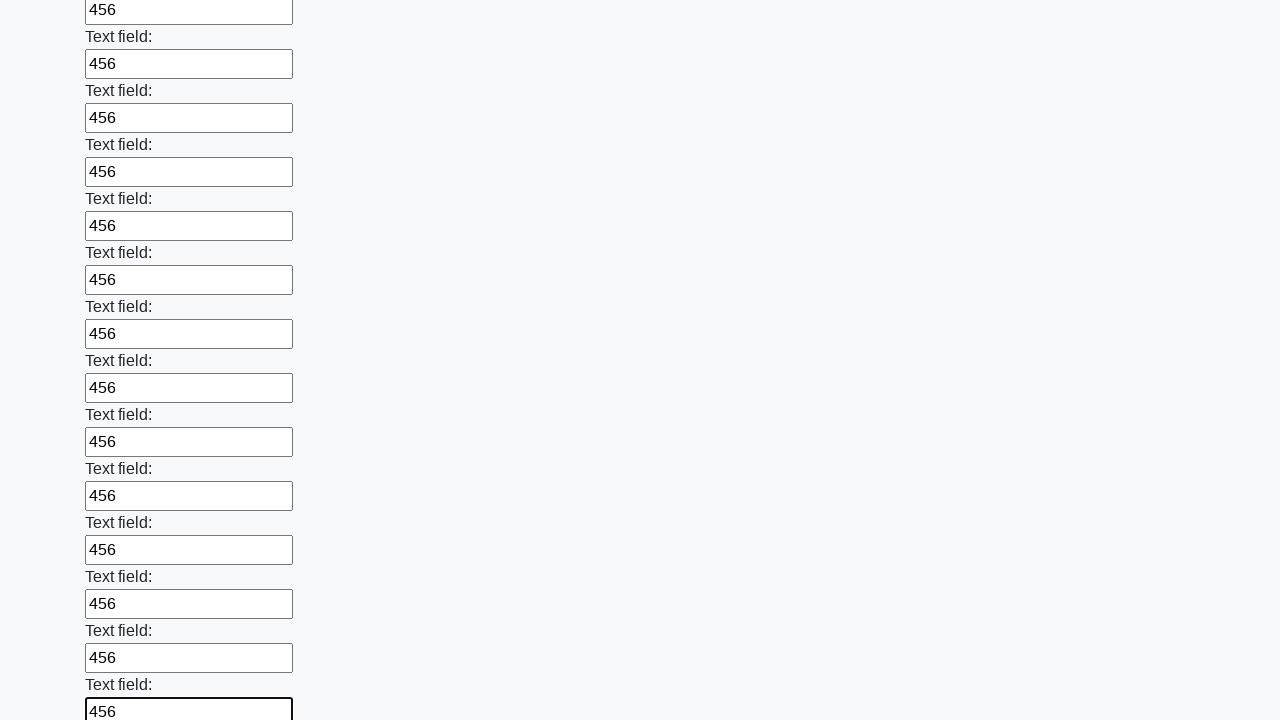

Filled input field with value '456' on input >> nth=53
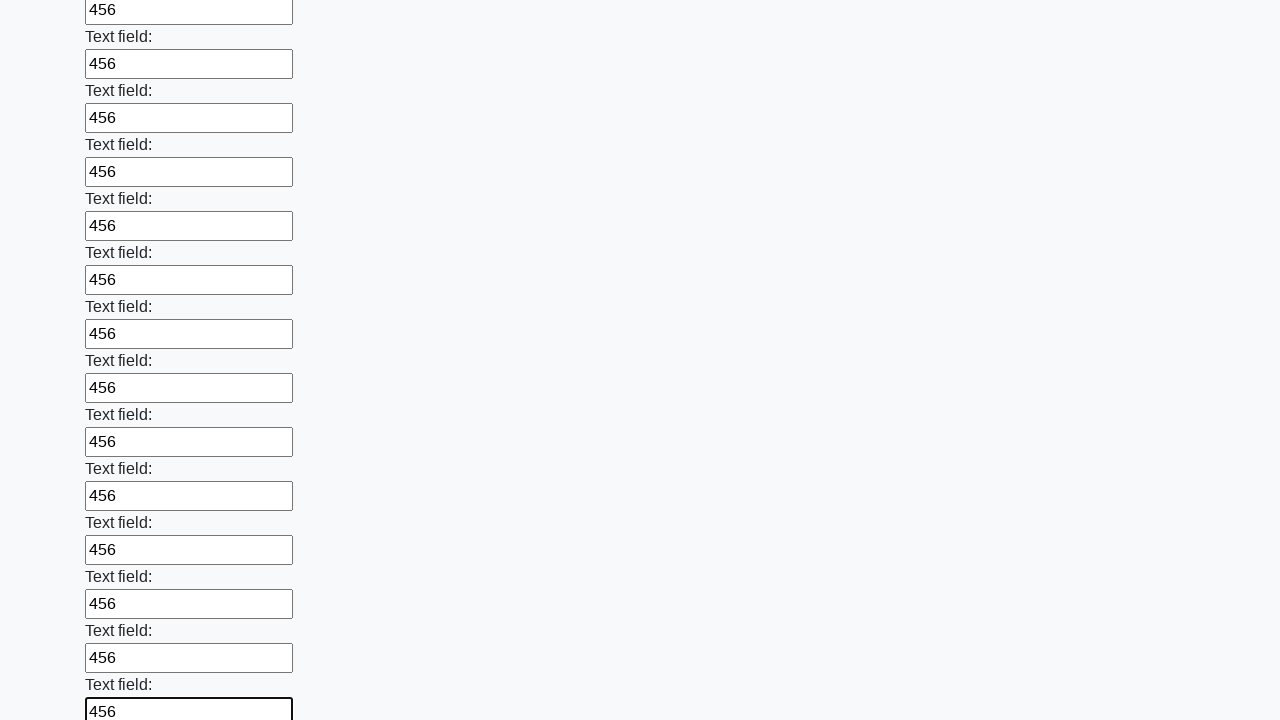

Filled input field with value '456' on input >> nth=54
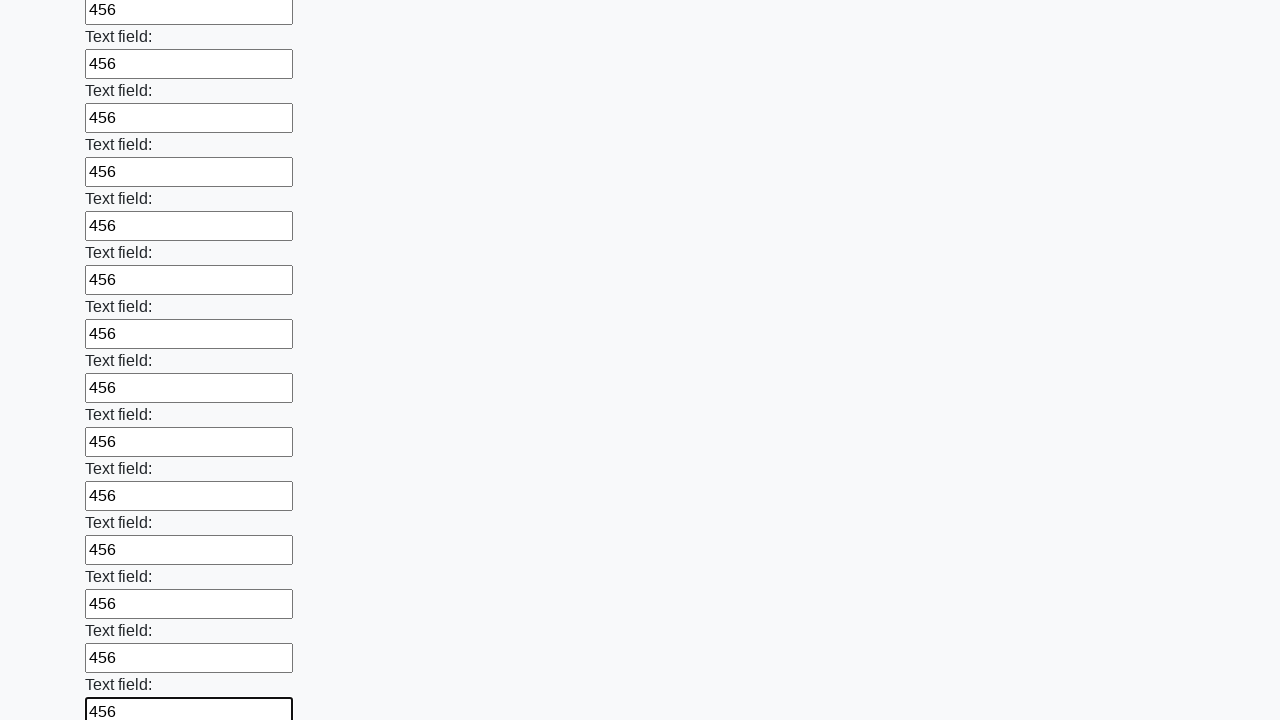

Filled input field with value '456' on input >> nth=55
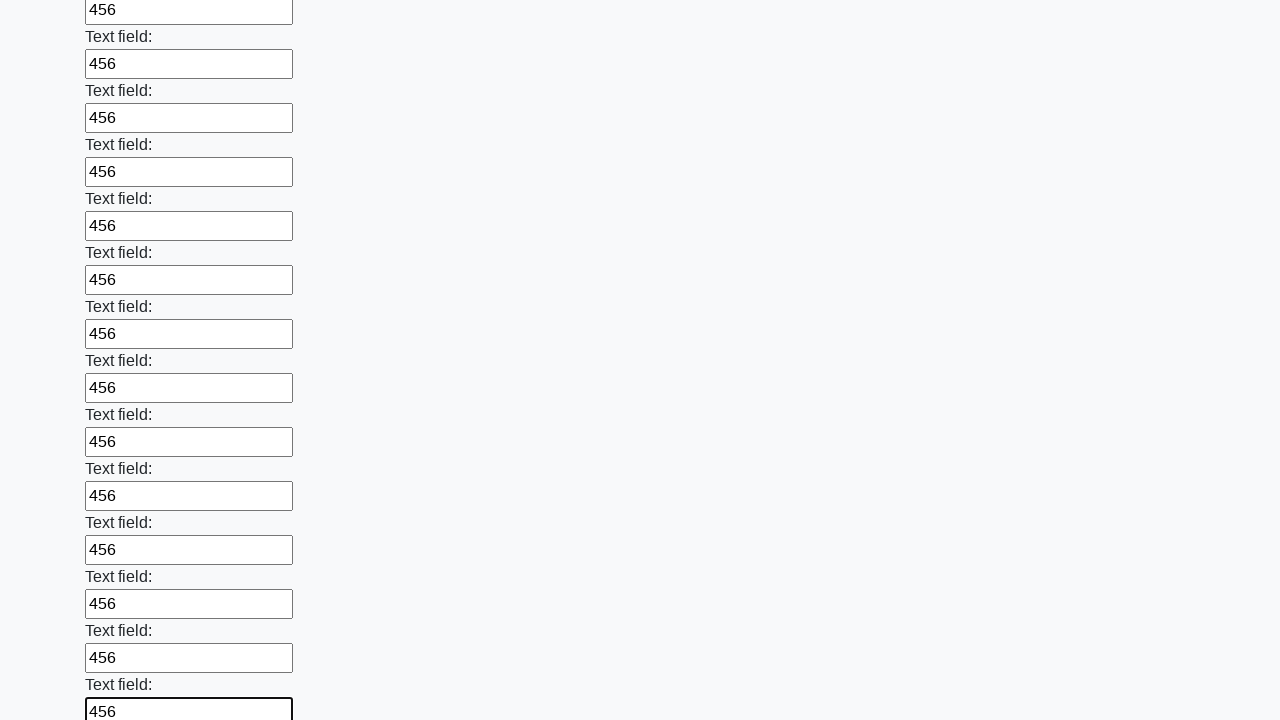

Filled input field with value '456' on input >> nth=56
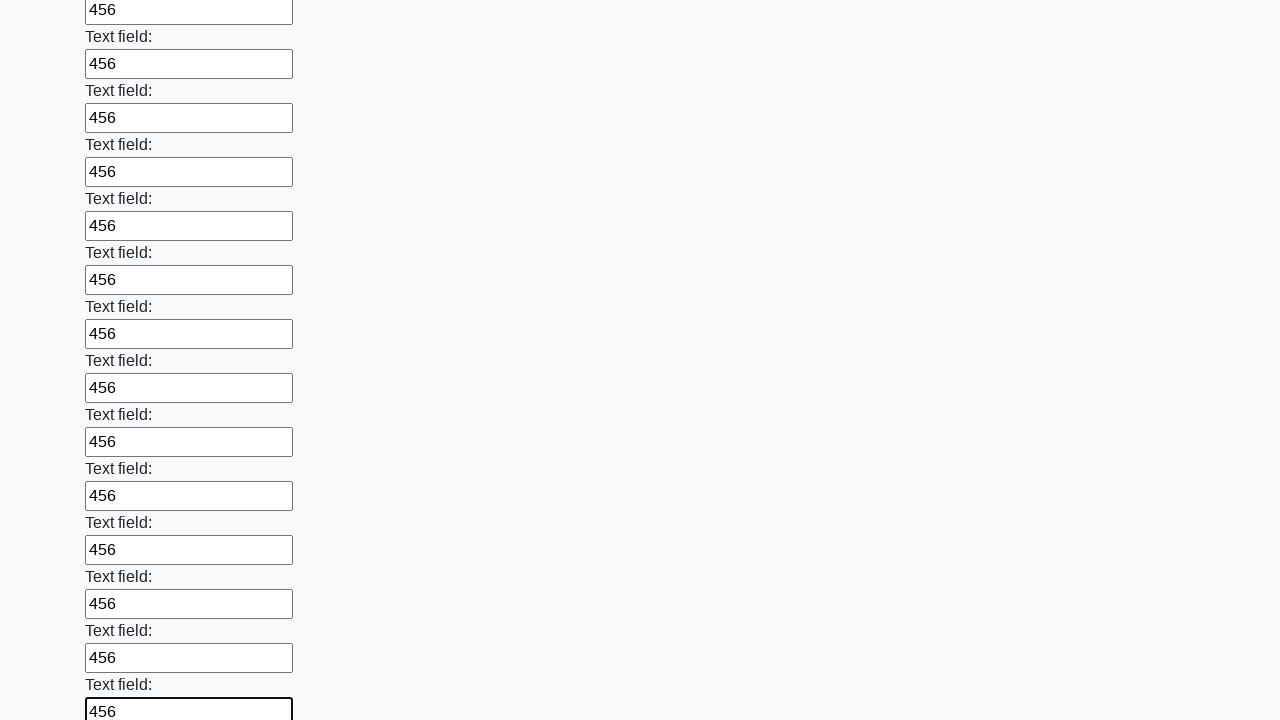

Filled input field with value '456' on input >> nth=57
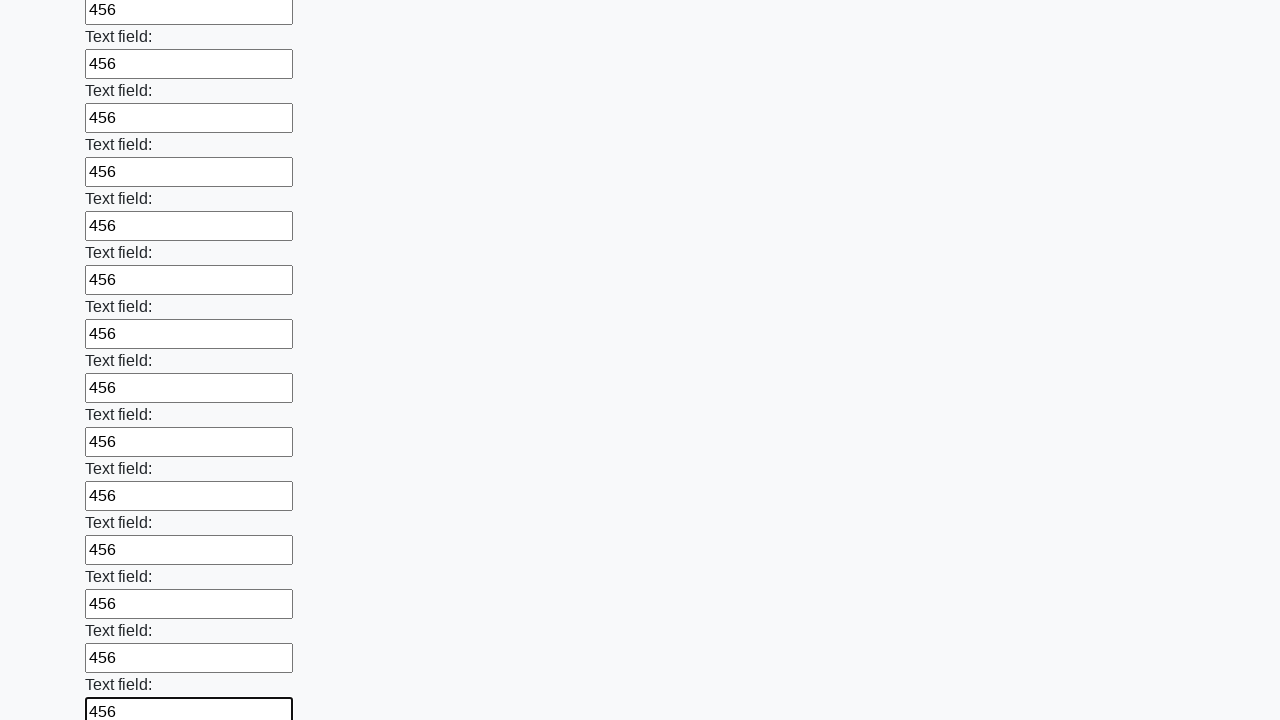

Filled input field with value '456' on input >> nth=58
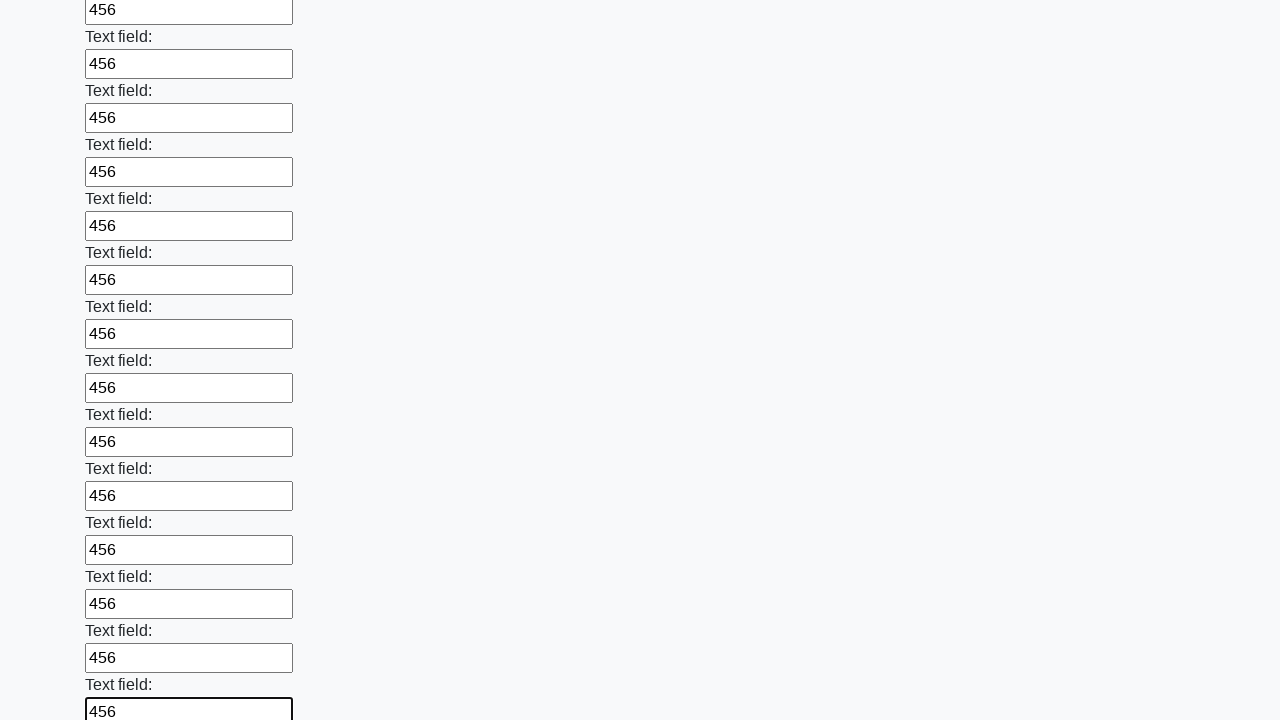

Filled input field with value '456' on input >> nth=59
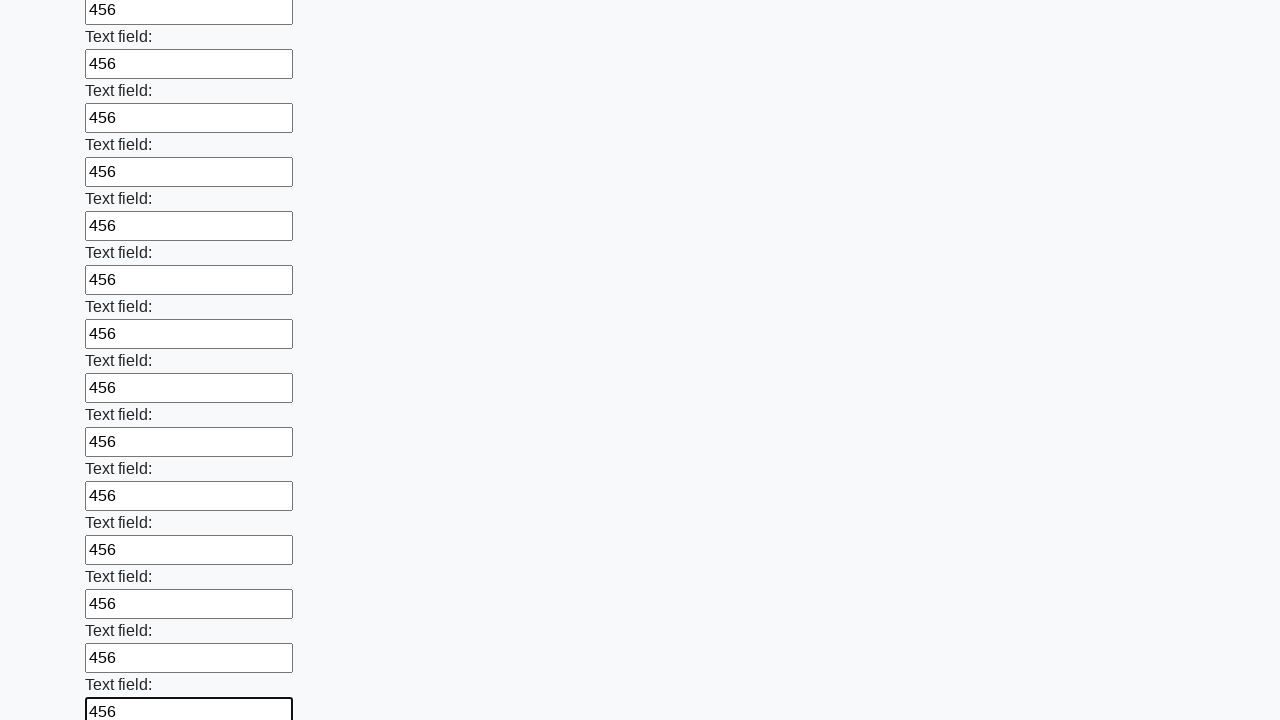

Filled input field with value '456' on input >> nth=60
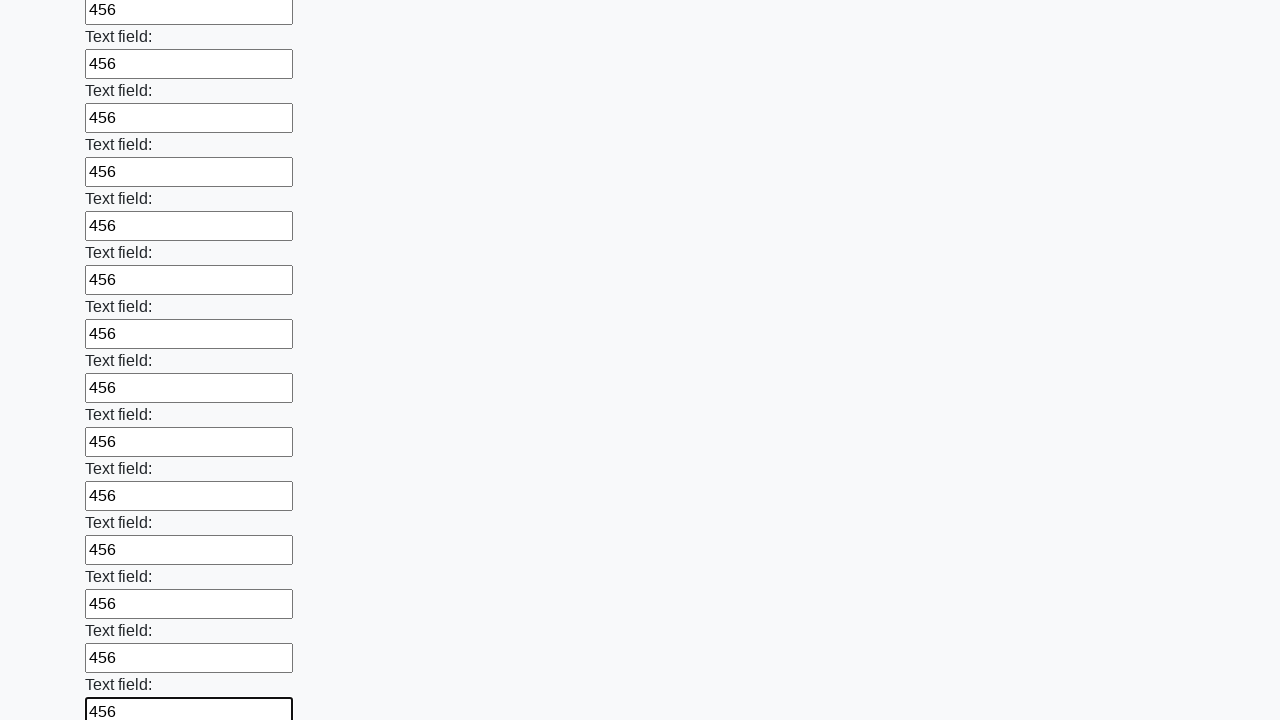

Filled input field with value '456' on input >> nth=61
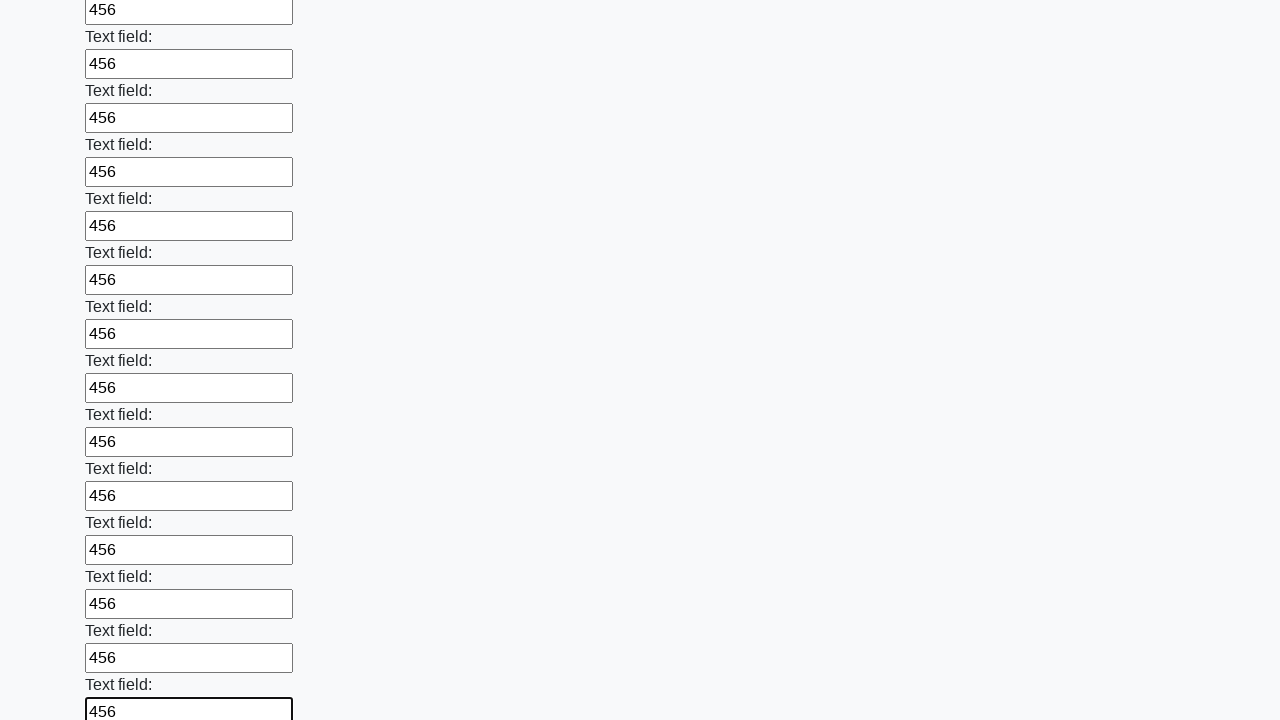

Filled input field with value '456' on input >> nth=62
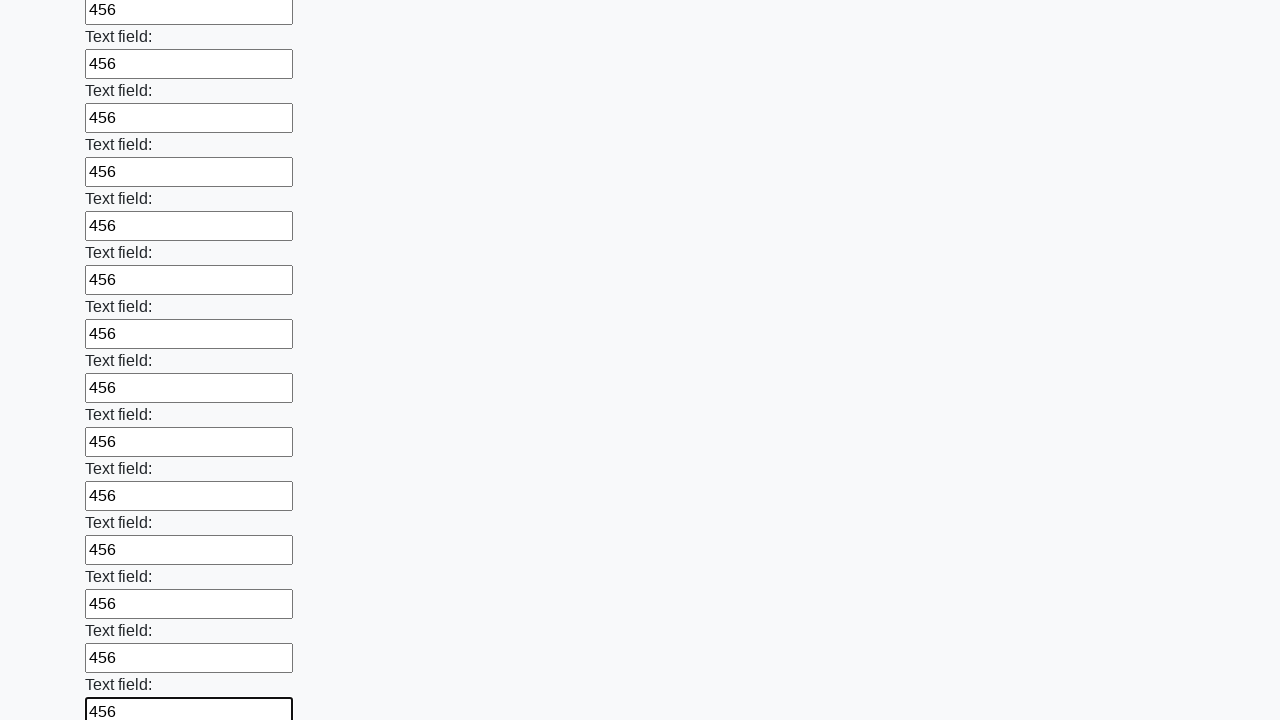

Filled input field with value '456' on input >> nth=63
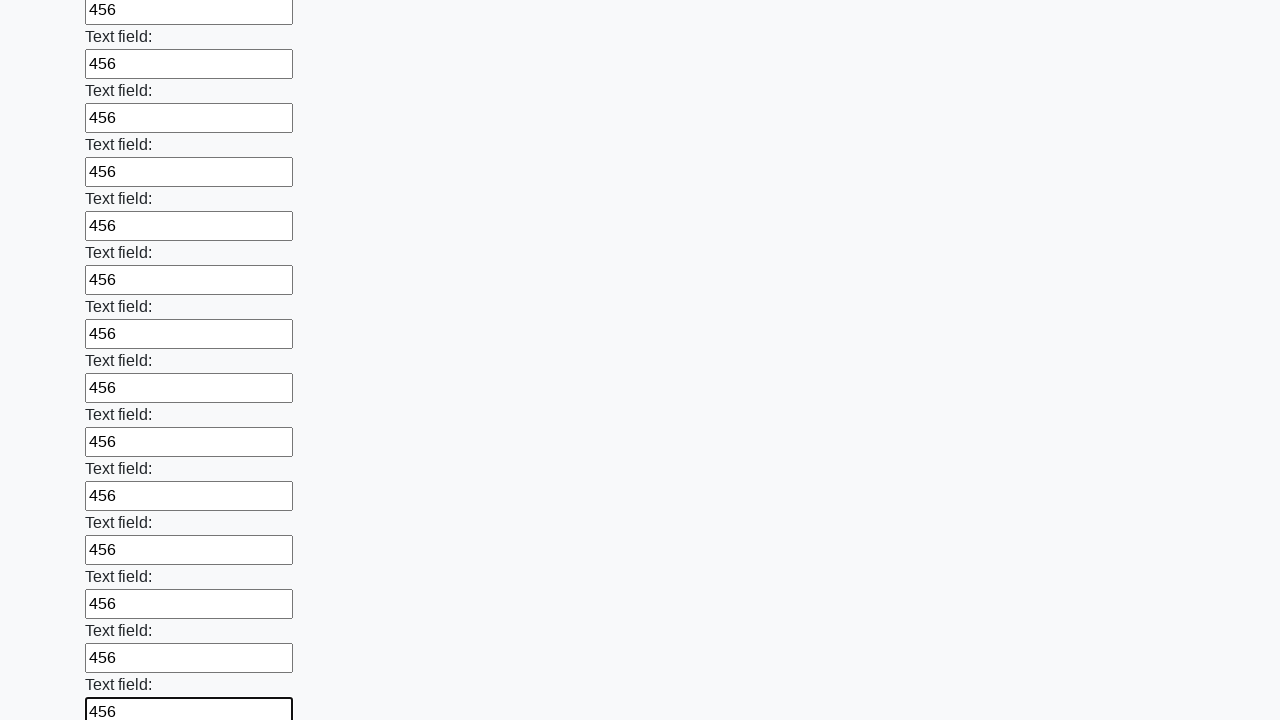

Filled input field with value '456' on input >> nth=64
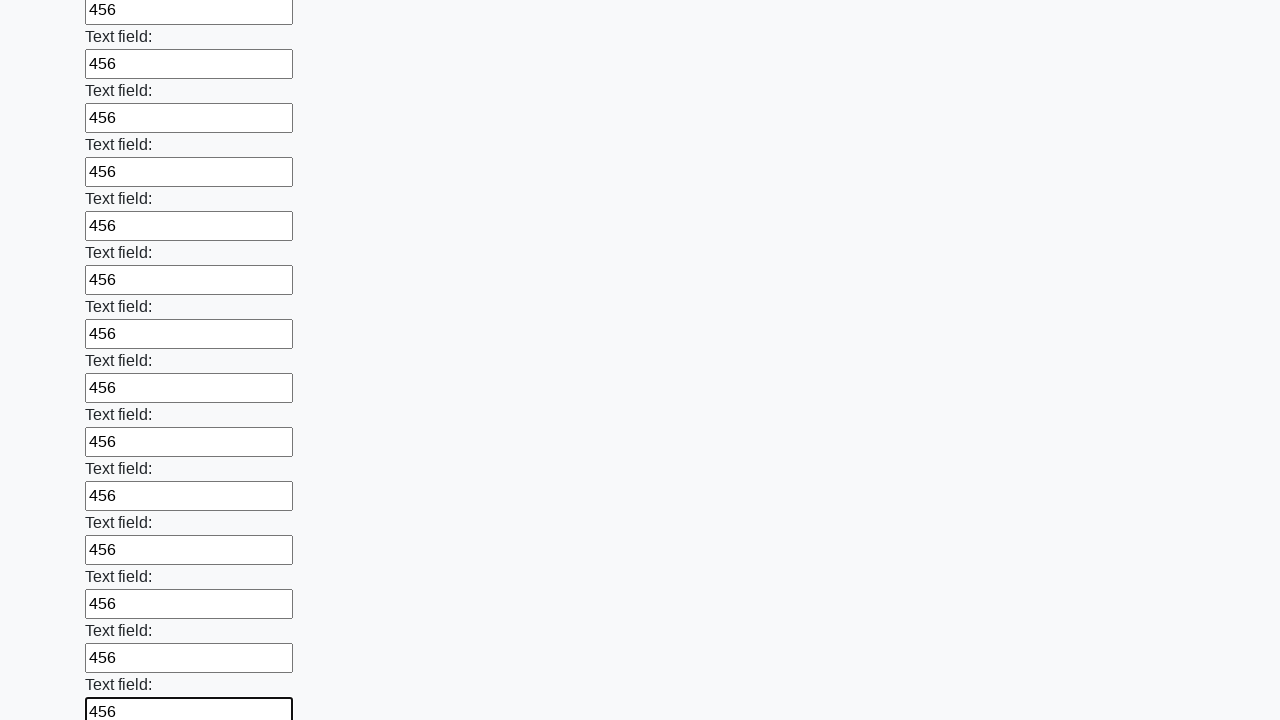

Filled input field with value '456' on input >> nth=65
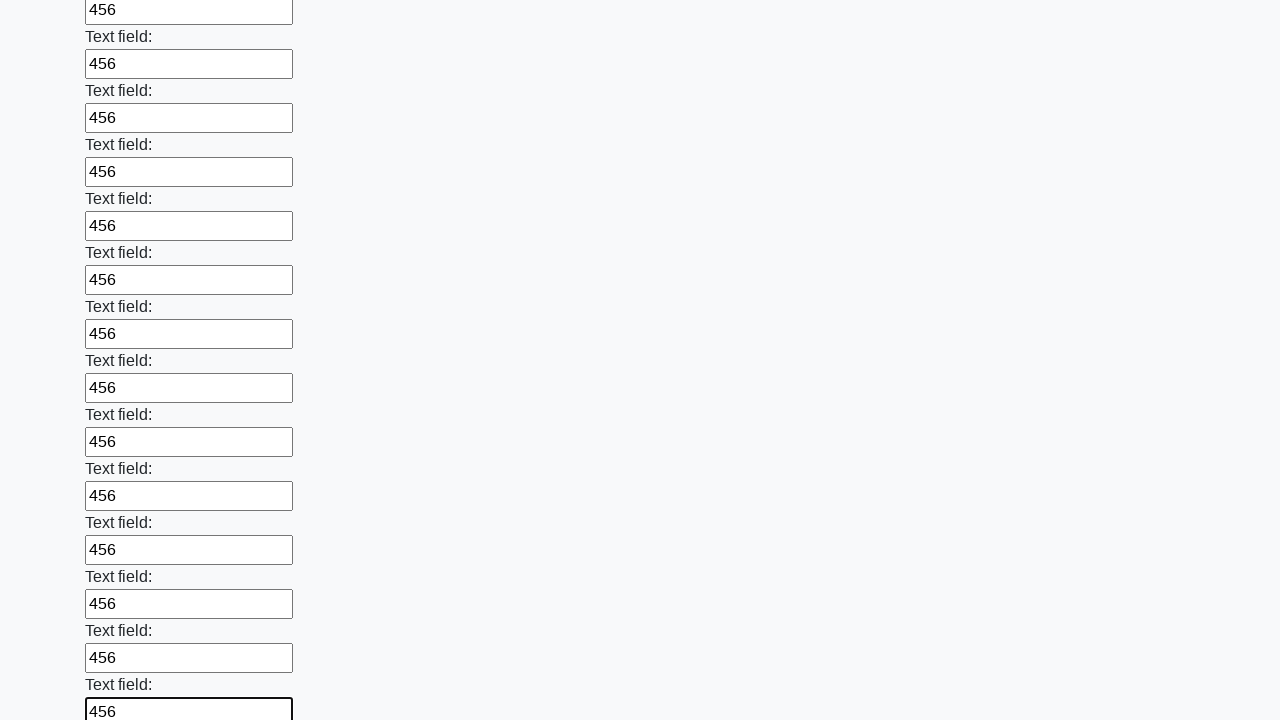

Filled input field with value '456' on input >> nth=66
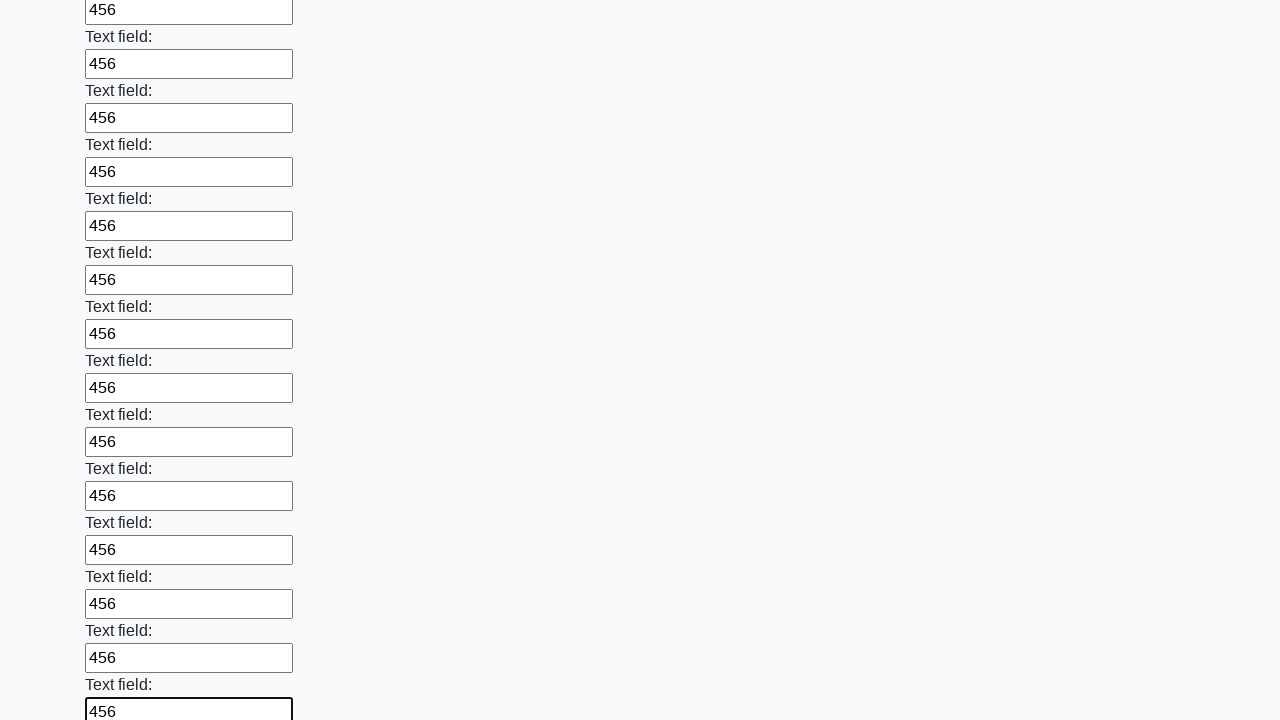

Filled input field with value '456' on input >> nth=67
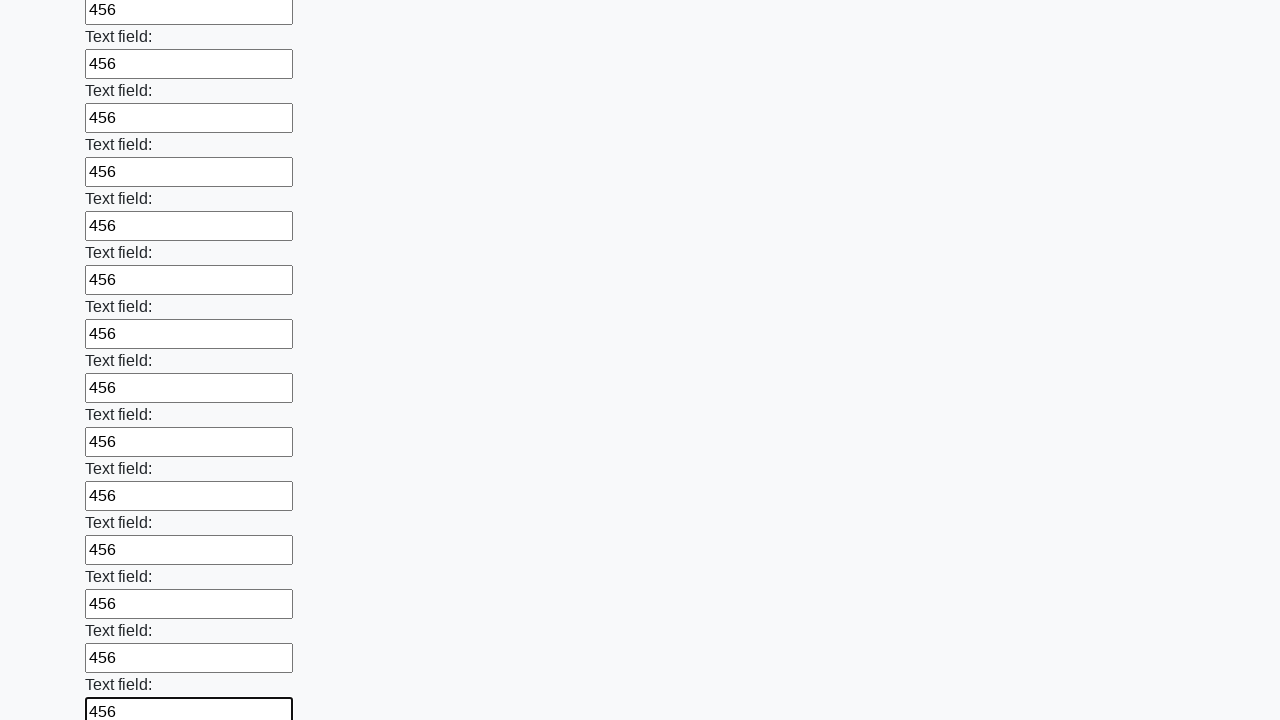

Filled input field with value '456' on input >> nth=68
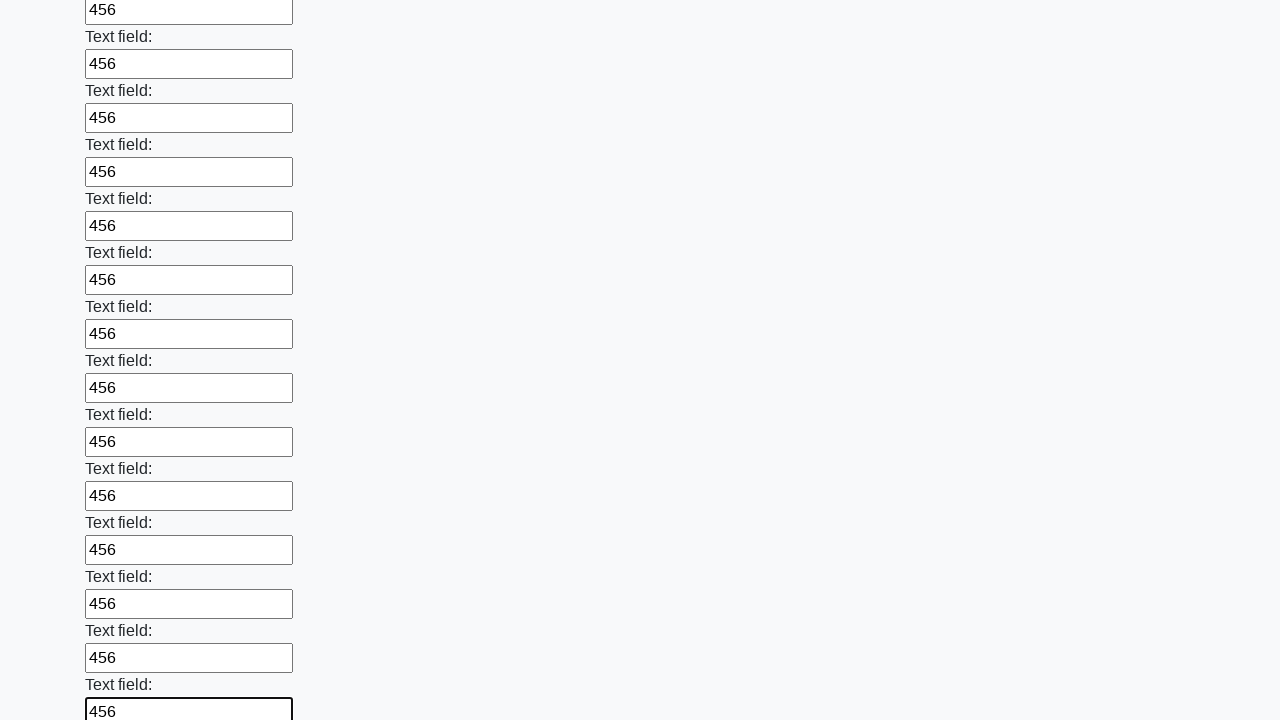

Filled input field with value '456' on input >> nth=69
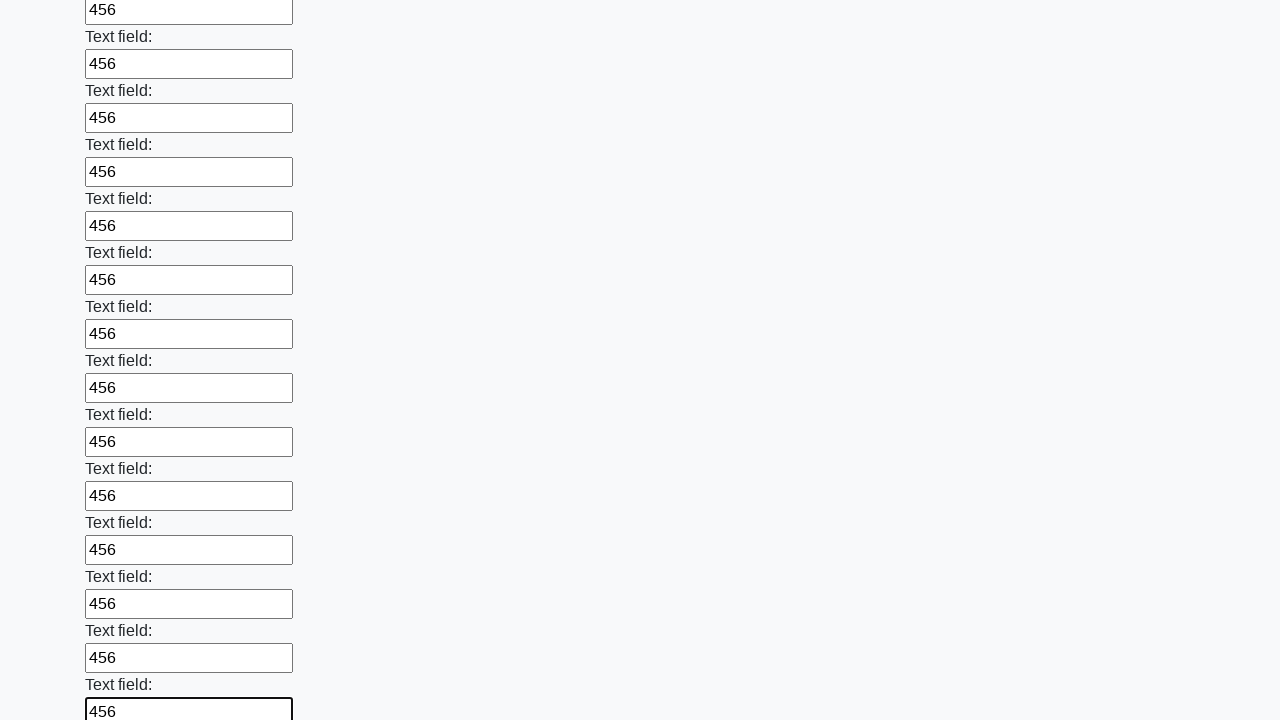

Filled input field with value '456' on input >> nth=70
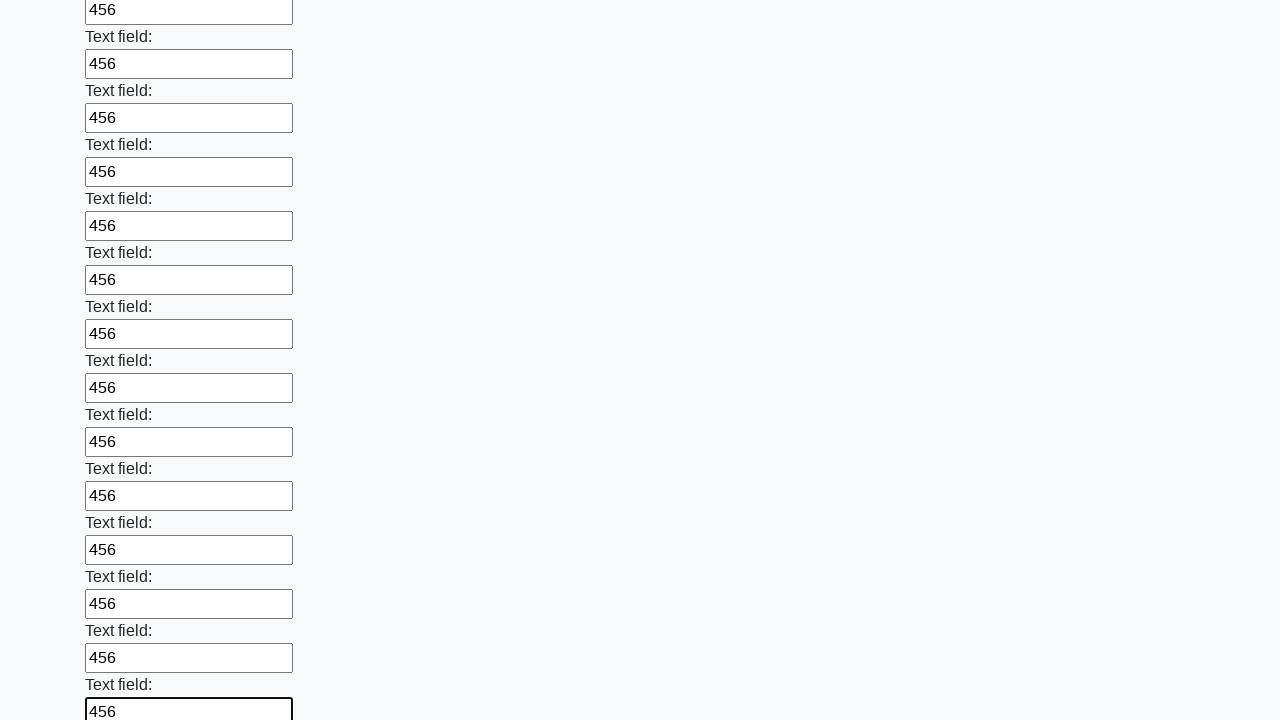

Filled input field with value '456' on input >> nth=71
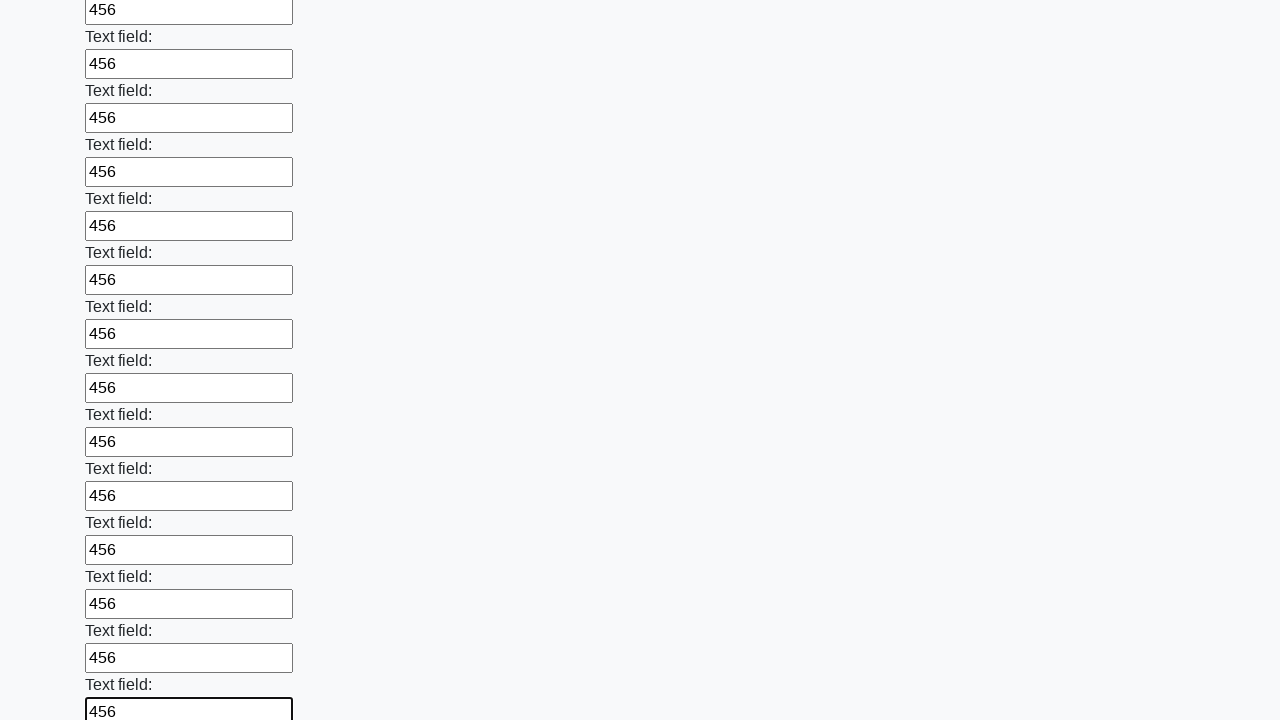

Filled input field with value '456' on input >> nth=72
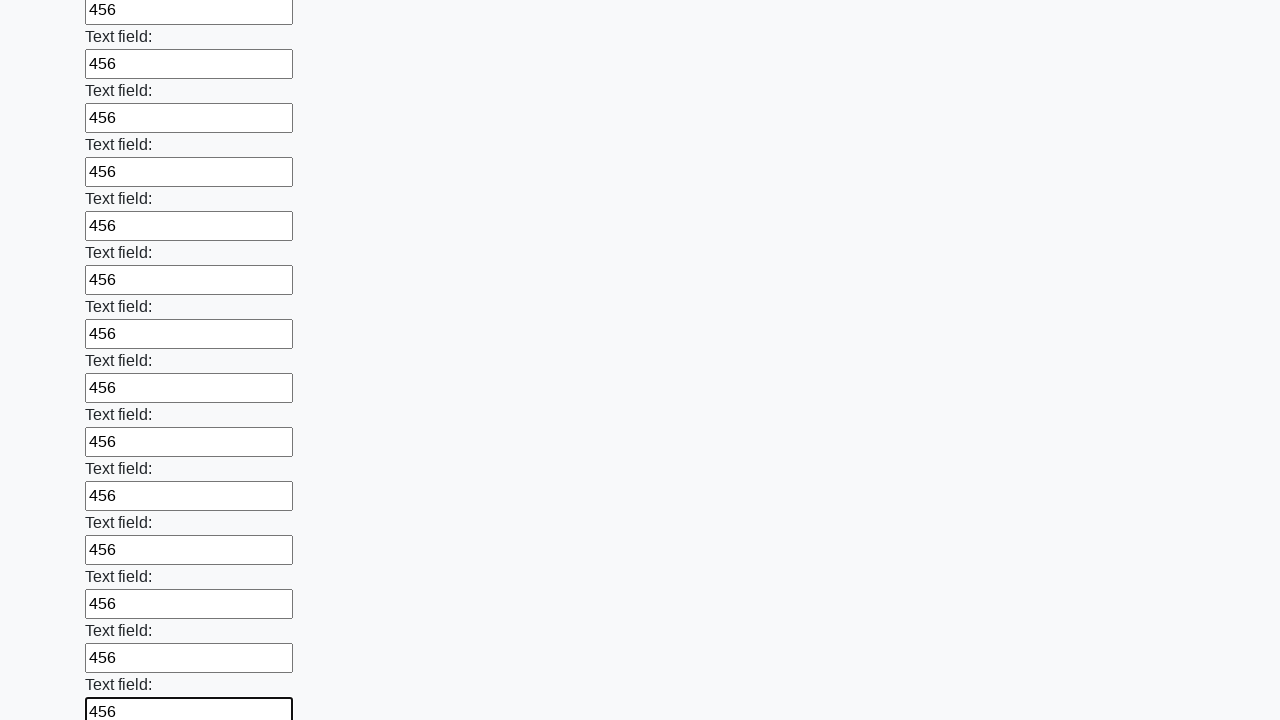

Filled input field with value '456' on input >> nth=73
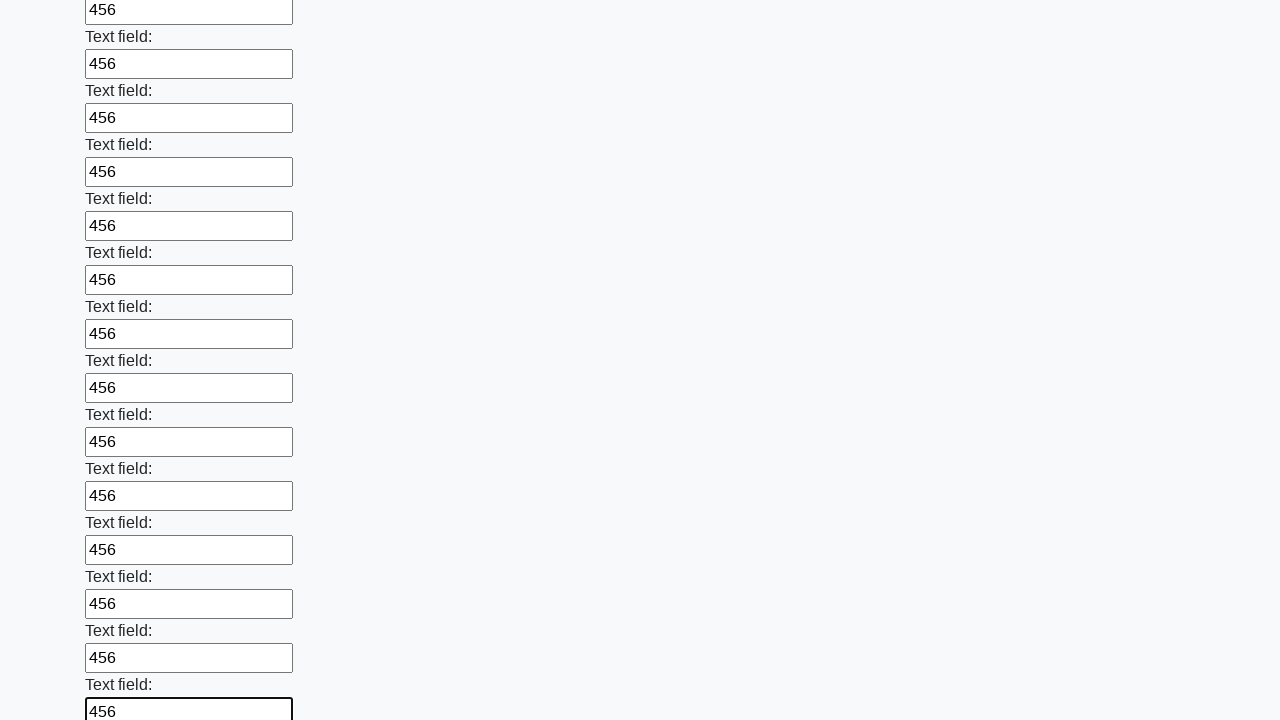

Filled input field with value '456' on input >> nth=74
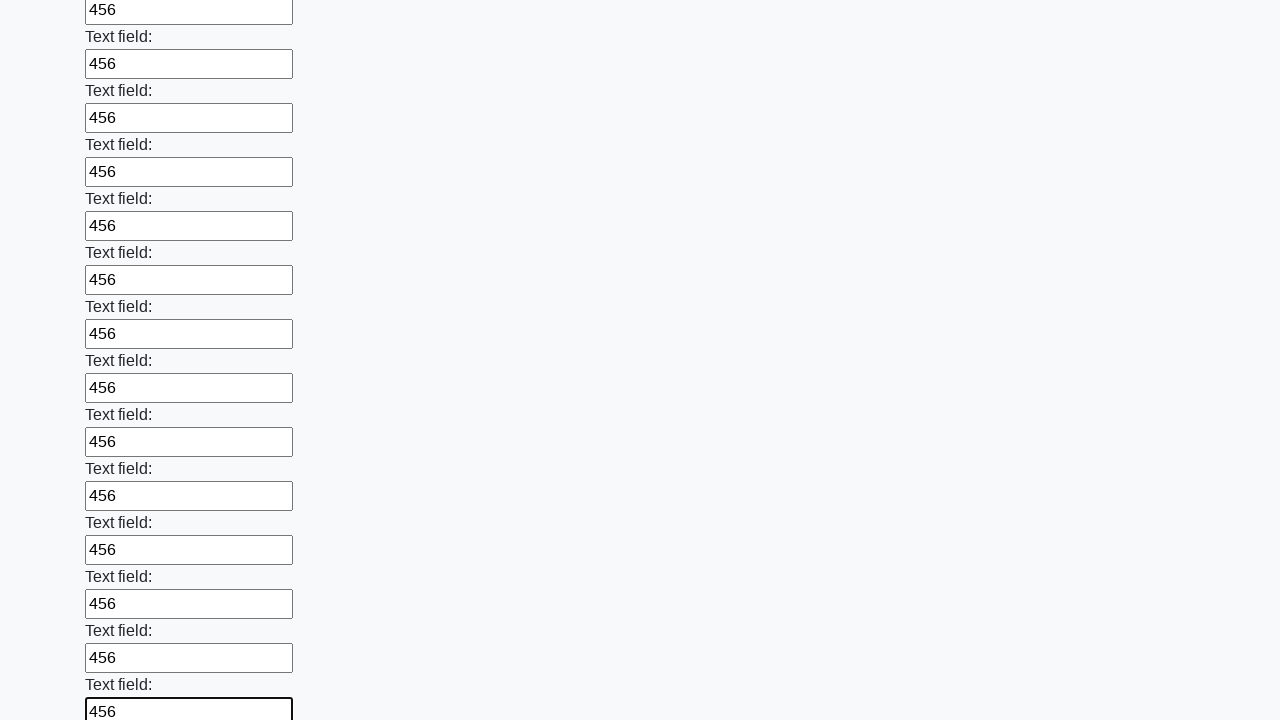

Filled input field with value '456' on input >> nth=75
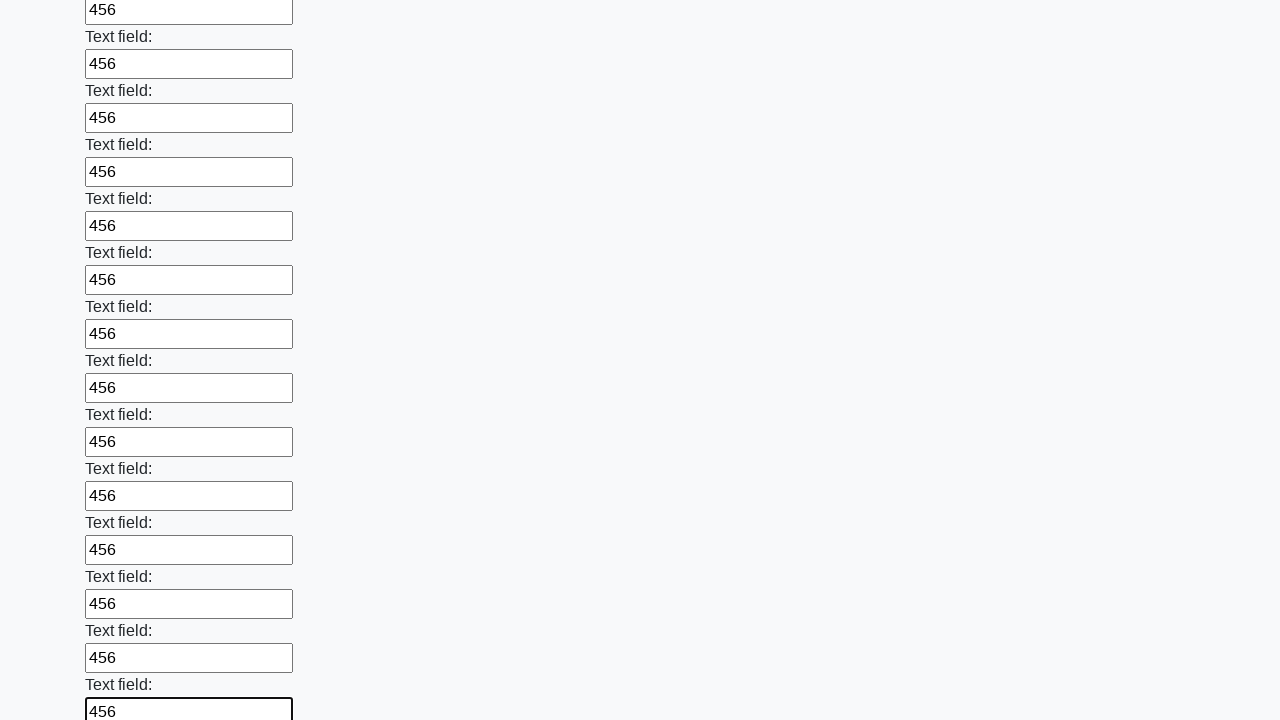

Filled input field with value '456' on input >> nth=76
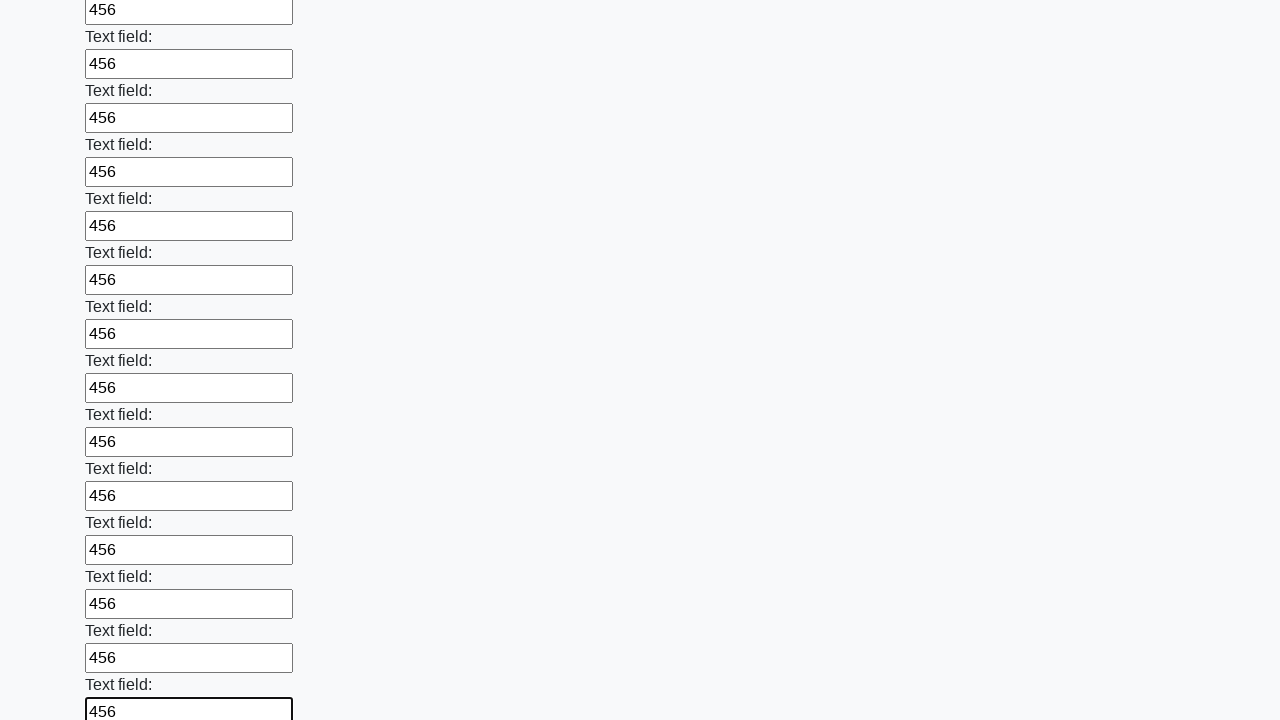

Filled input field with value '456' on input >> nth=77
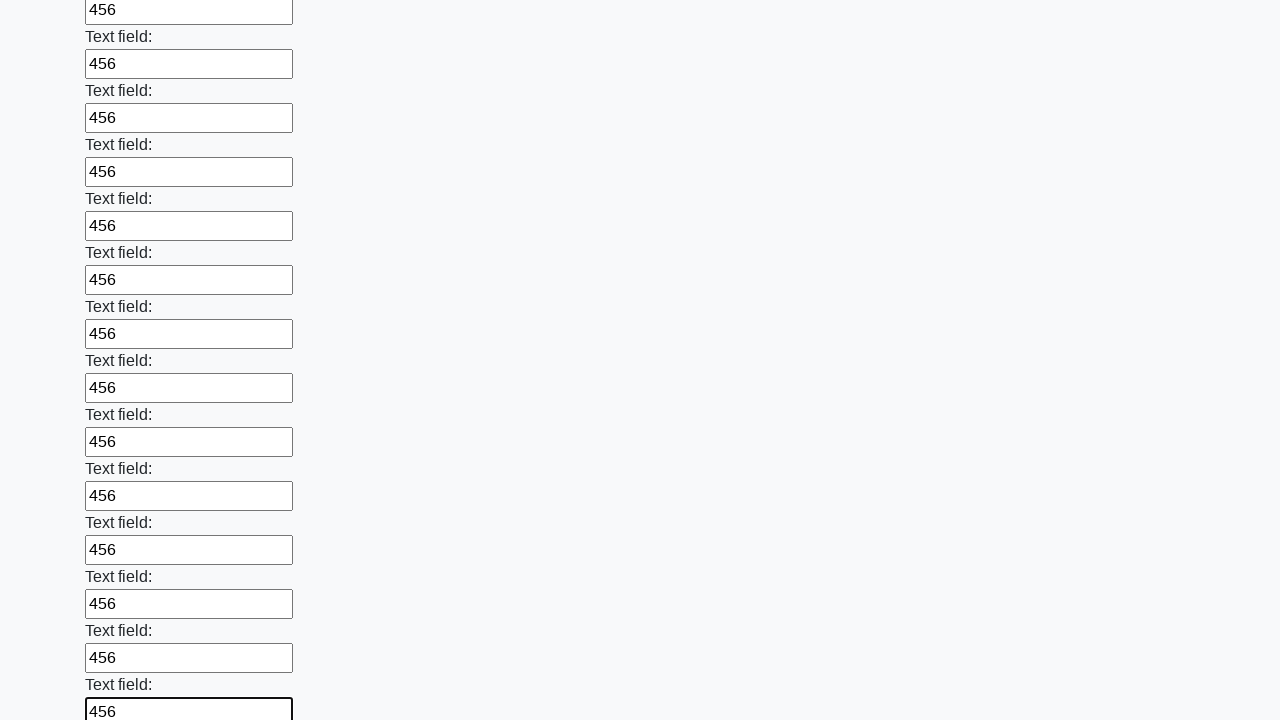

Filled input field with value '456' on input >> nth=78
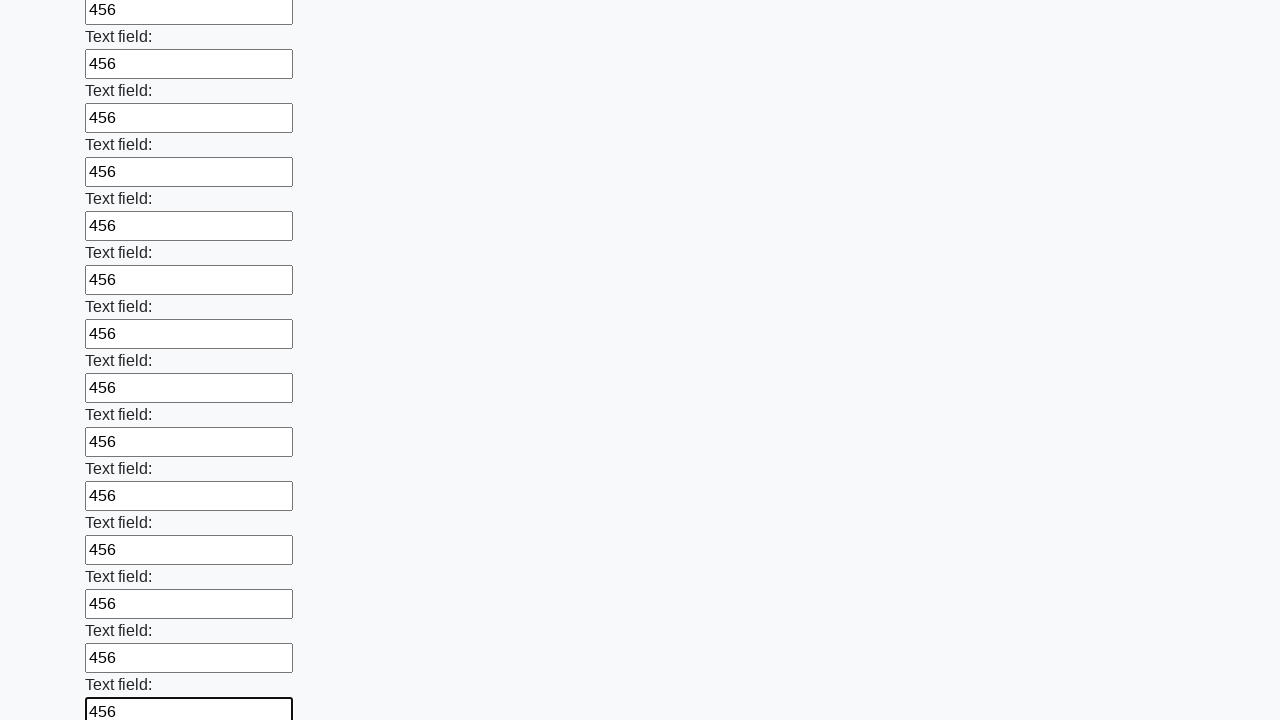

Filled input field with value '456' on input >> nth=79
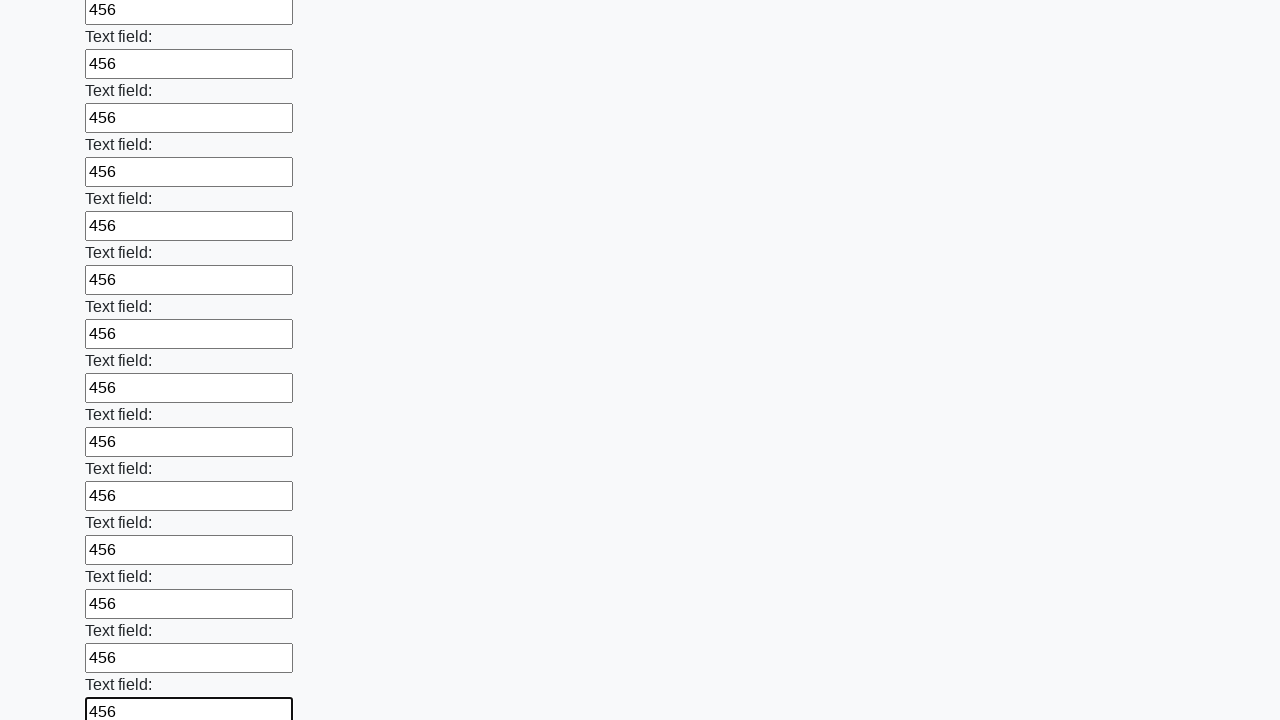

Filled input field with value '456' on input >> nth=80
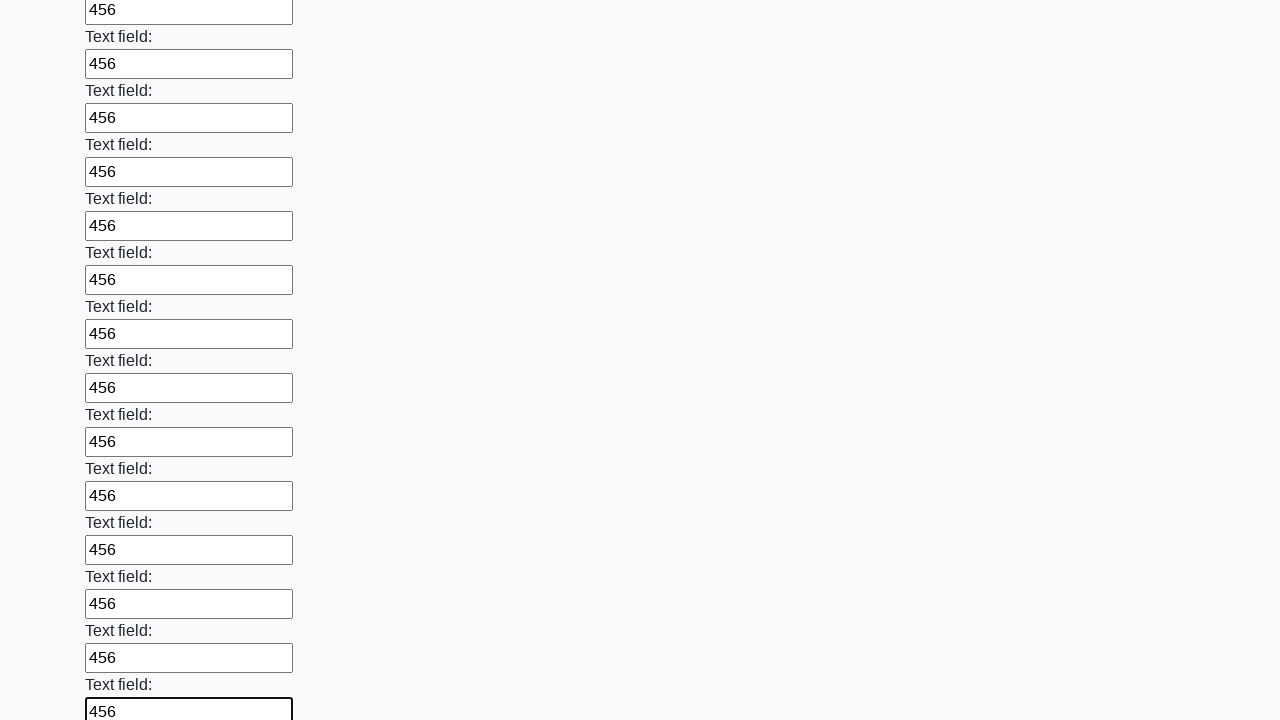

Filled input field with value '456' on input >> nth=81
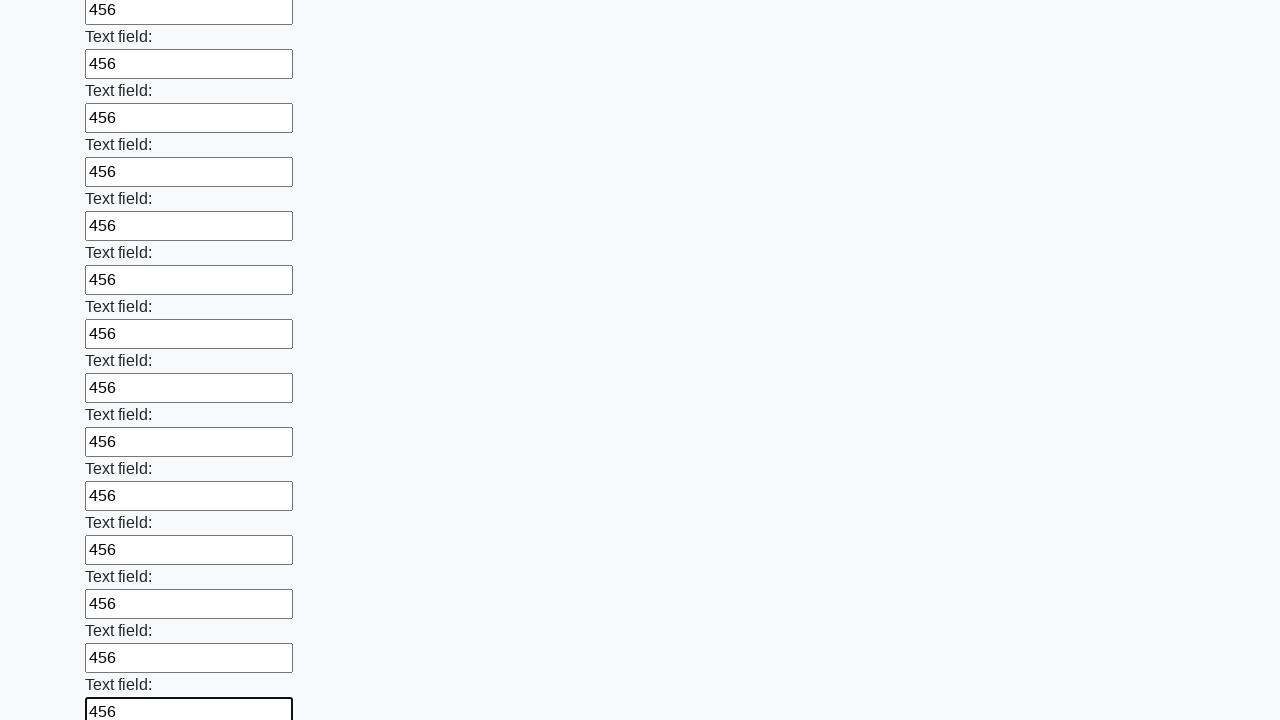

Filled input field with value '456' on input >> nth=82
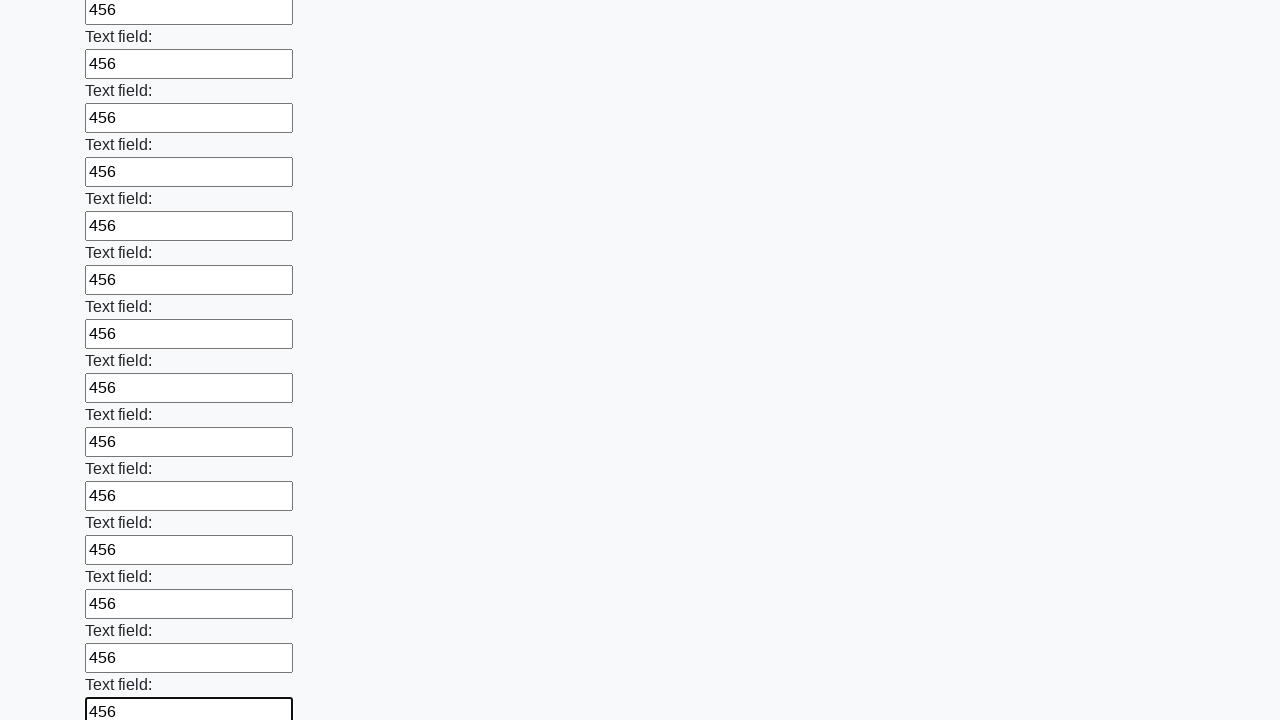

Filled input field with value '456' on input >> nth=83
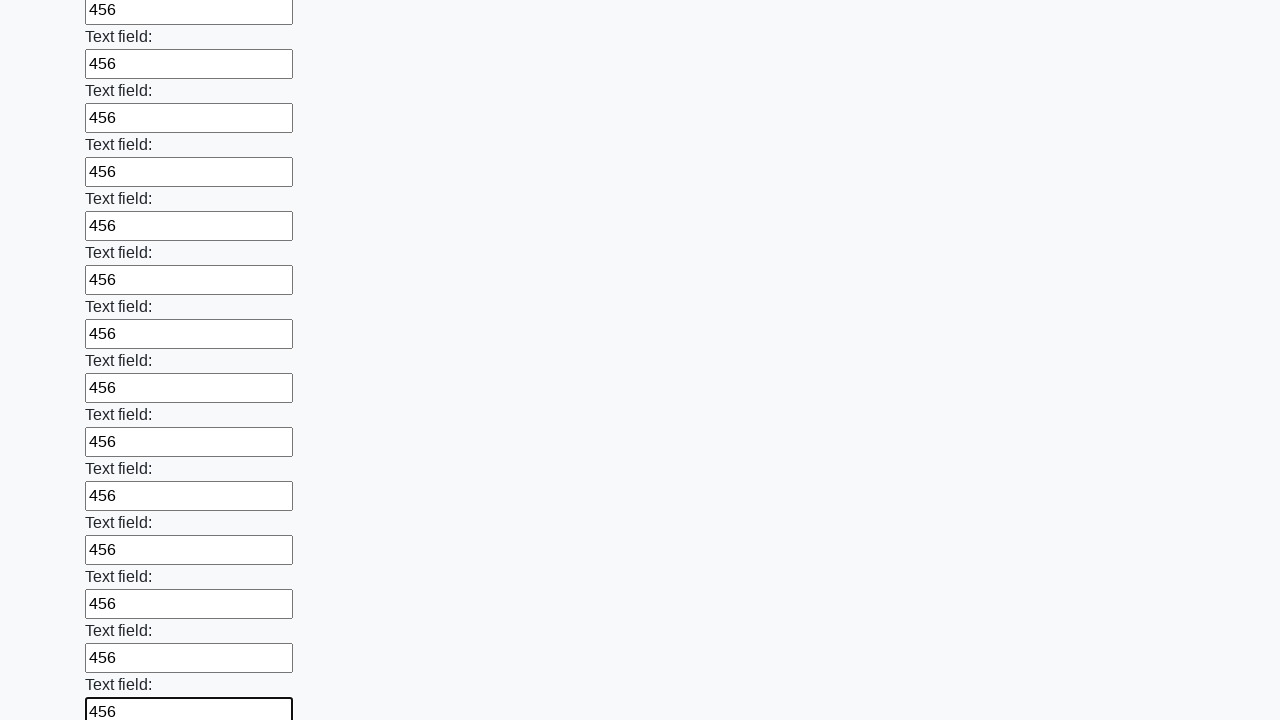

Filled input field with value '456' on input >> nth=84
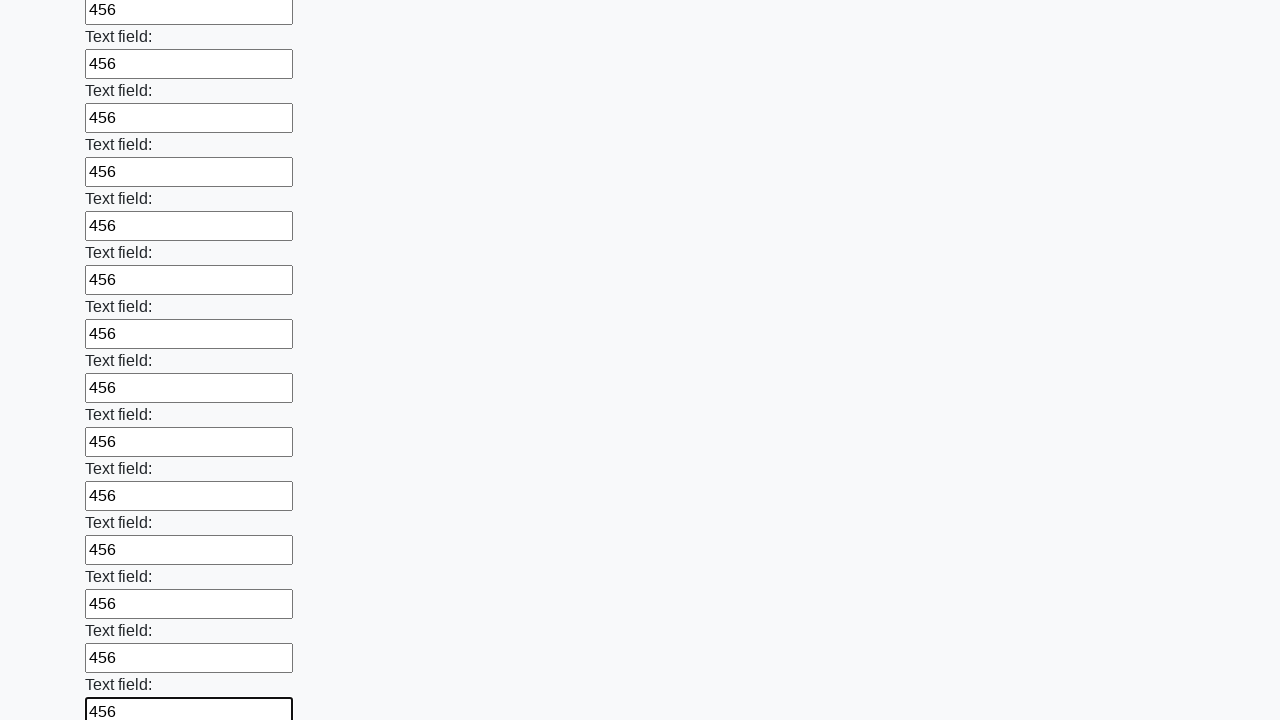

Filled input field with value '456' on input >> nth=85
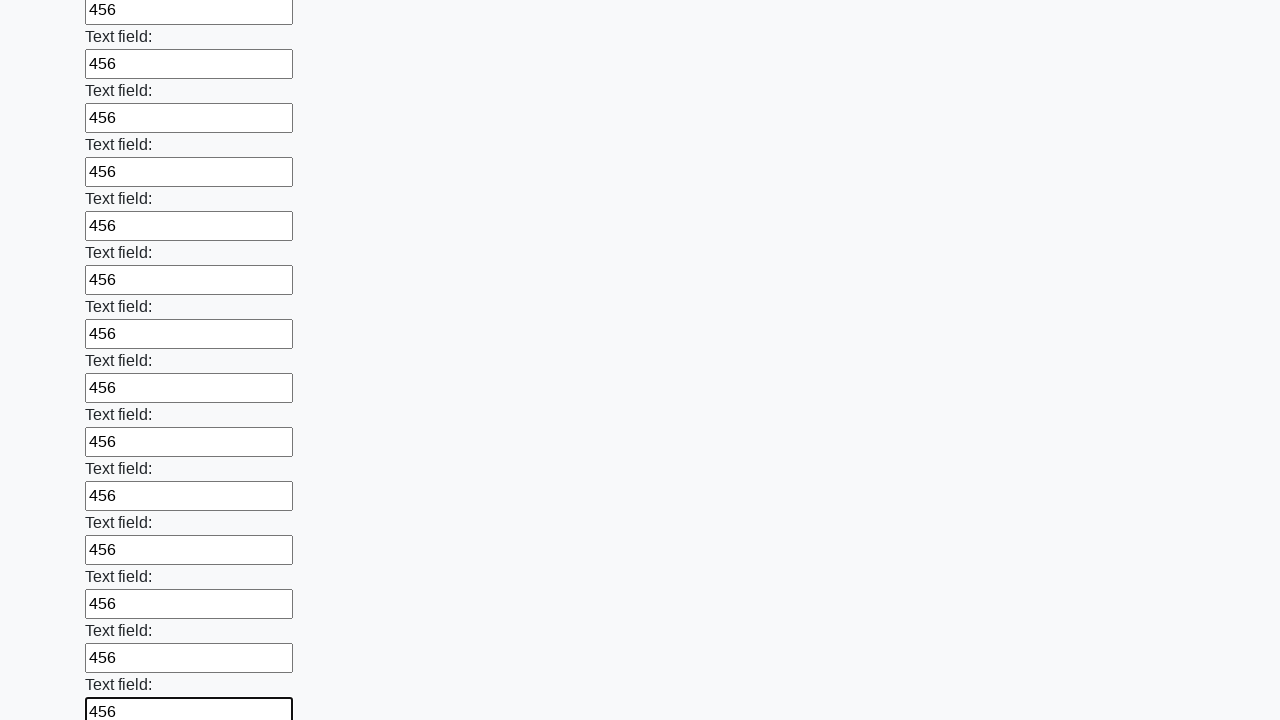

Filled input field with value '456' on input >> nth=86
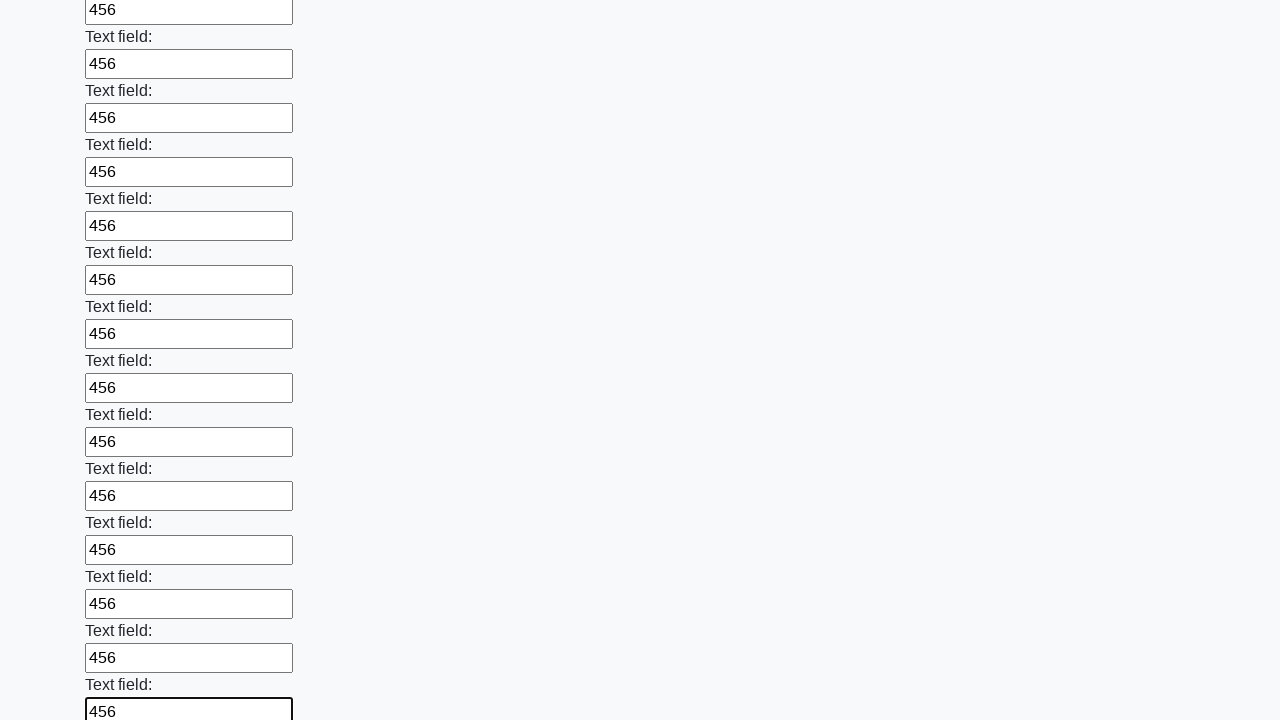

Filled input field with value '456' on input >> nth=87
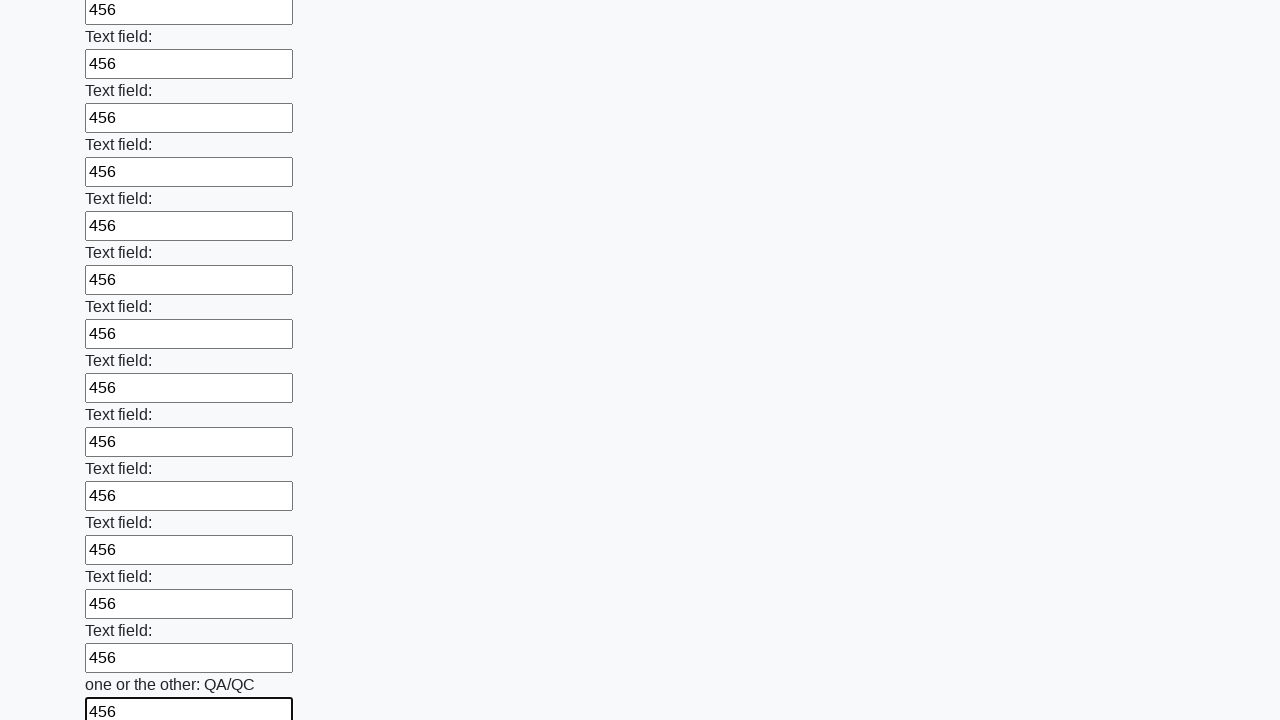

Filled input field with value '456' on input >> nth=88
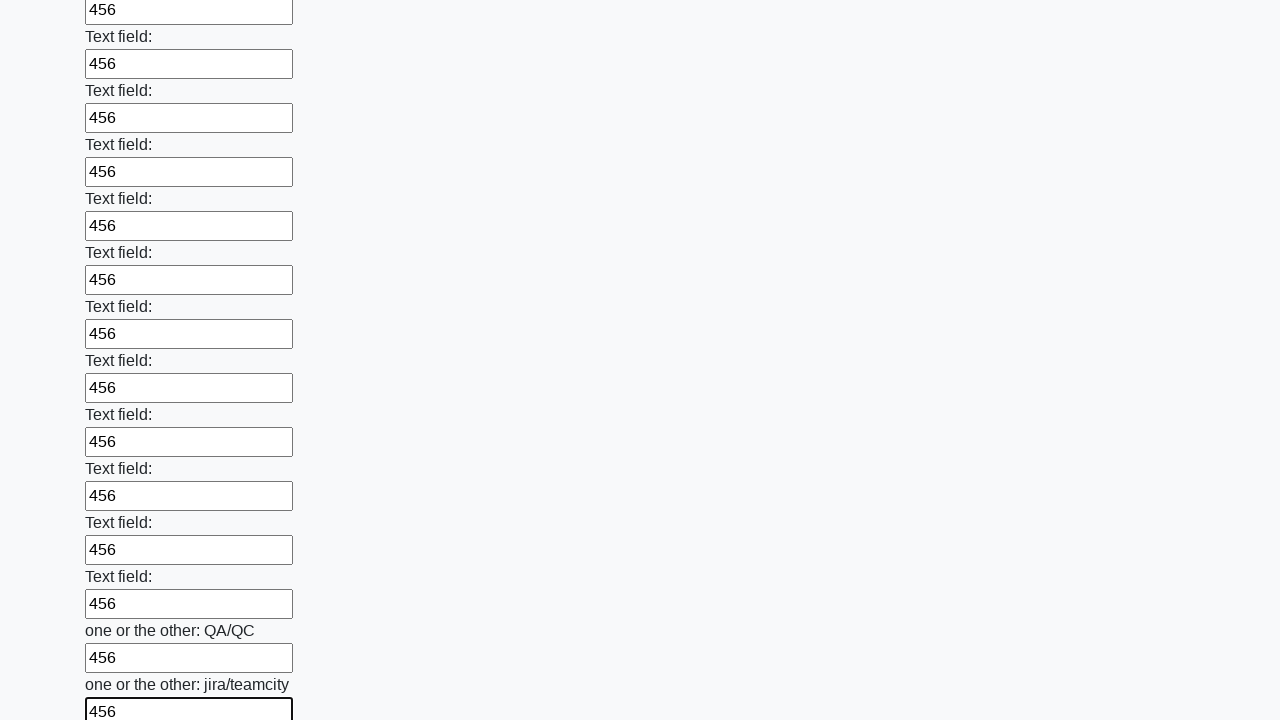

Filled input field with value '456' on input >> nth=89
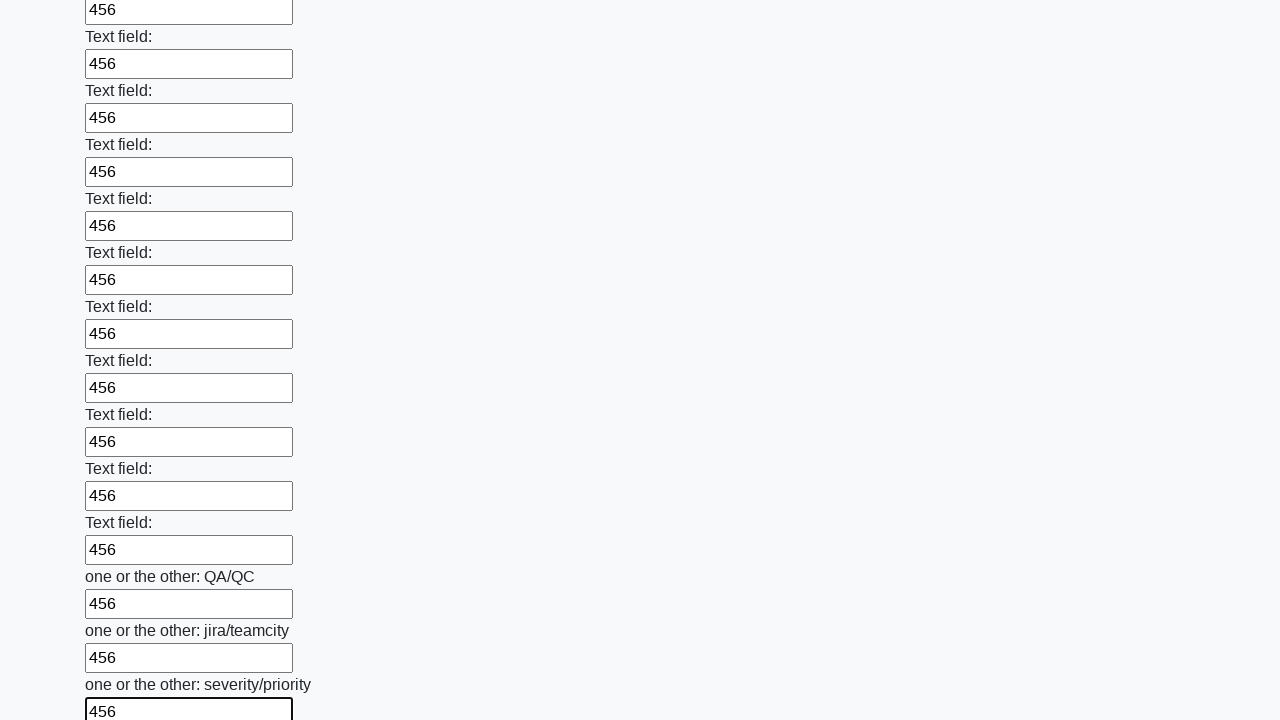

Filled input field with value '456' on input >> nth=90
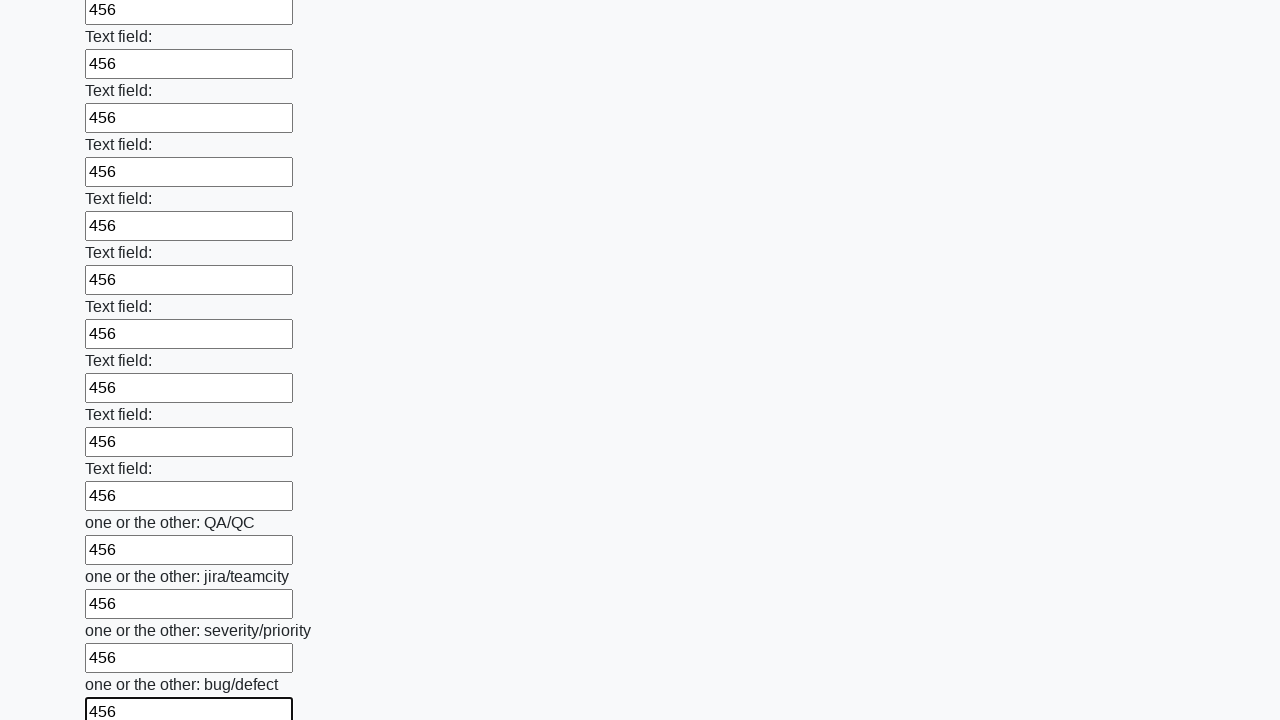

Filled input field with value '456' on input >> nth=91
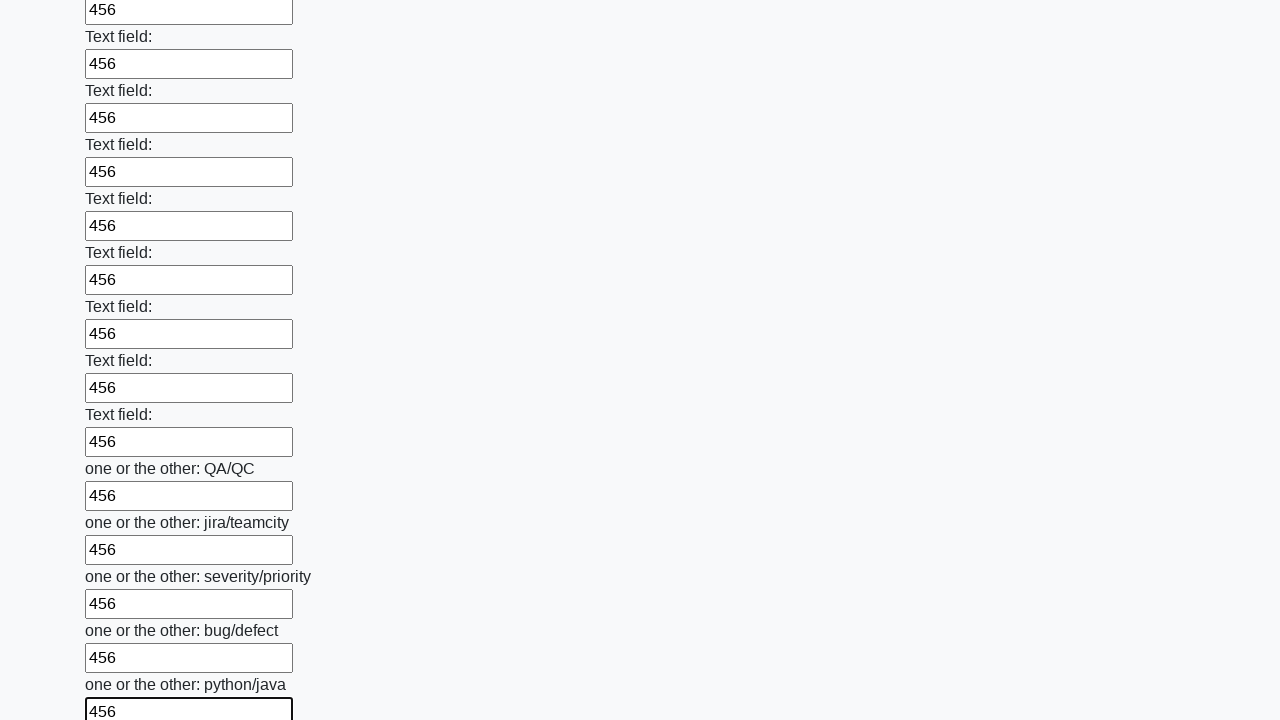

Filled input field with value '456' on input >> nth=92
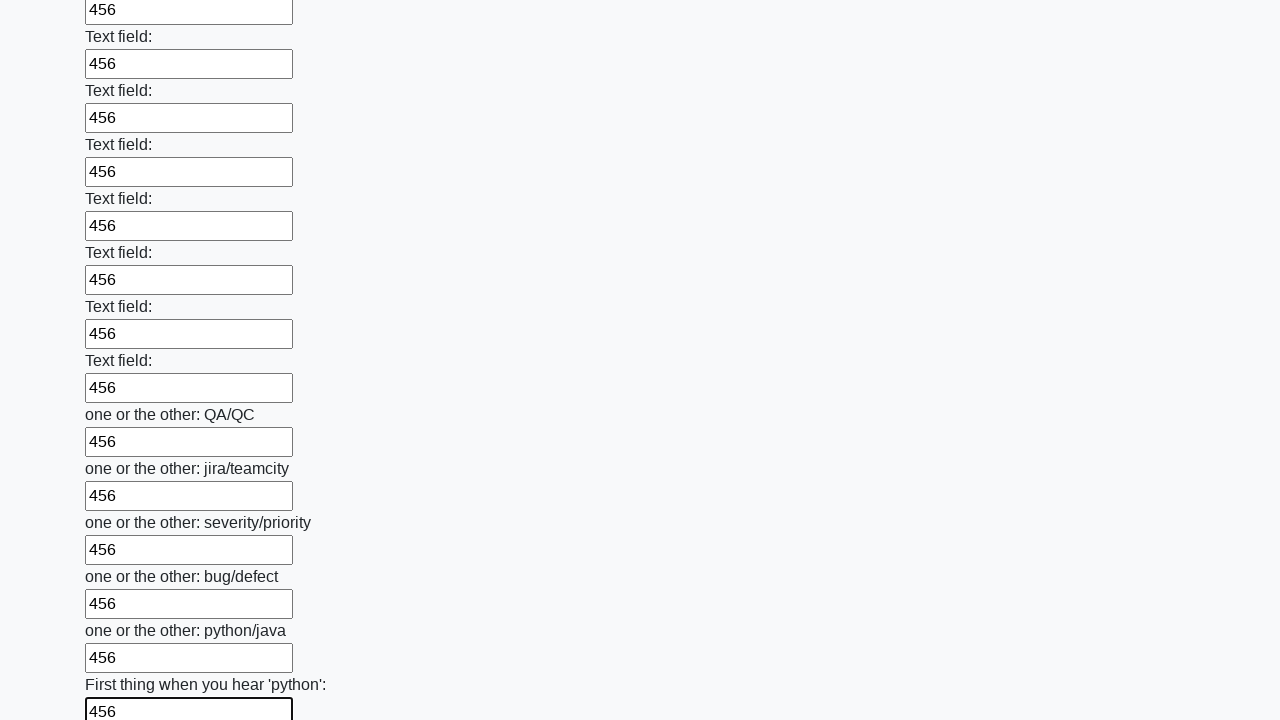

Filled input field with value '456' on input >> nth=93
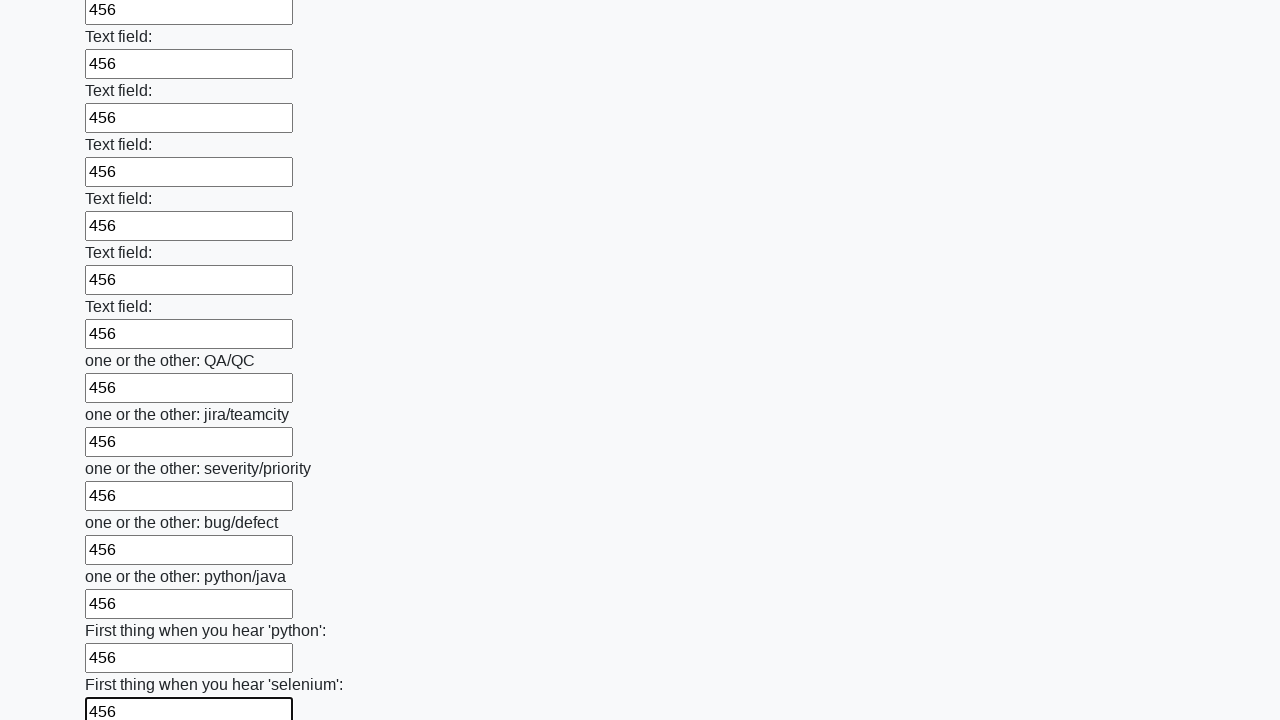

Filled input field with value '456' on input >> nth=94
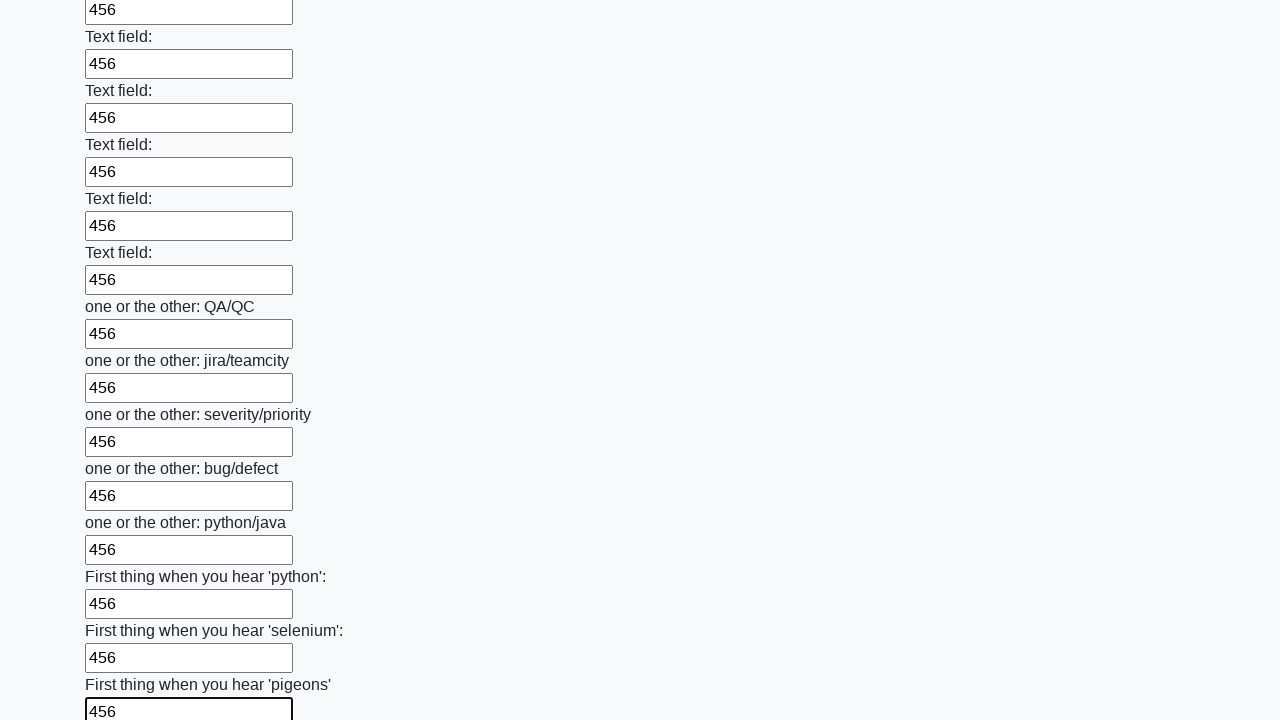

Filled input field with value '456' on input >> nth=95
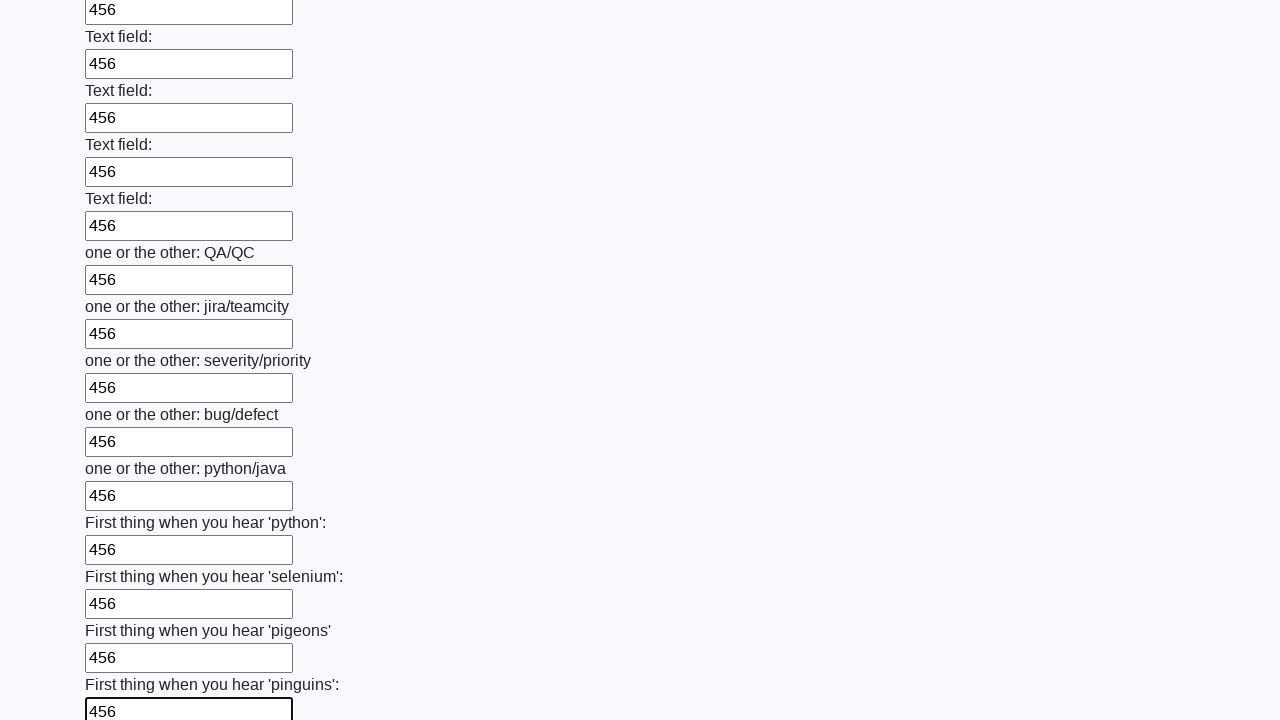

Filled input field with value '456' on input >> nth=96
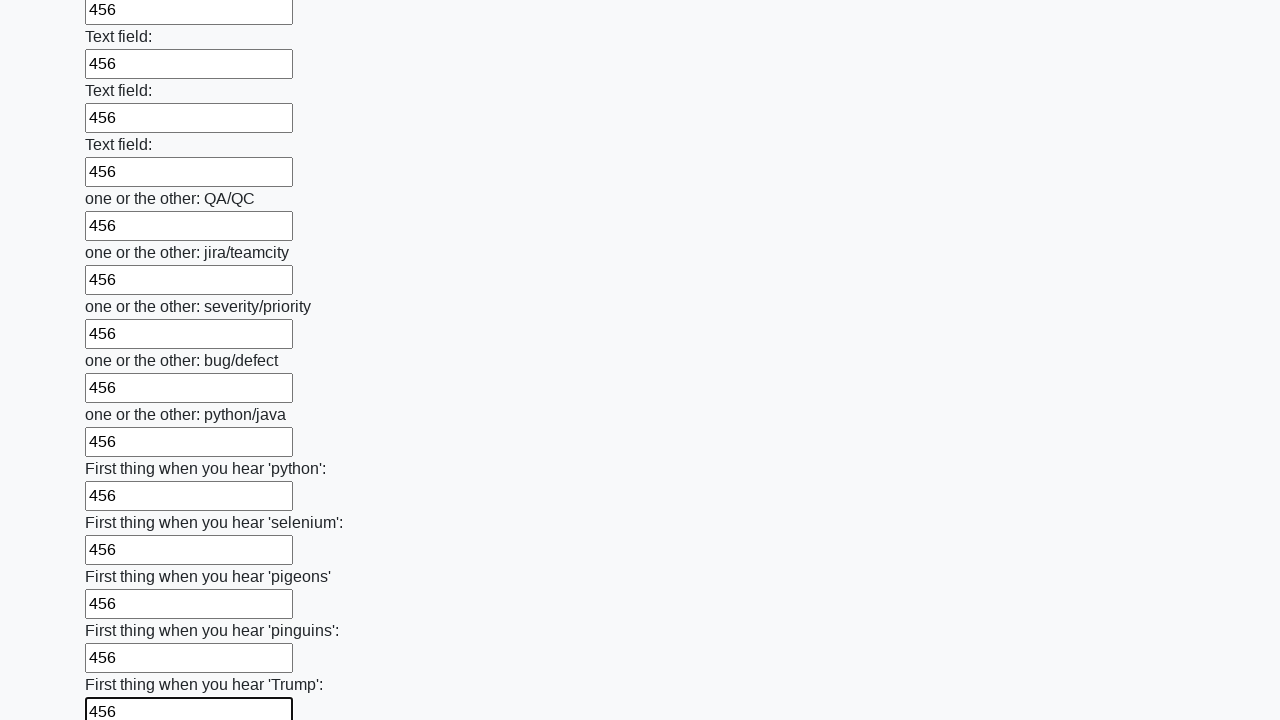

Filled input field with value '456' on input >> nth=97
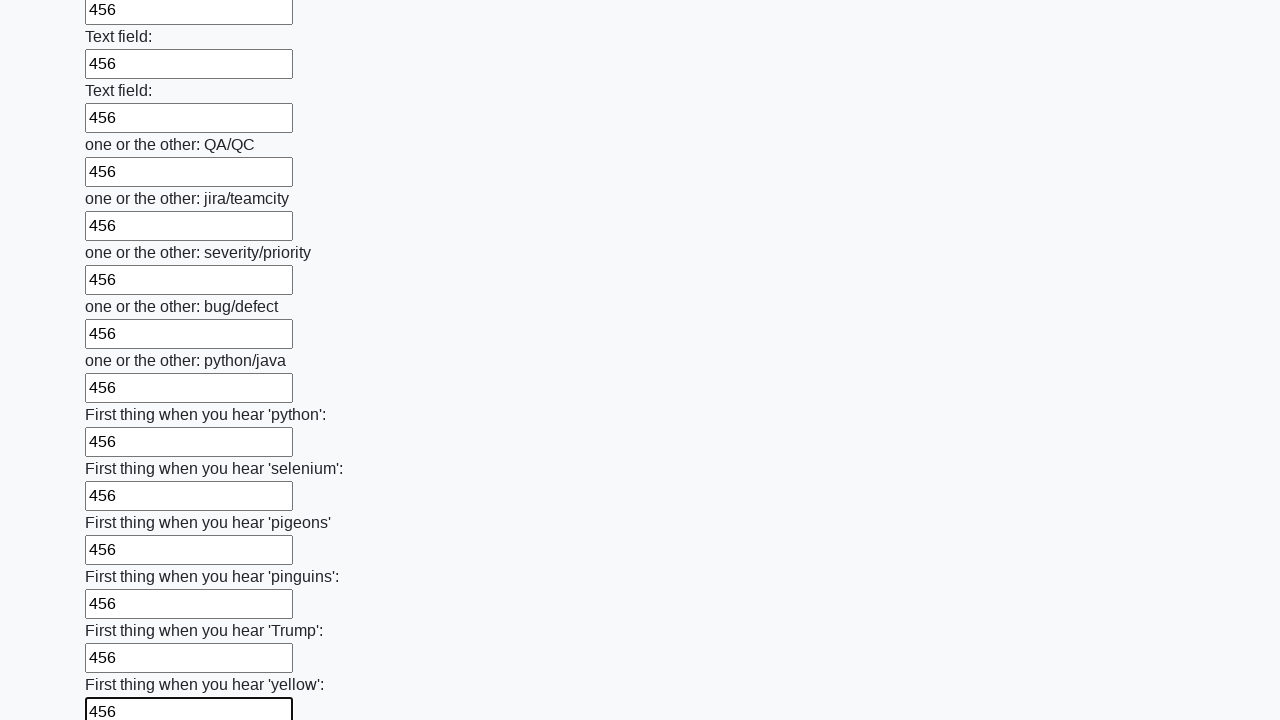

Filled input field with value '456' on input >> nth=98
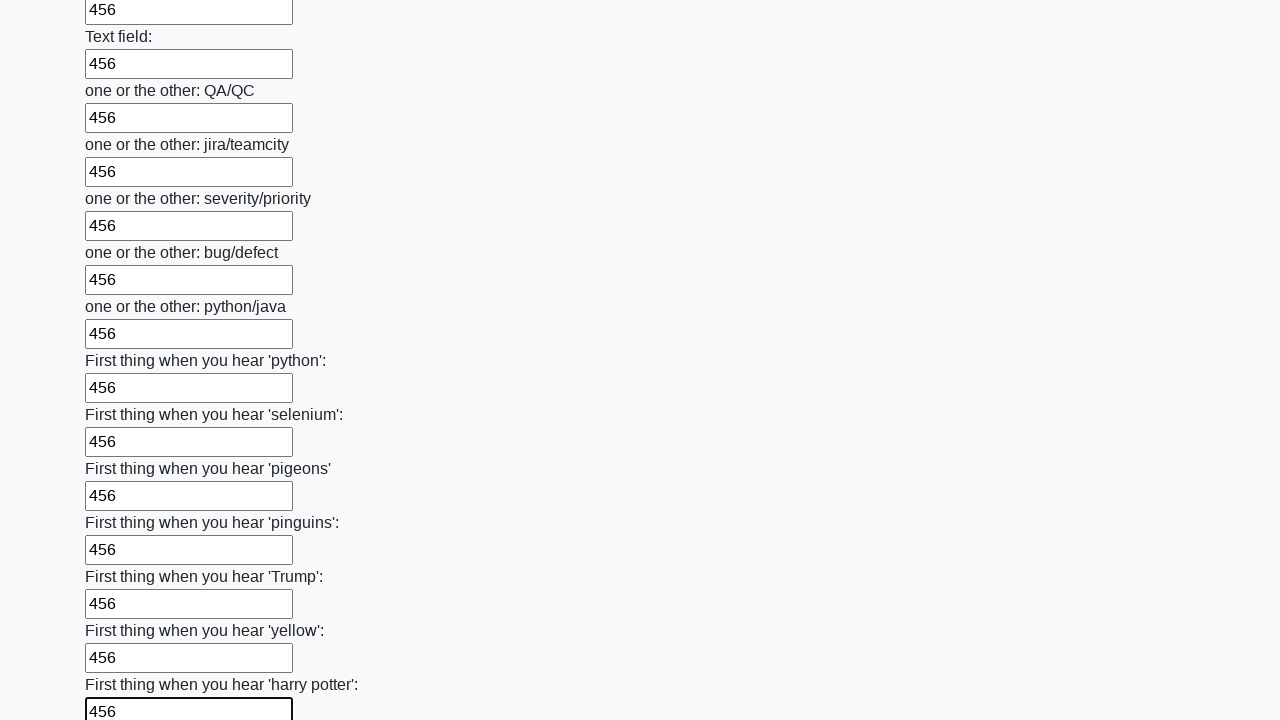

Filled input field with value '456' on input >> nth=99
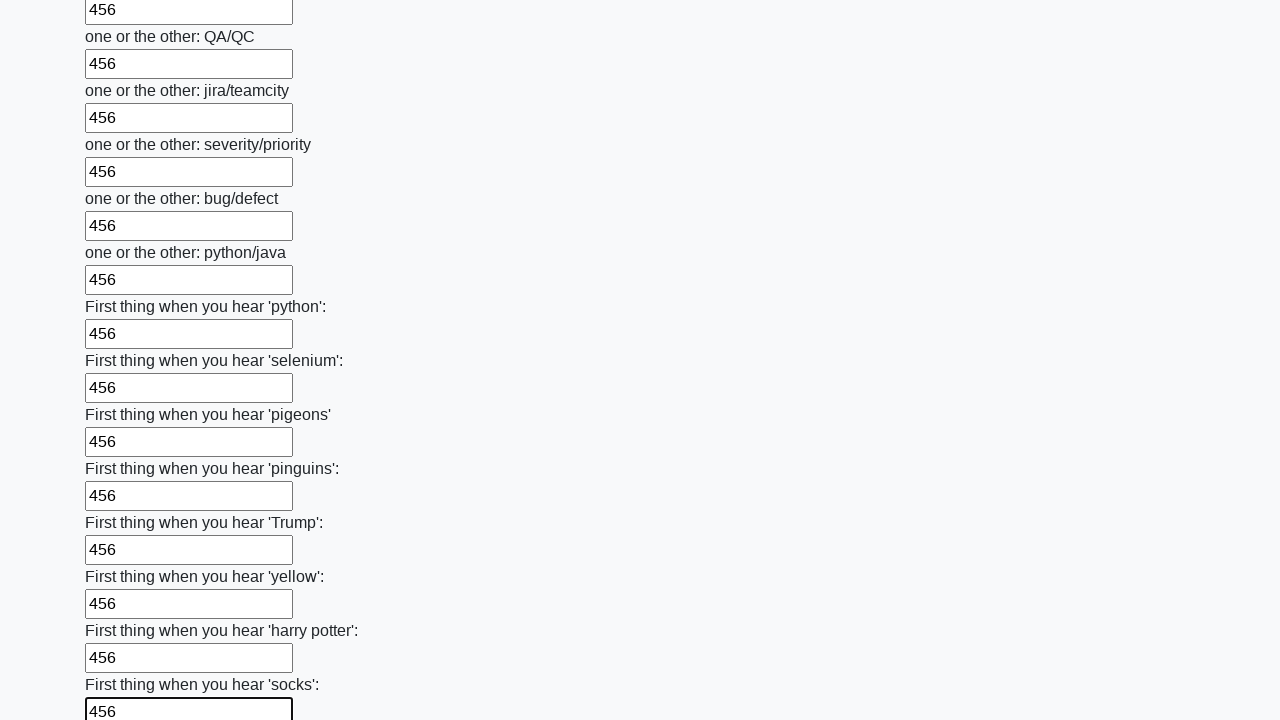

Clicked submit button to submit the form at (123, 611) on button.btn
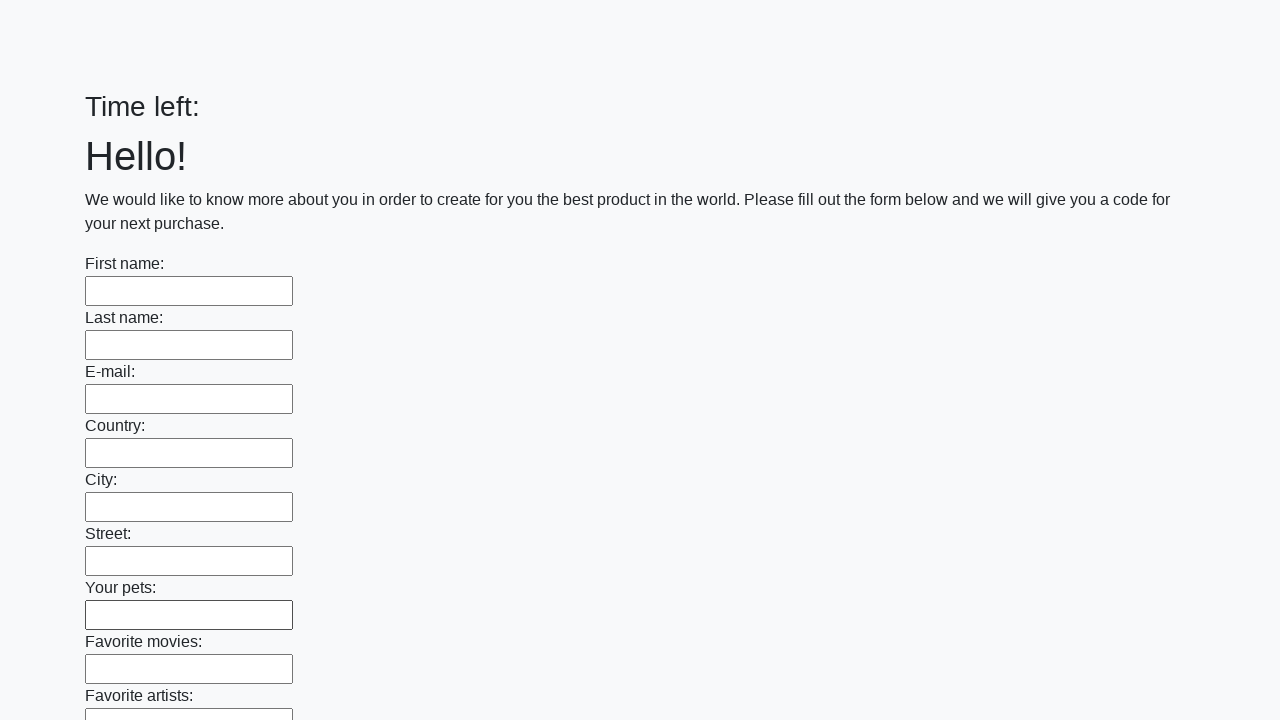

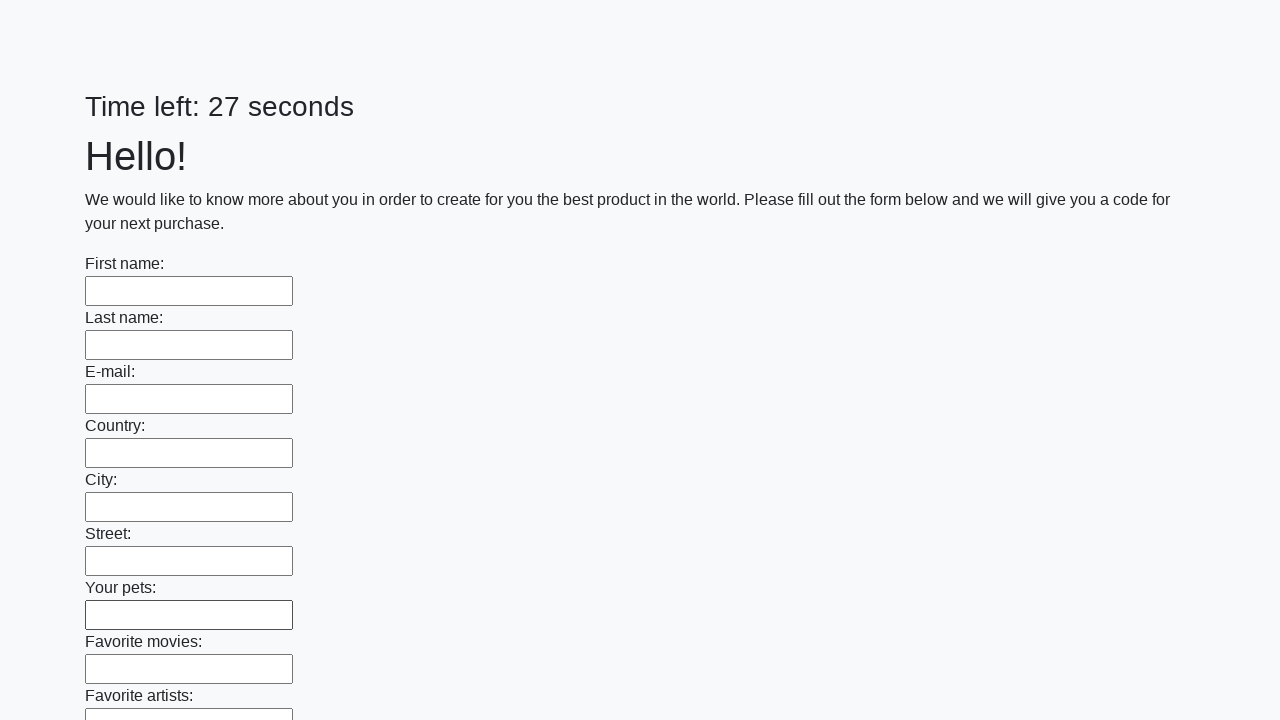